Tests a large form by filling all text input fields with test data and submitting the form by clicking the submit button.

Starting URL: http://suninjuly.github.io/huge_form.html

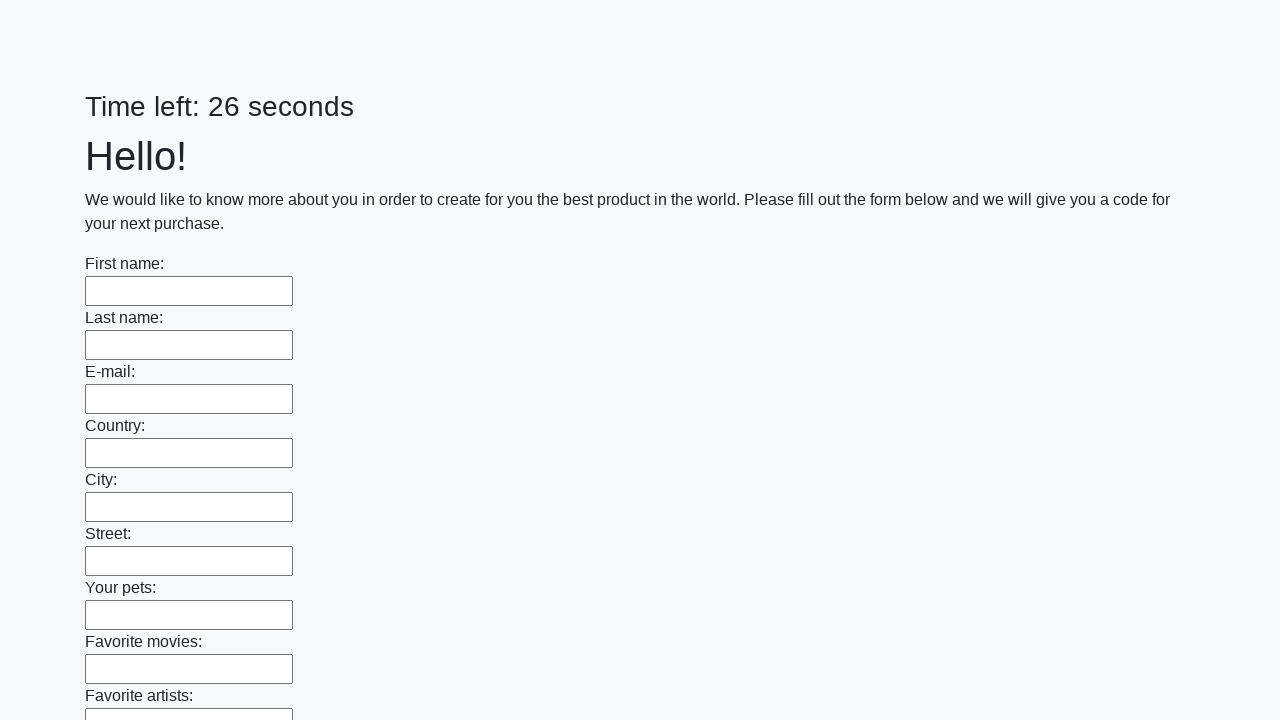

Located all text input fields on the form
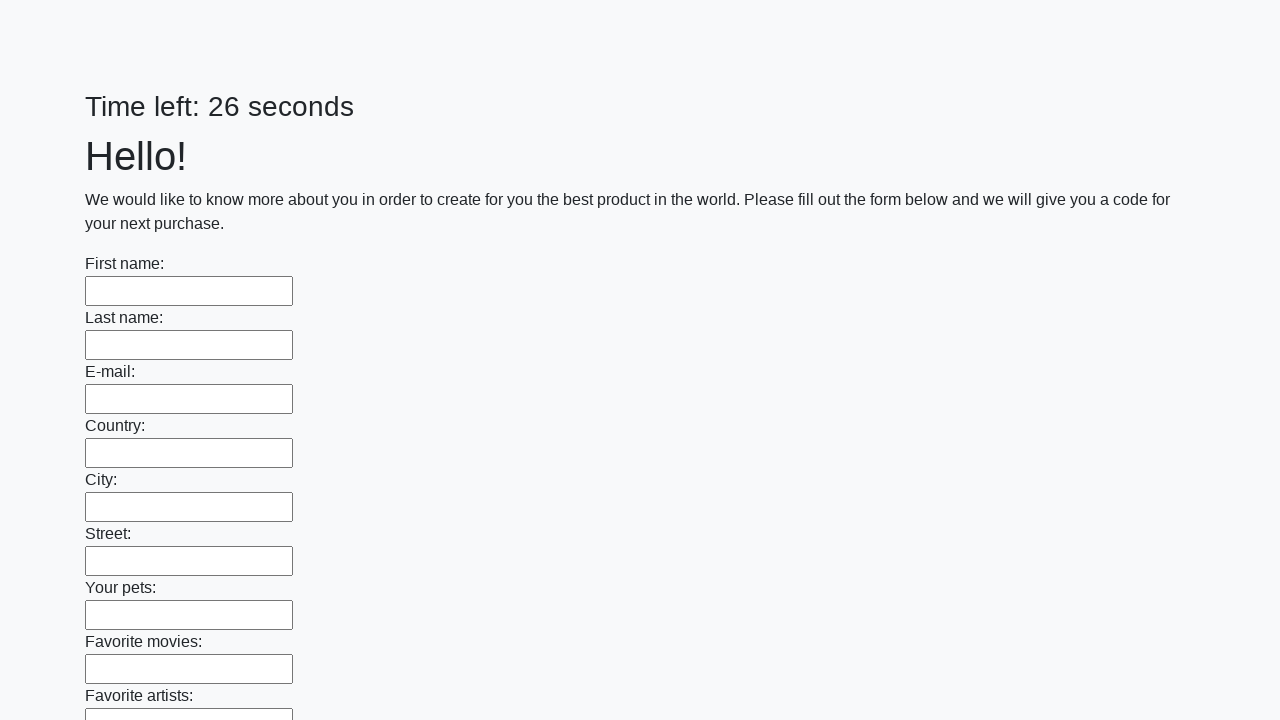

Found 100 text input fields
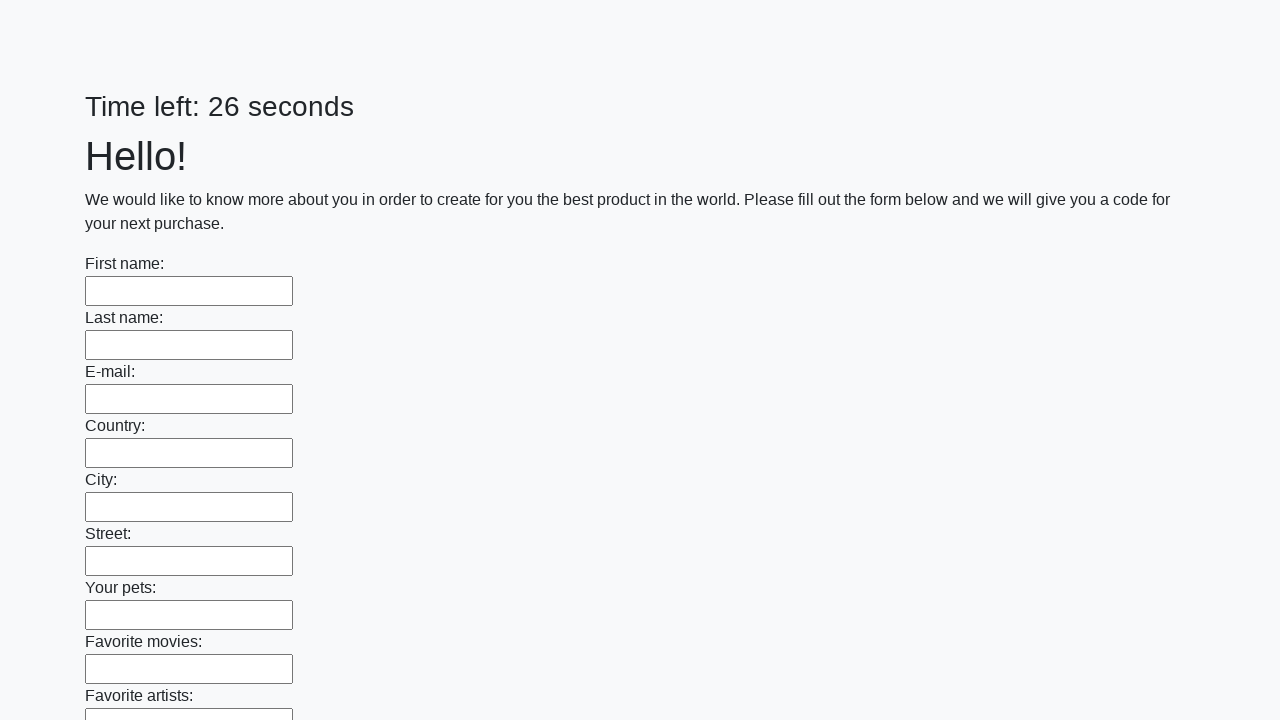

Filled text input field 1 of 100 with 'TestInput123' on [type="text"] >> nth=0
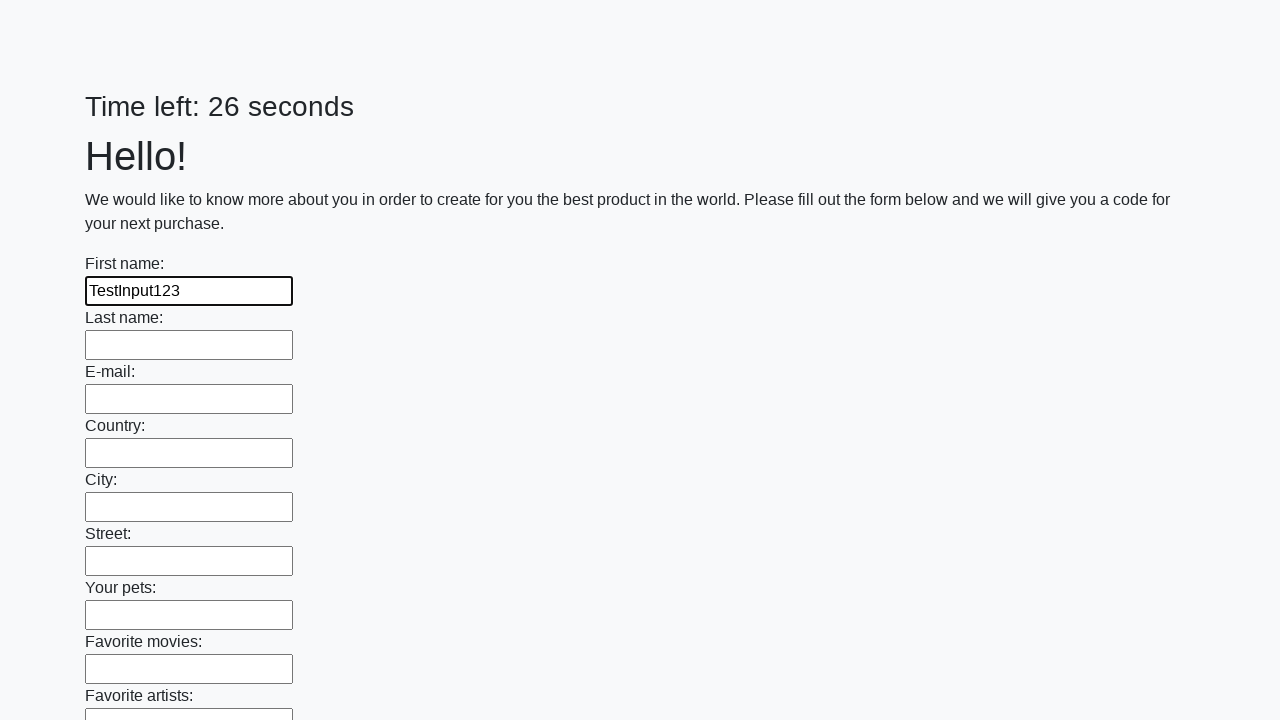

Filled text input field 2 of 100 with 'TestInput123' on [type="text"] >> nth=1
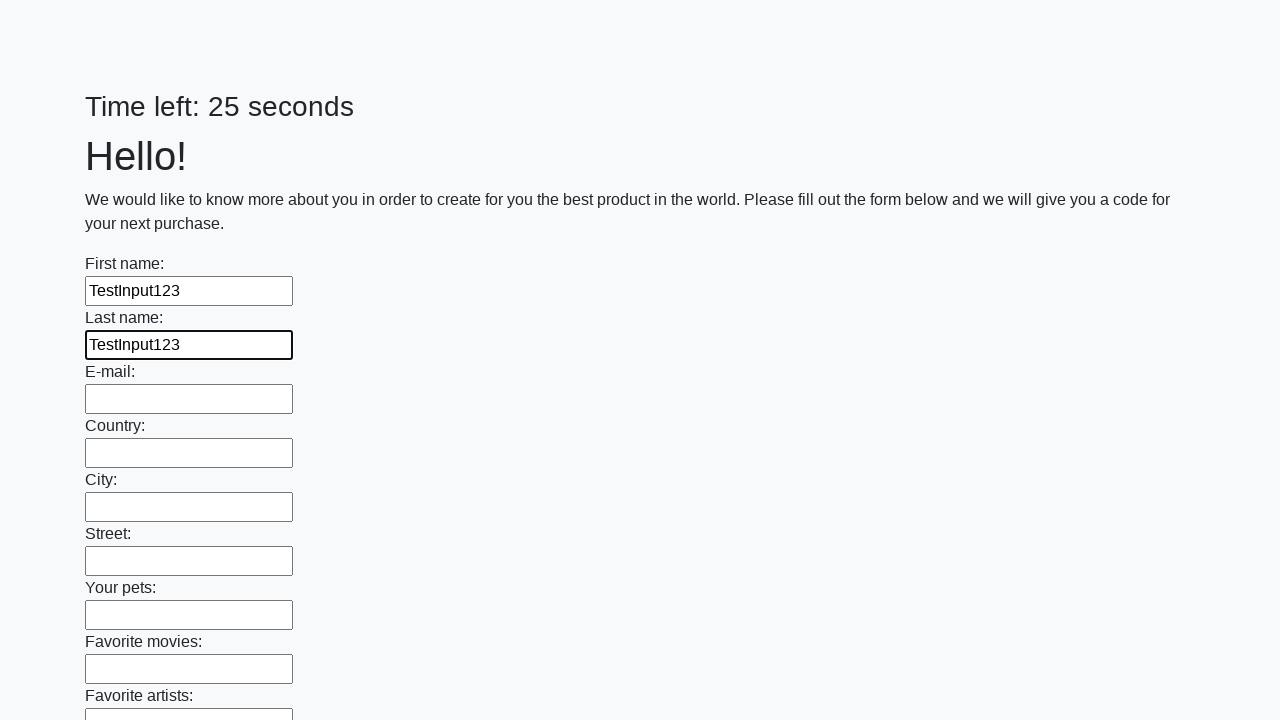

Filled text input field 3 of 100 with 'TestInput123' on [type="text"] >> nth=2
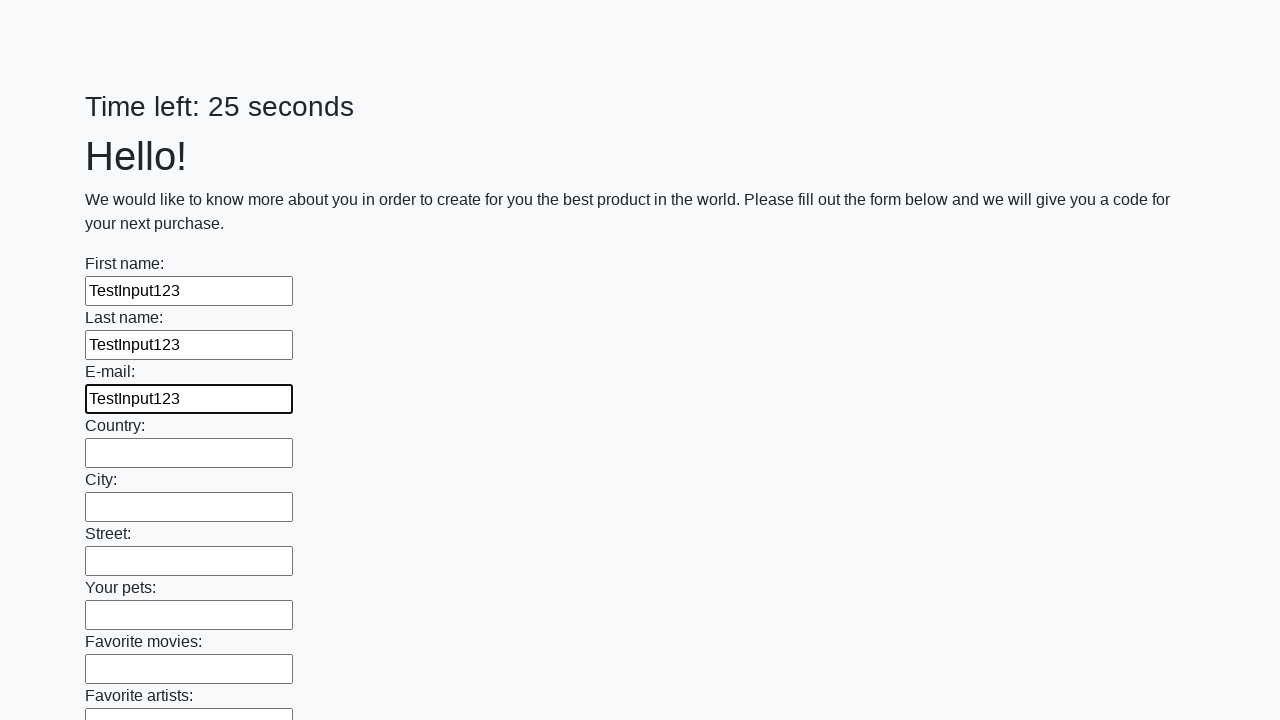

Filled text input field 4 of 100 with 'TestInput123' on [type="text"] >> nth=3
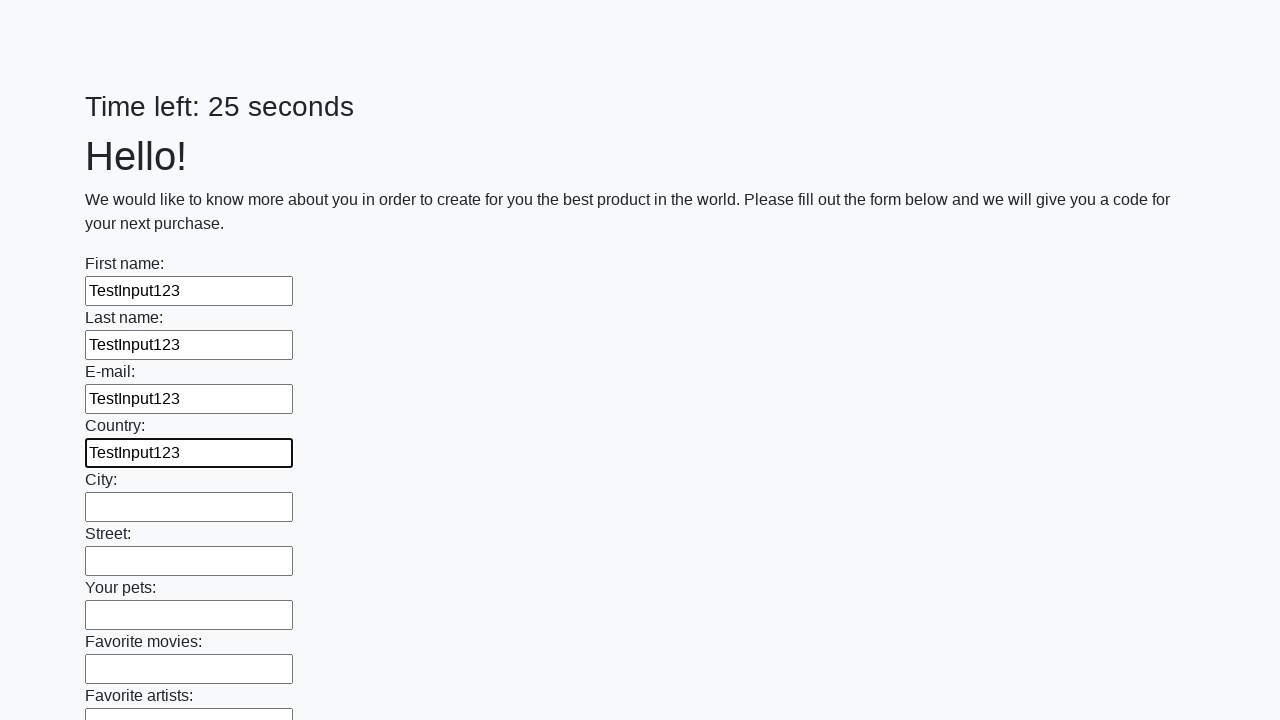

Filled text input field 5 of 100 with 'TestInput123' on [type="text"] >> nth=4
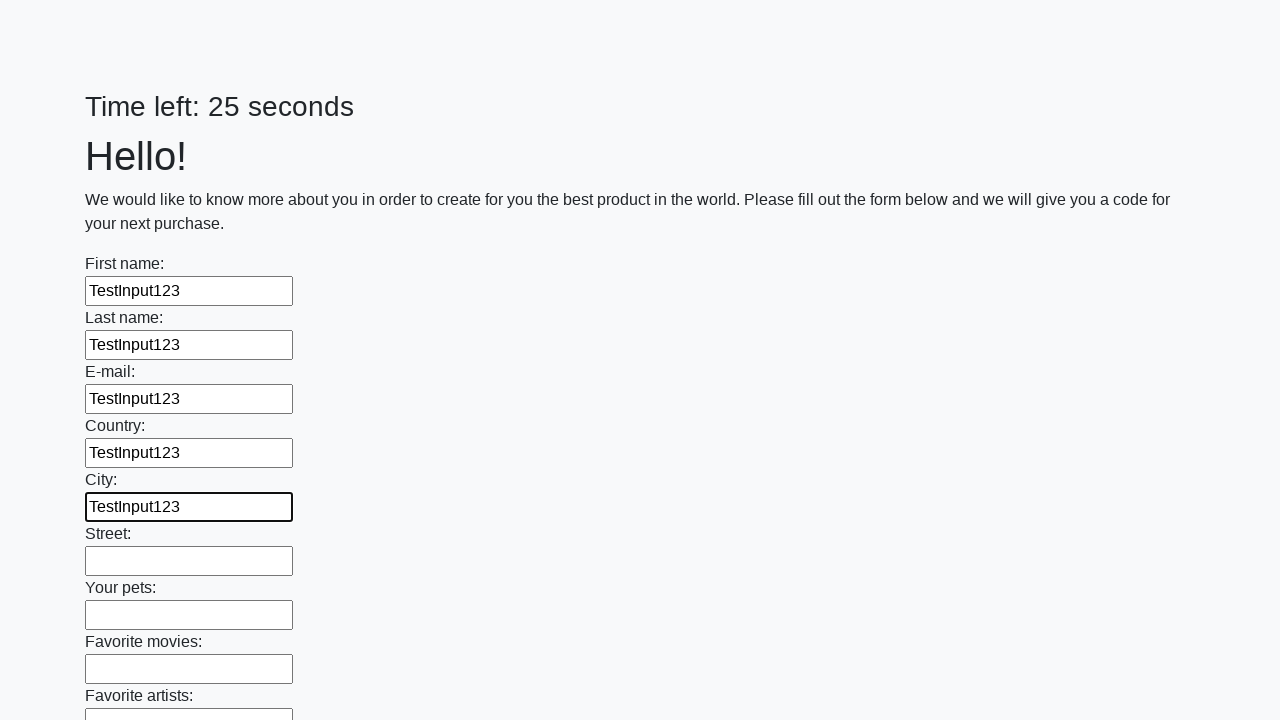

Filled text input field 6 of 100 with 'TestInput123' on [type="text"] >> nth=5
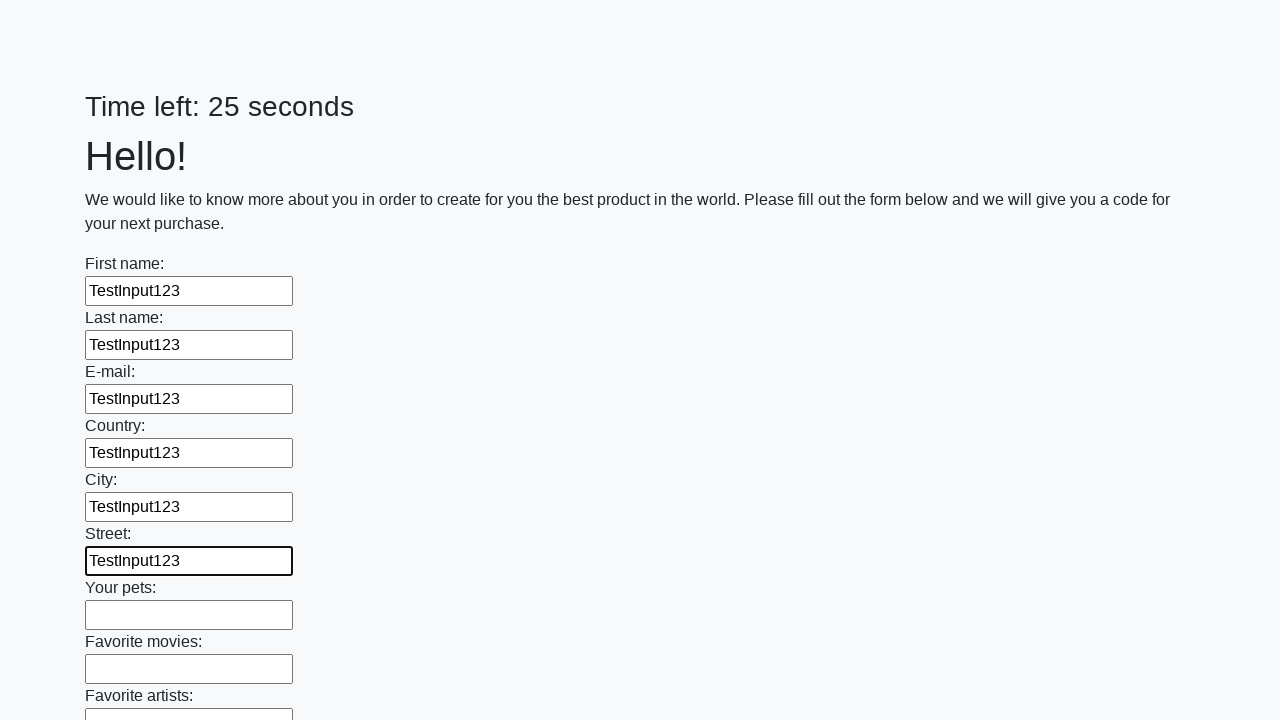

Filled text input field 7 of 100 with 'TestInput123' on [type="text"] >> nth=6
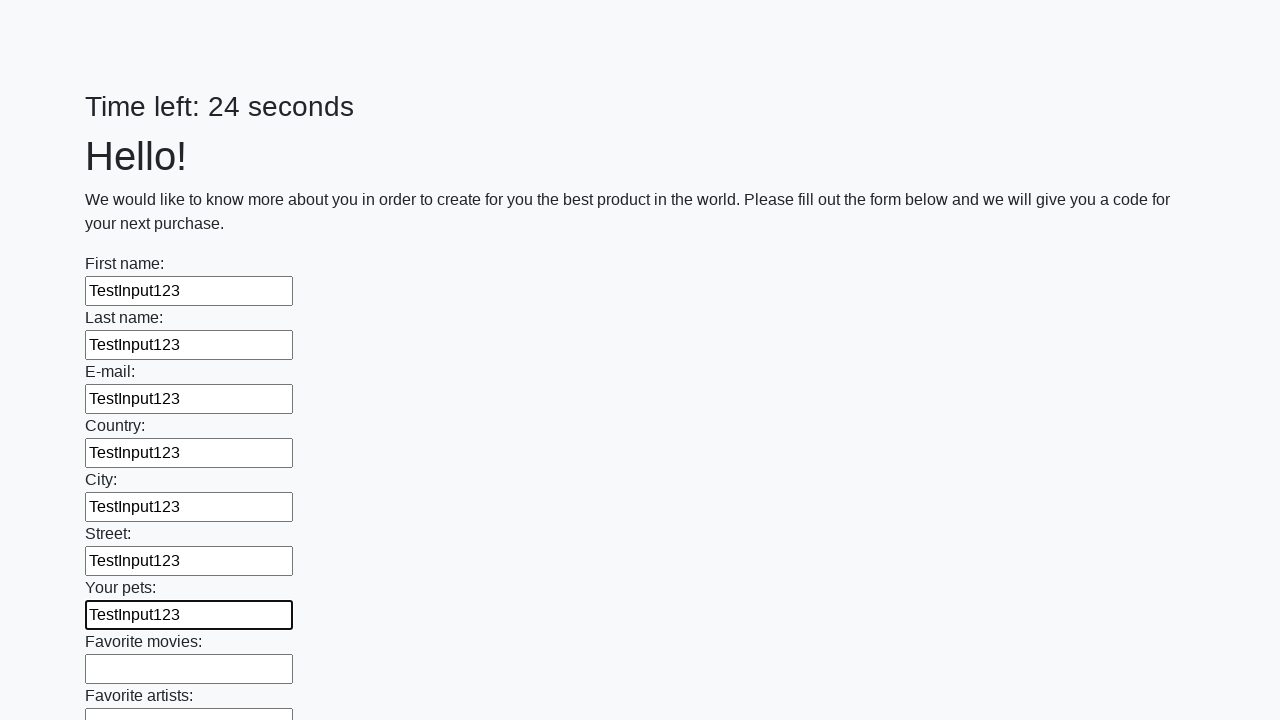

Filled text input field 8 of 100 with 'TestInput123' on [type="text"] >> nth=7
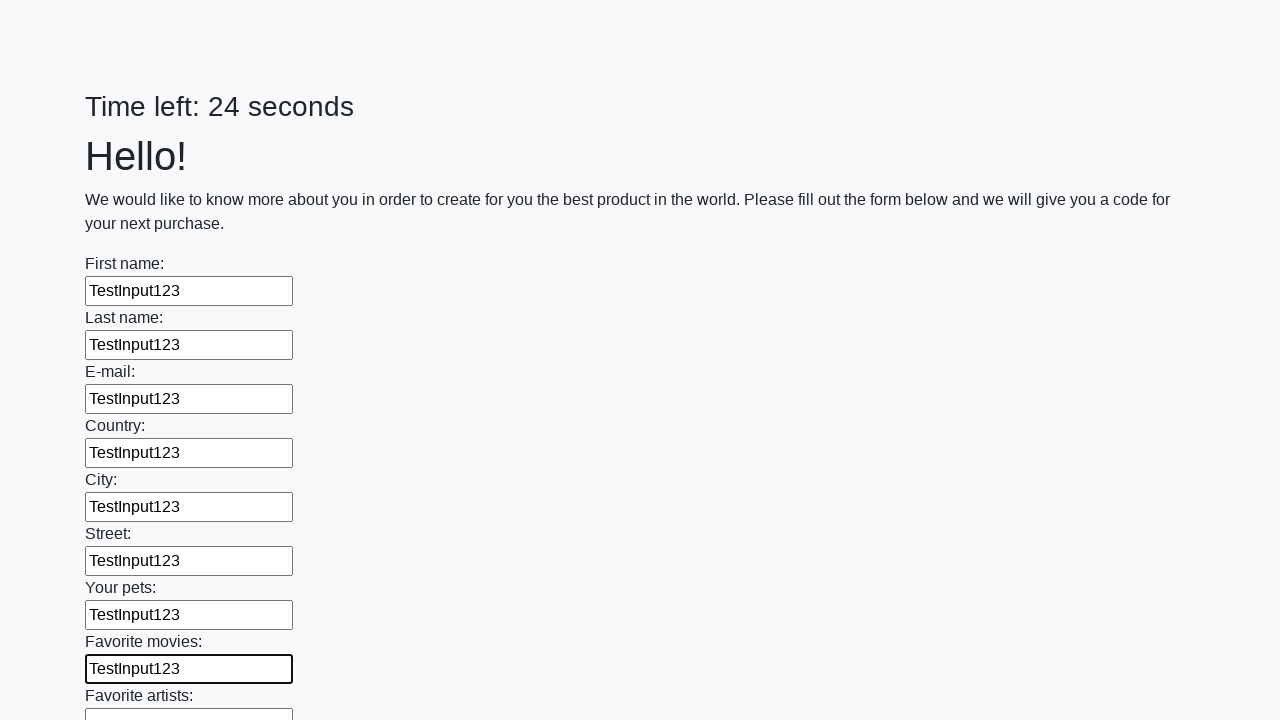

Filled text input field 9 of 100 with 'TestInput123' on [type="text"] >> nth=8
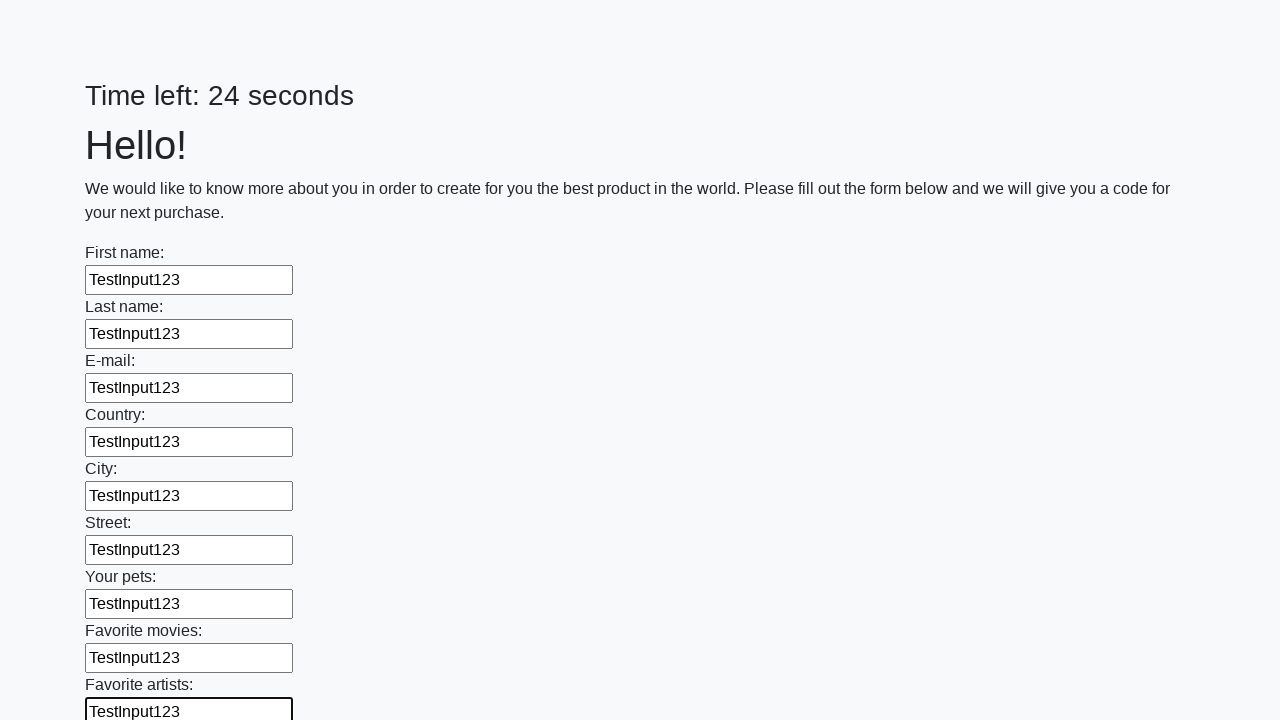

Filled text input field 10 of 100 with 'TestInput123' on [type="text"] >> nth=9
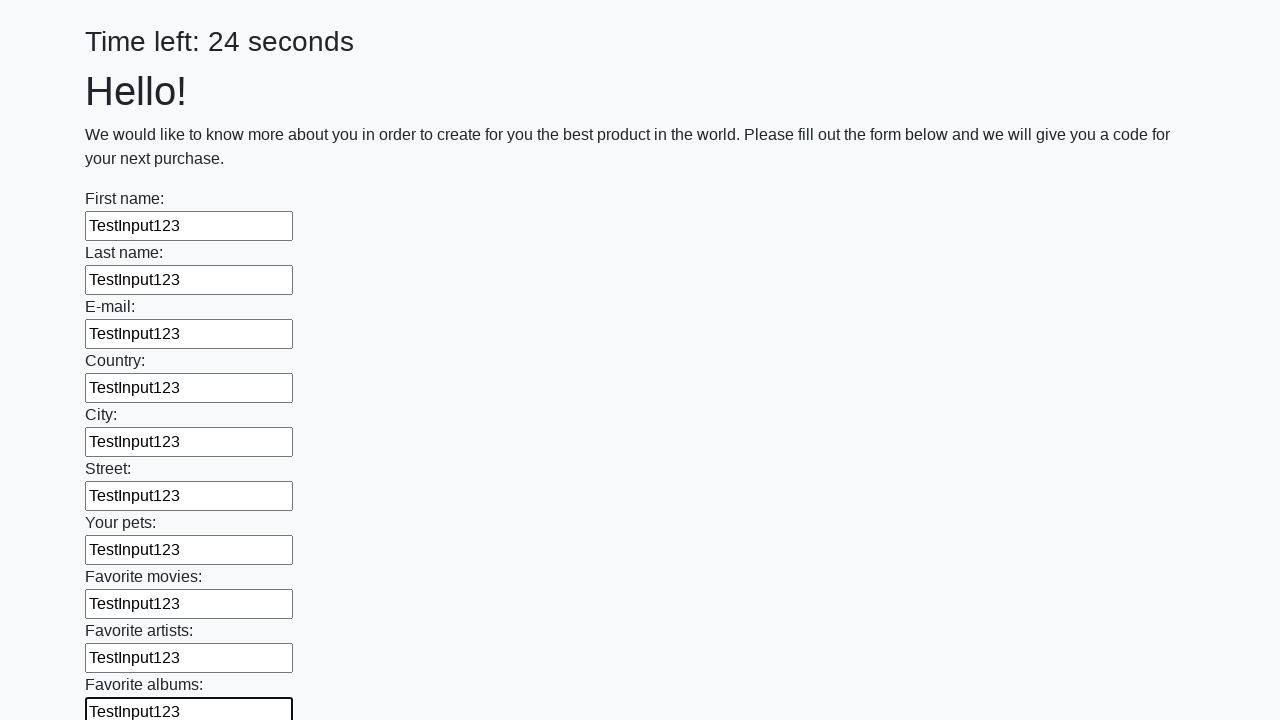

Filled text input field 11 of 100 with 'TestInput123' on [type="text"] >> nth=10
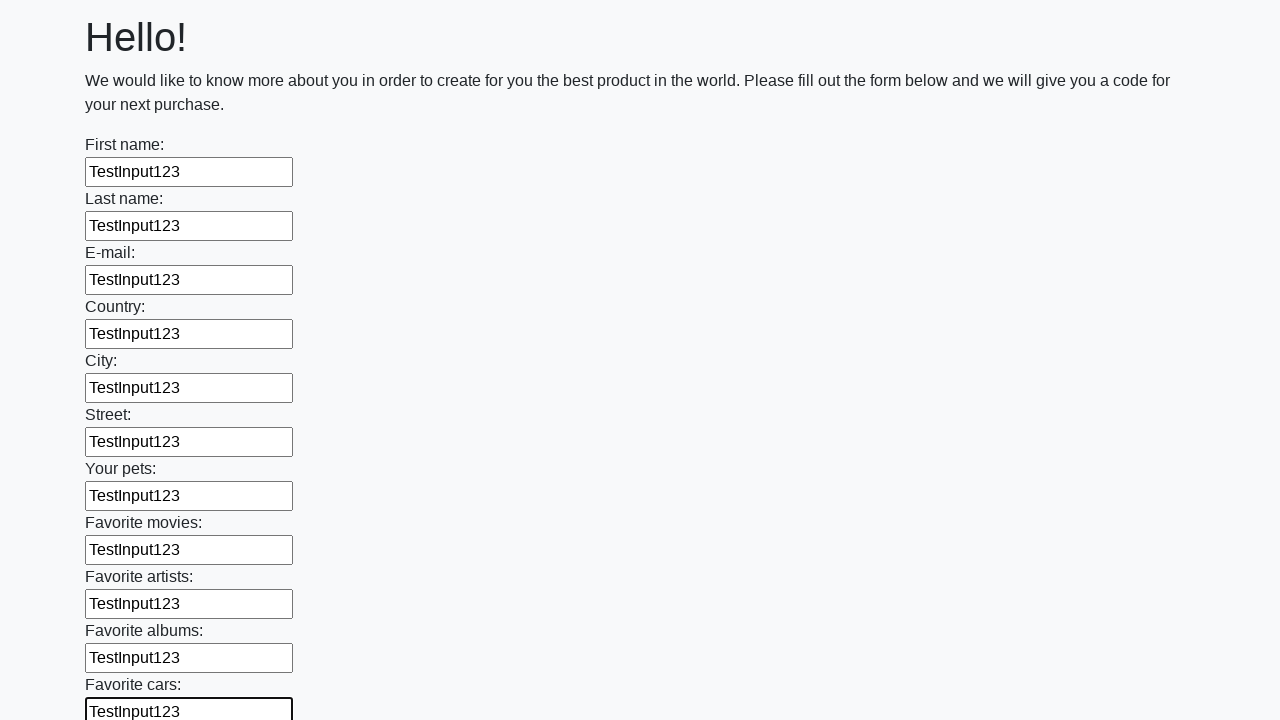

Filled text input field 12 of 100 with 'TestInput123' on [type="text"] >> nth=11
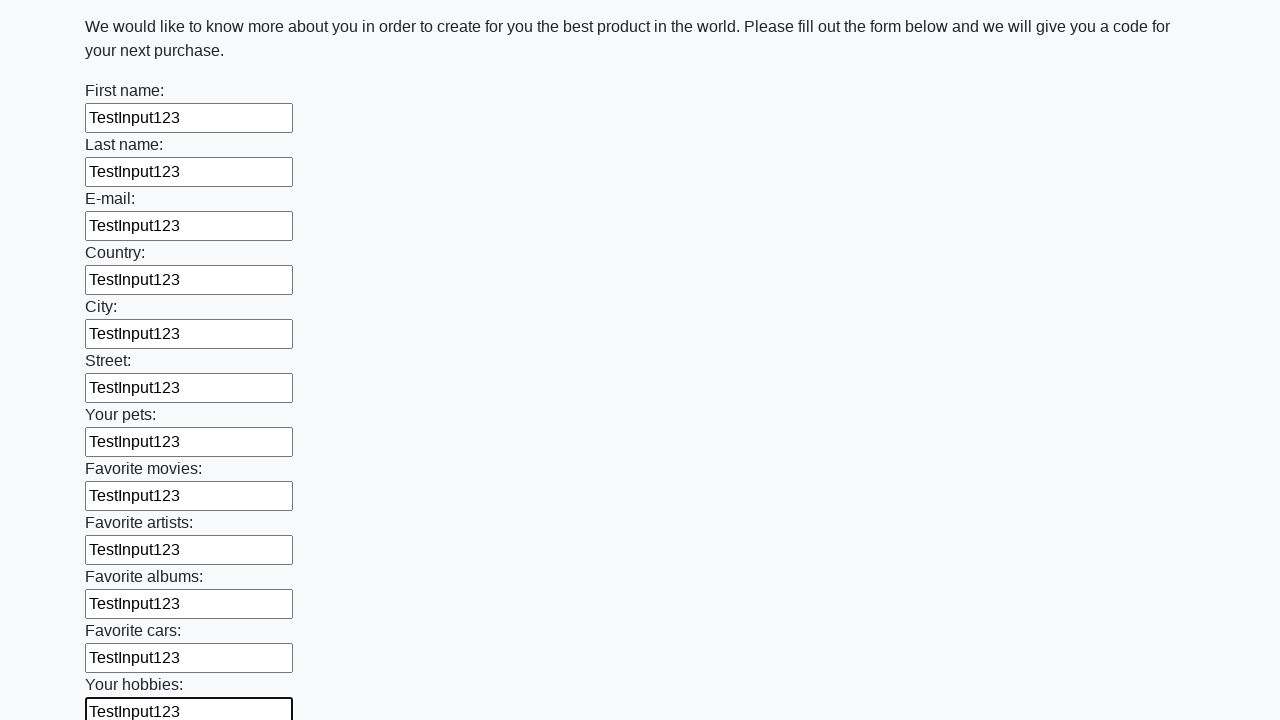

Filled text input field 13 of 100 with 'TestInput123' on [type="text"] >> nth=12
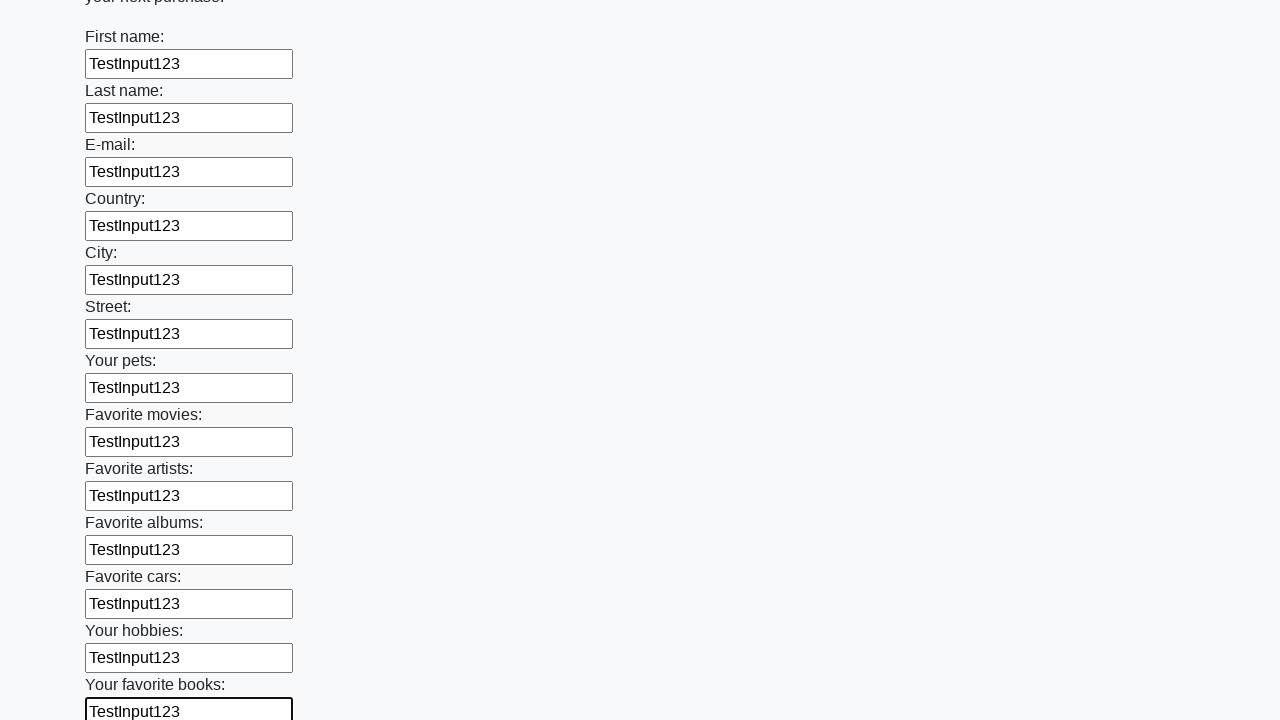

Filled text input field 14 of 100 with 'TestInput123' on [type="text"] >> nth=13
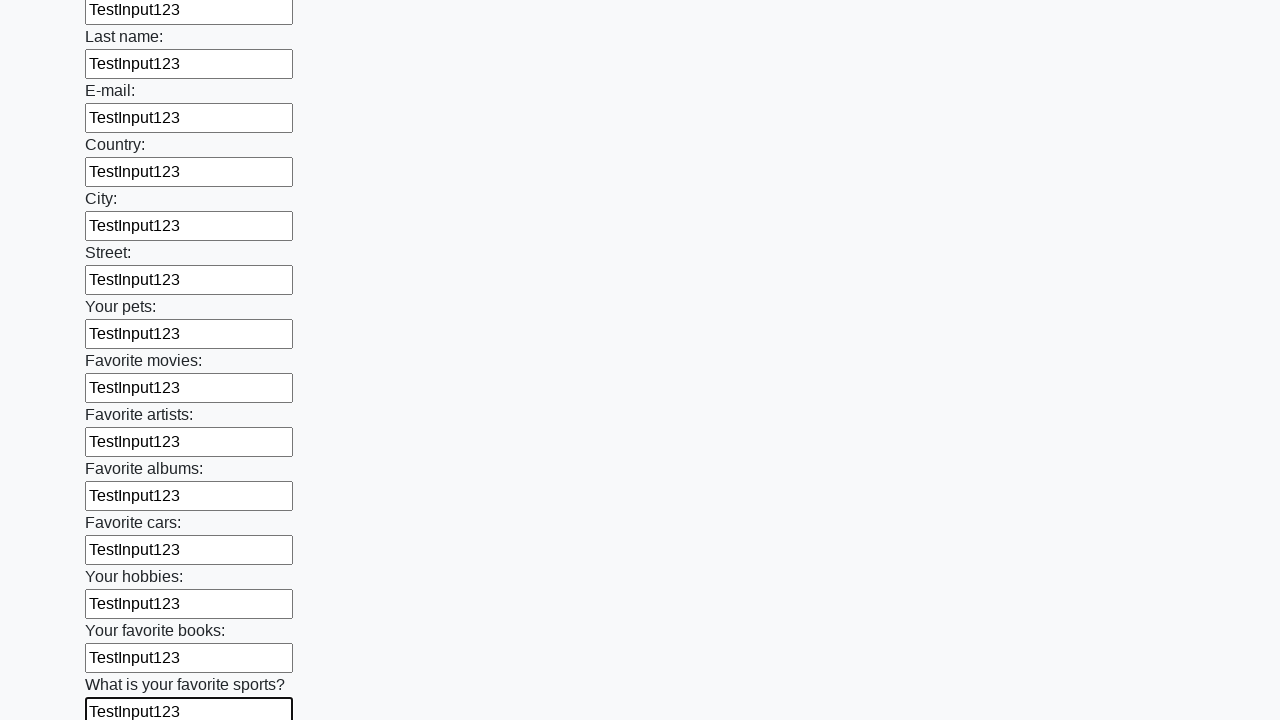

Filled text input field 15 of 100 with 'TestInput123' on [type="text"] >> nth=14
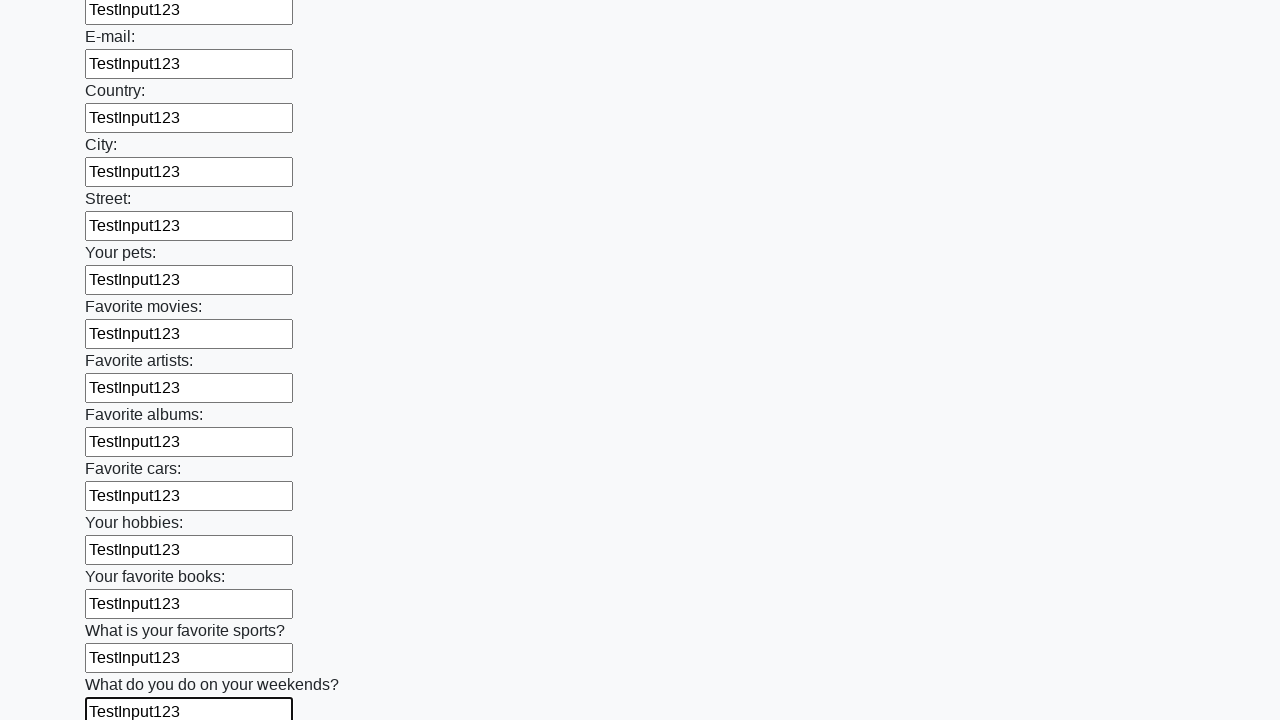

Filled text input field 16 of 100 with 'TestInput123' on [type="text"] >> nth=15
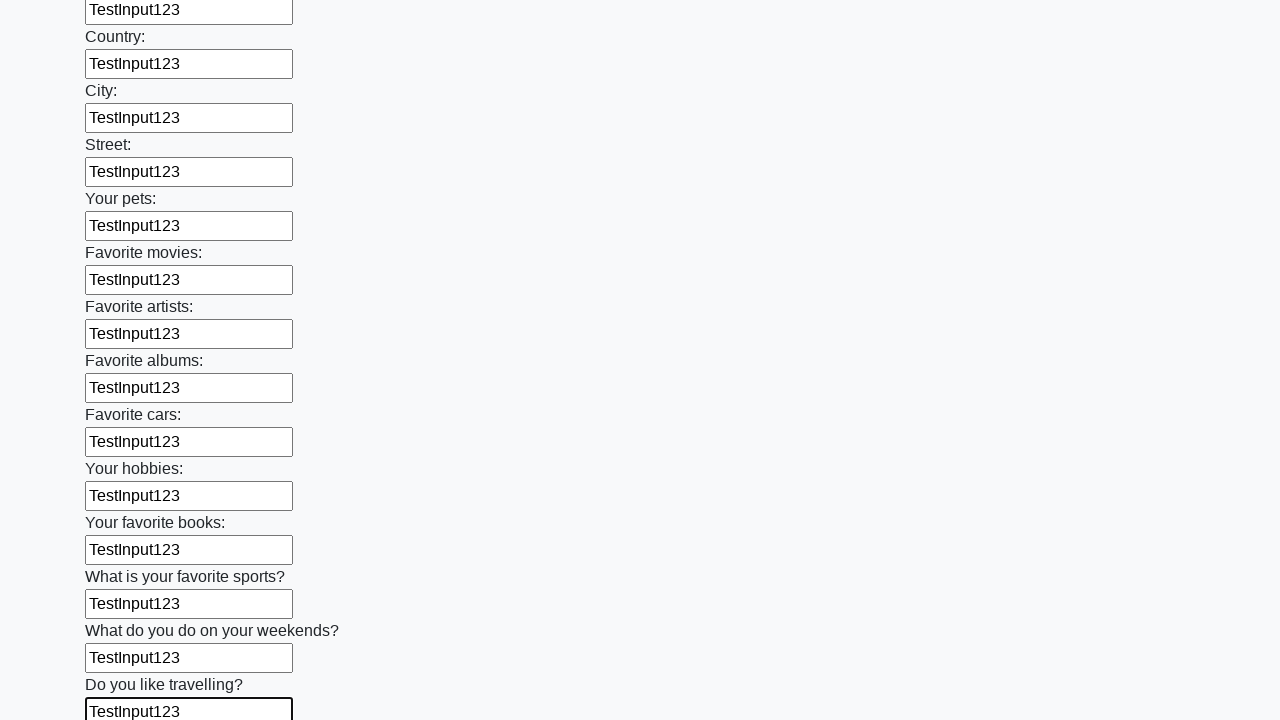

Filled text input field 17 of 100 with 'TestInput123' on [type="text"] >> nth=16
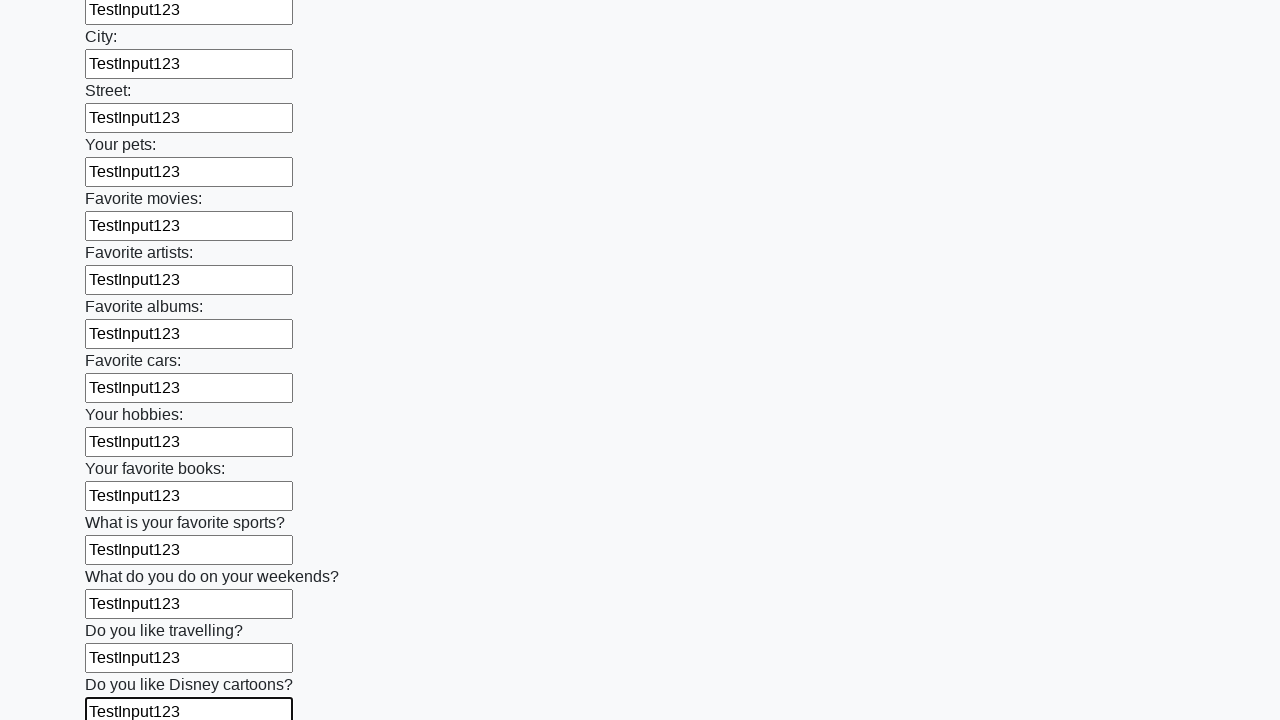

Filled text input field 18 of 100 with 'TestInput123' on [type="text"] >> nth=17
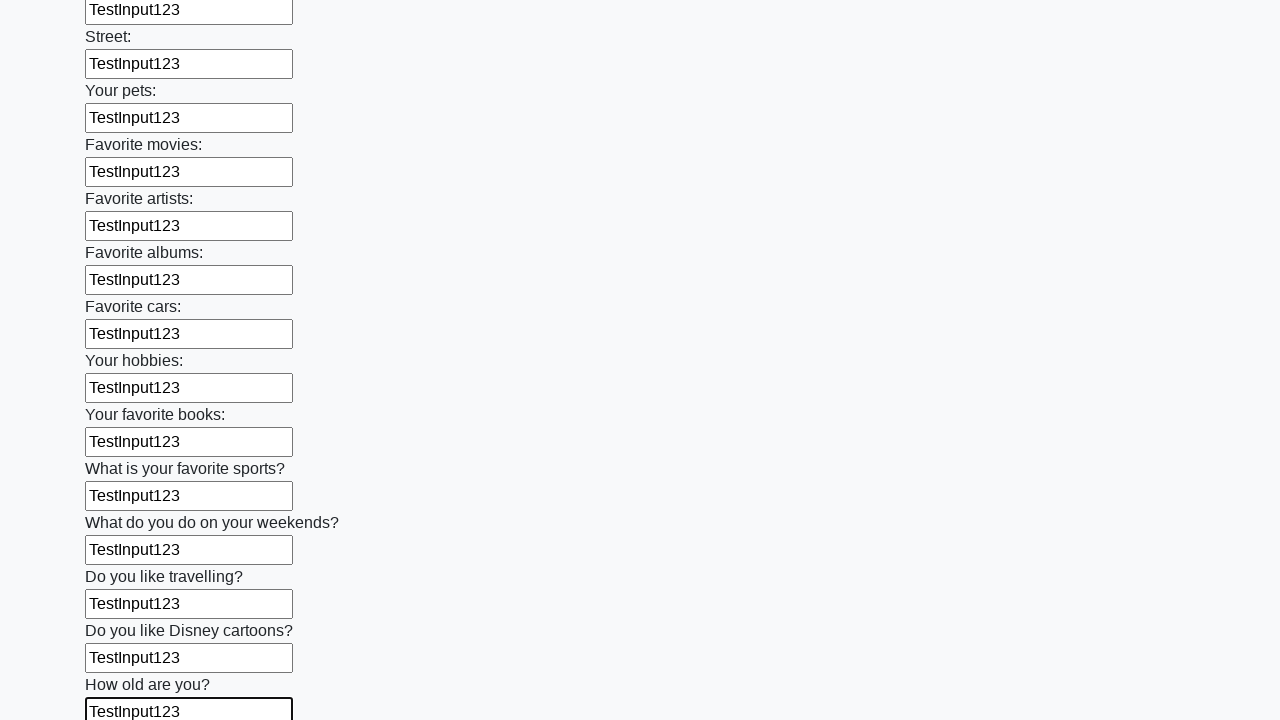

Filled text input field 19 of 100 with 'TestInput123' on [type="text"] >> nth=18
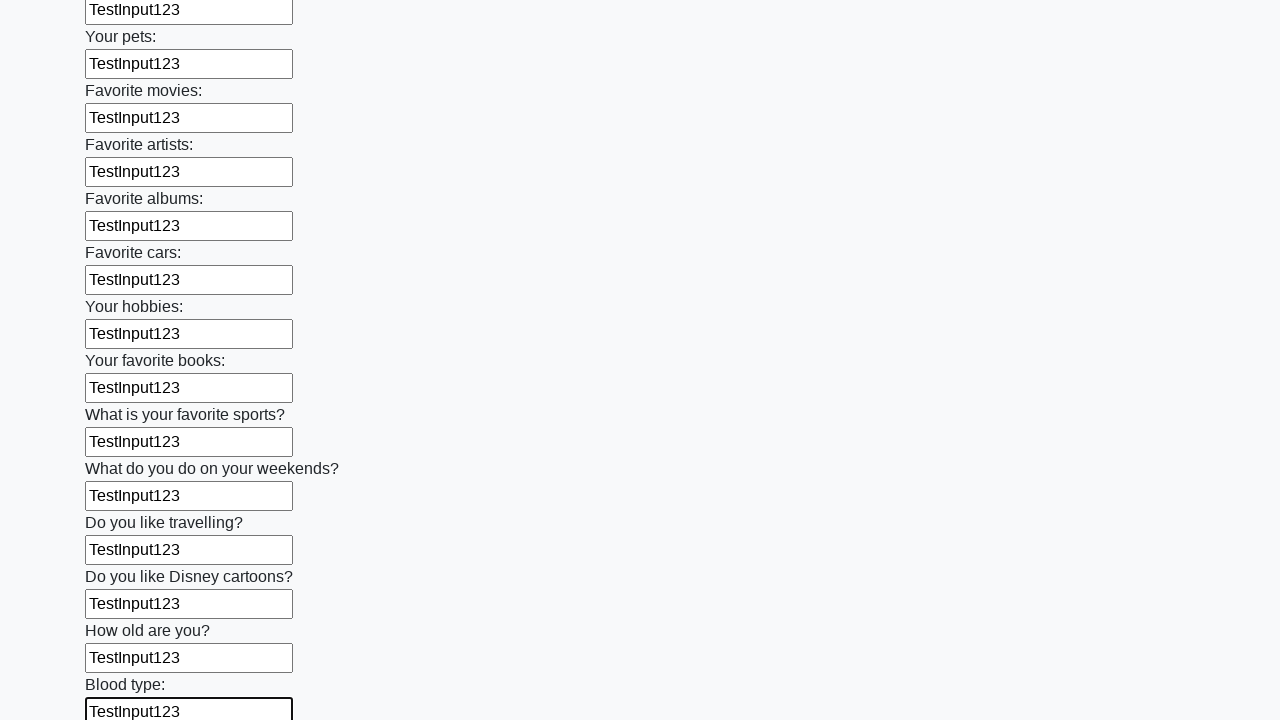

Filled text input field 20 of 100 with 'TestInput123' on [type="text"] >> nth=19
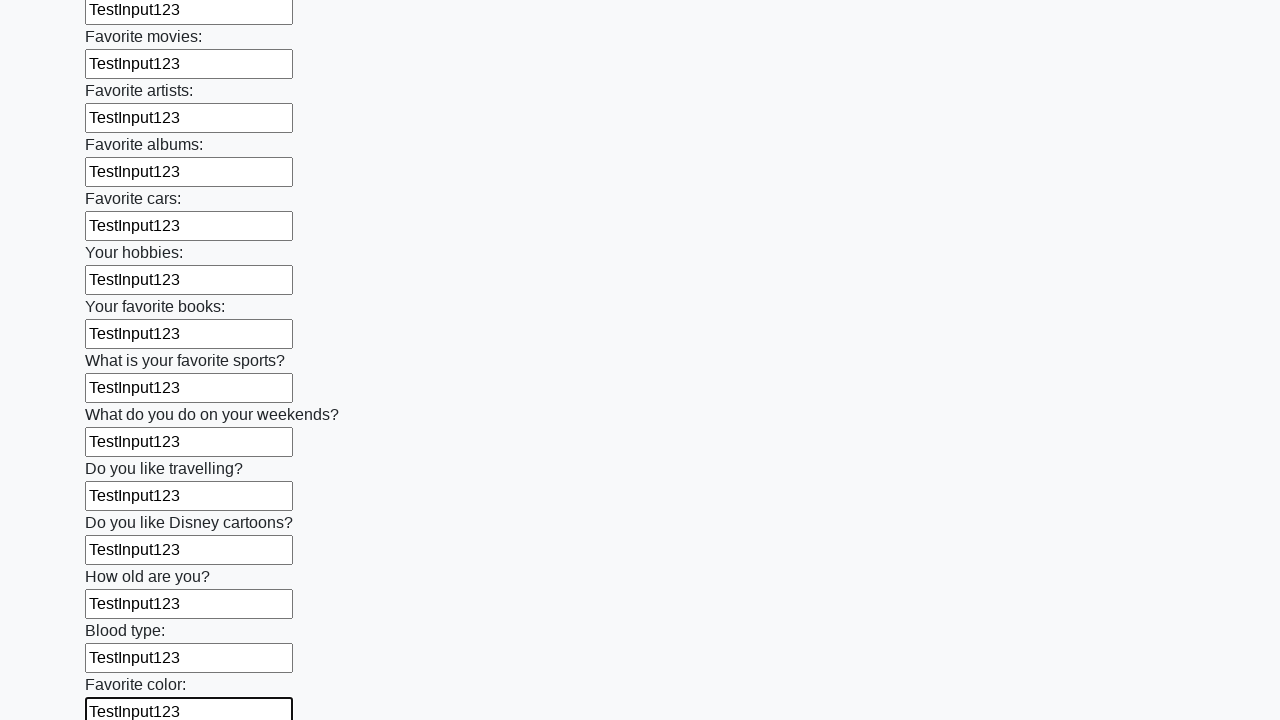

Filled text input field 21 of 100 with 'TestInput123' on [type="text"] >> nth=20
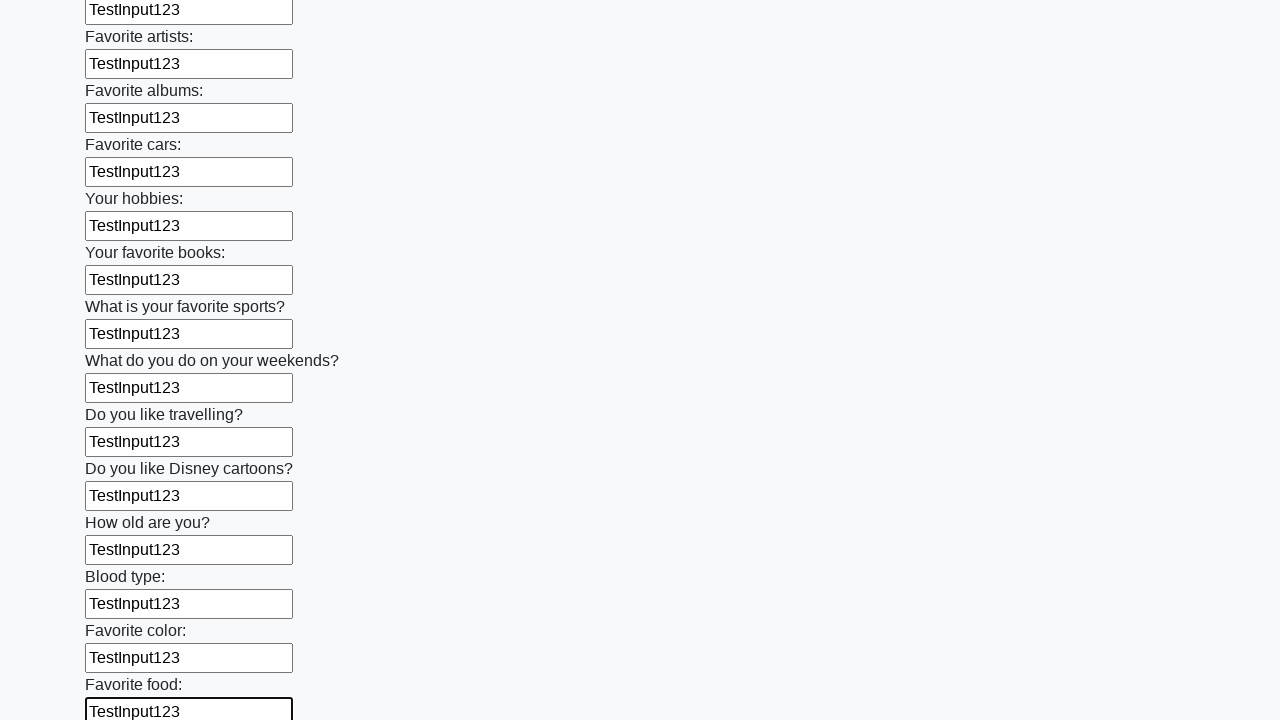

Filled text input field 22 of 100 with 'TestInput123' on [type="text"] >> nth=21
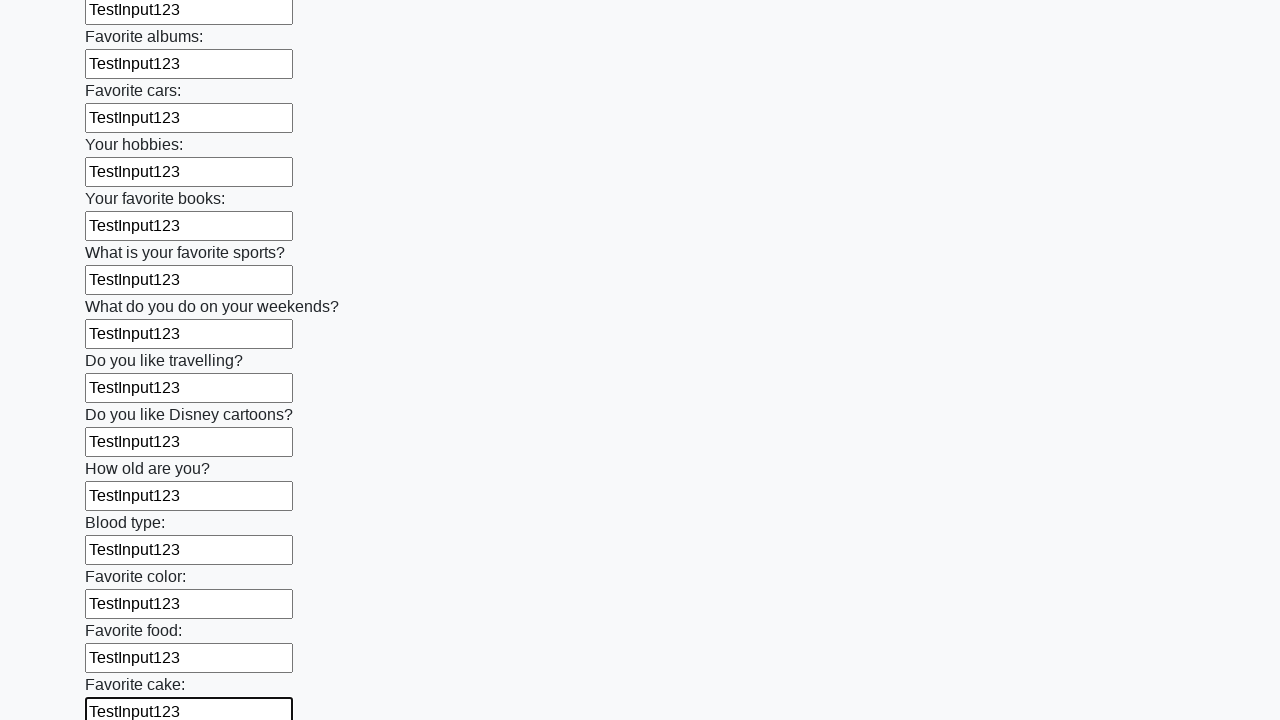

Filled text input field 23 of 100 with 'TestInput123' on [type="text"] >> nth=22
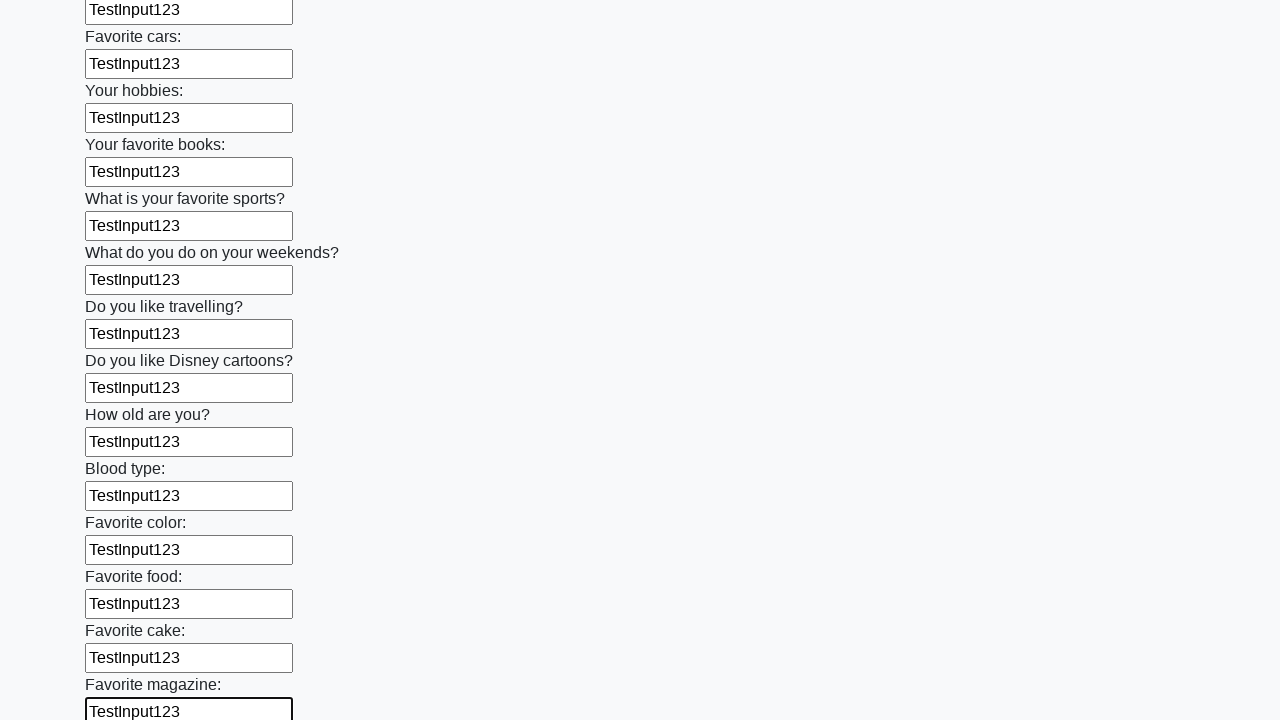

Filled text input field 24 of 100 with 'TestInput123' on [type="text"] >> nth=23
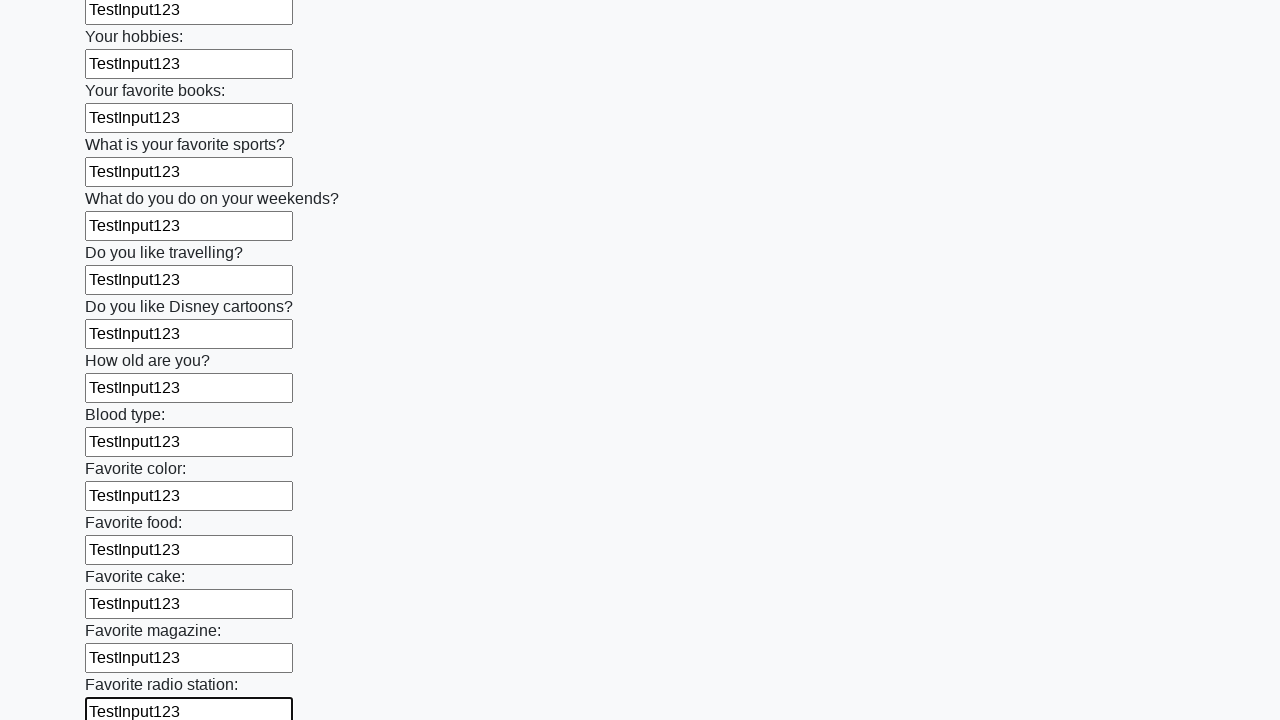

Filled text input field 25 of 100 with 'TestInput123' on [type="text"] >> nth=24
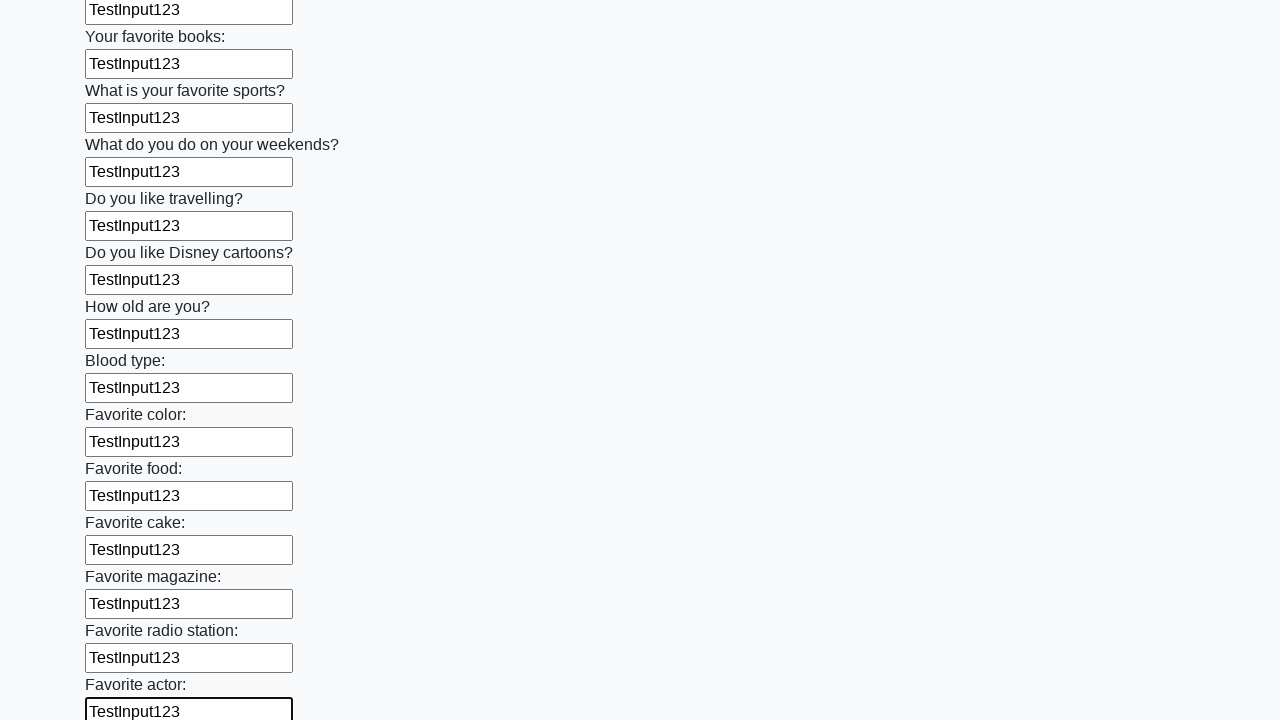

Filled text input field 26 of 100 with 'TestInput123' on [type="text"] >> nth=25
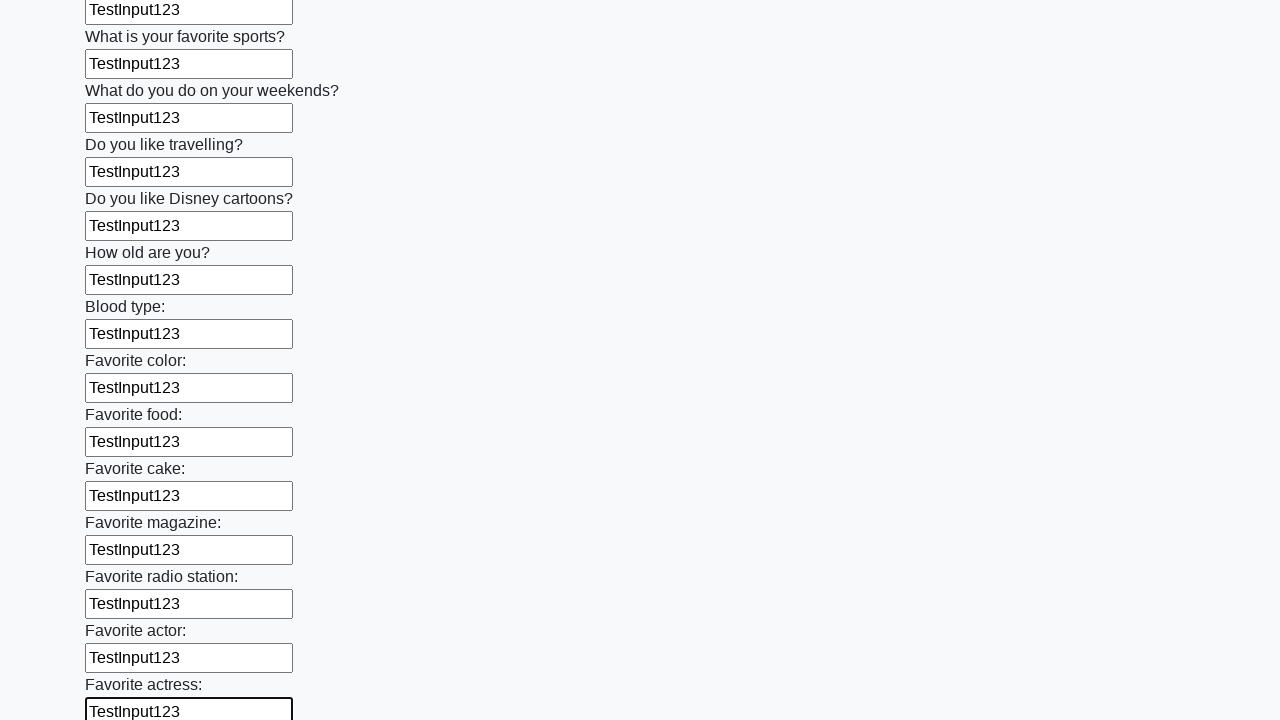

Filled text input field 27 of 100 with 'TestInput123' on [type="text"] >> nth=26
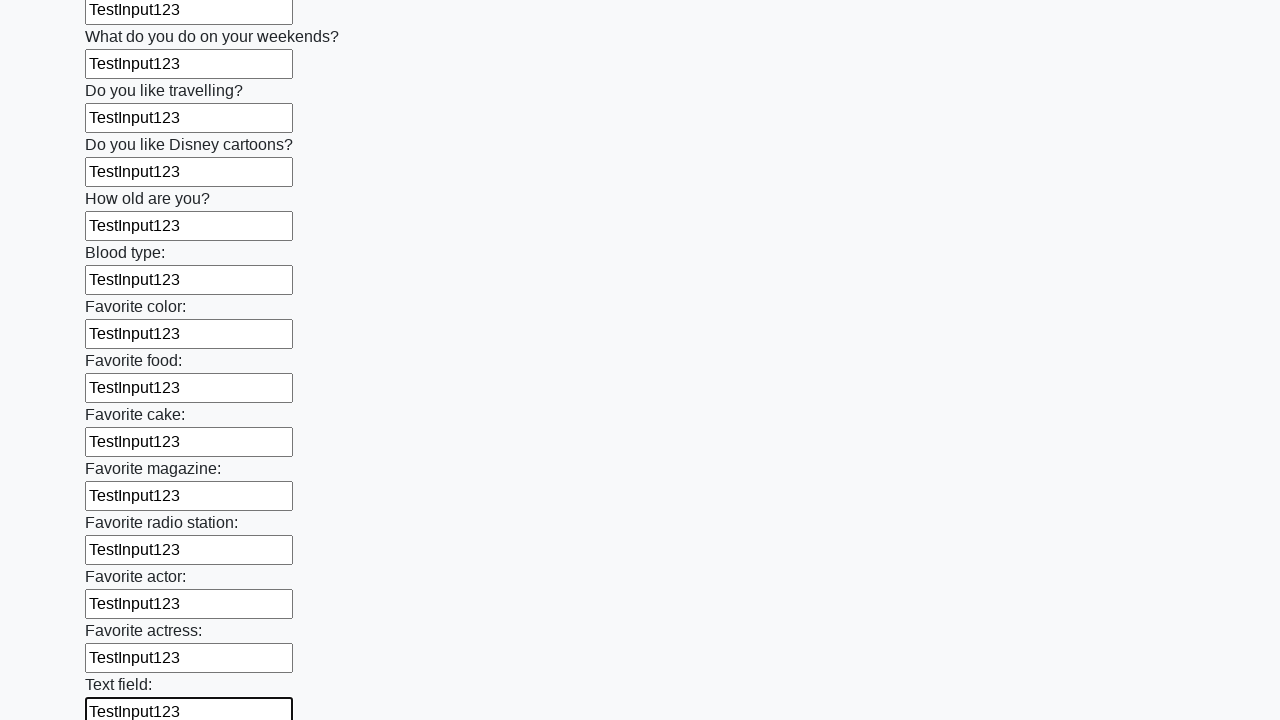

Filled text input field 28 of 100 with 'TestInput123' on [type="text"] >> nth=27
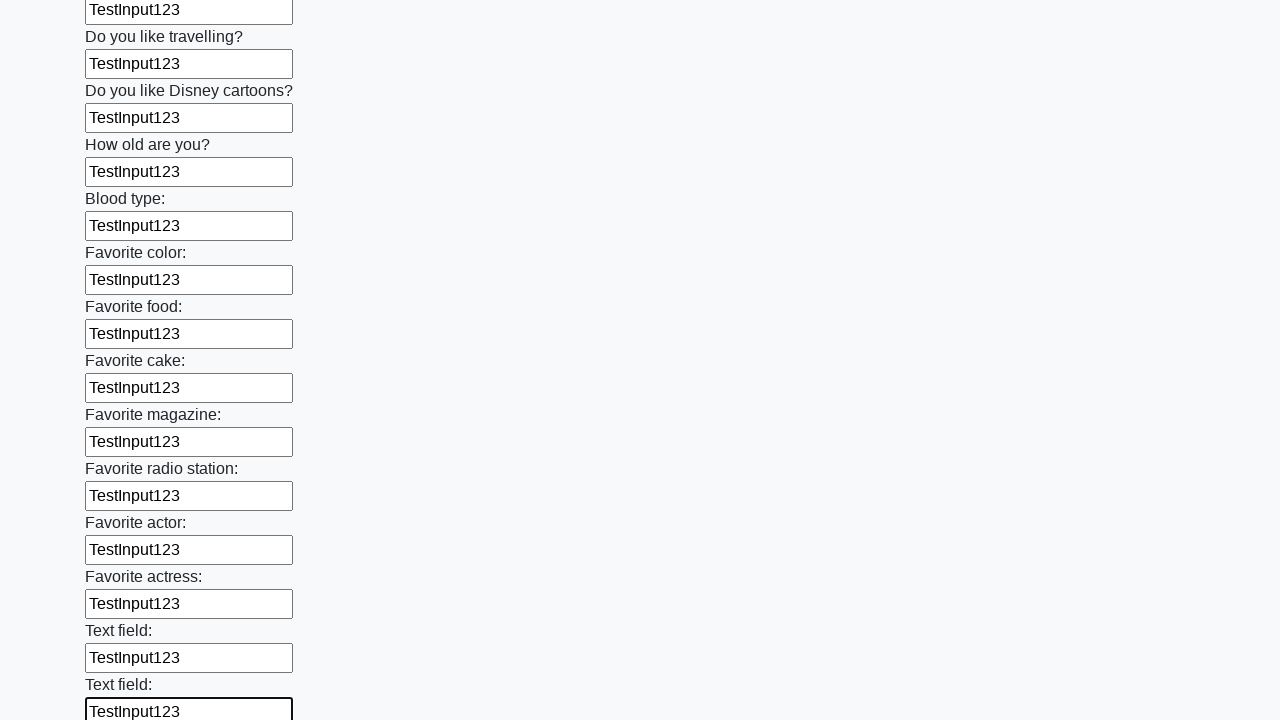

Filled text input field 29 of 100 with 'TestInput123' on [type="text"] >> nth=28
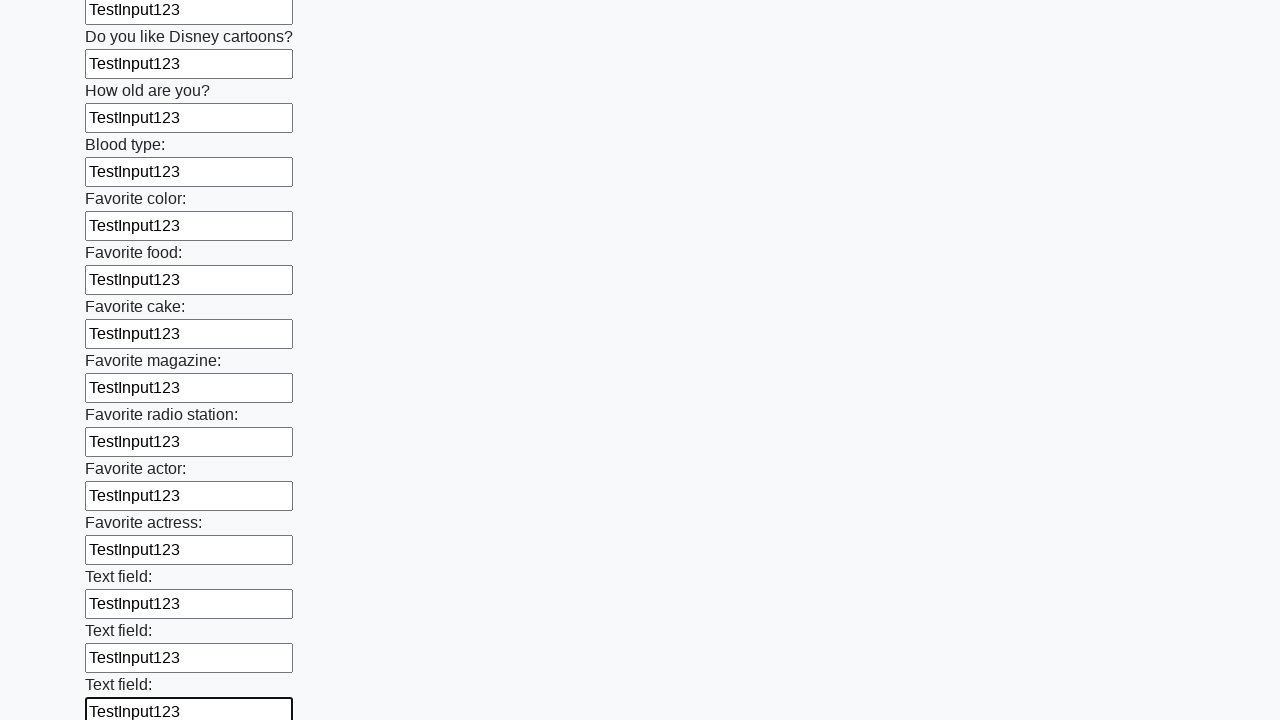

Filled text input field 30 of 100 with 'TestInput123' on [type="text"] >> nth=29
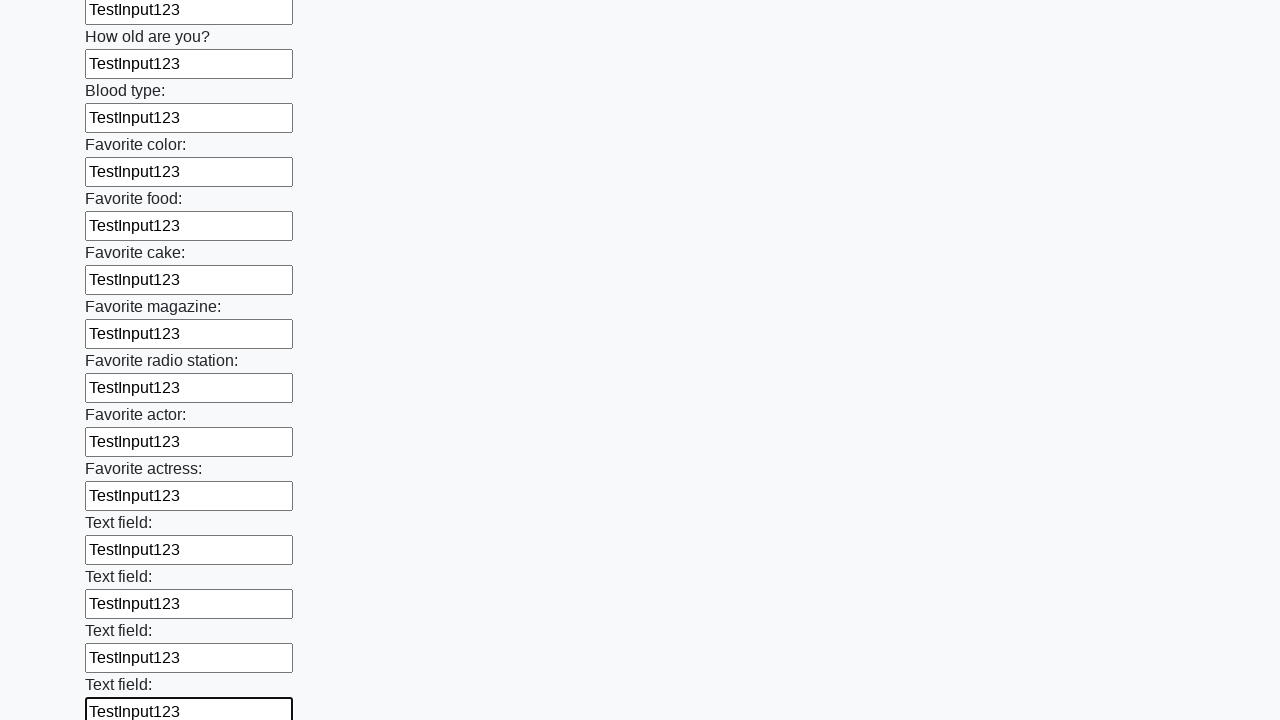

Filled text input field 31 of 100 with 'TestInput123' on [type="text"] >> nth=30
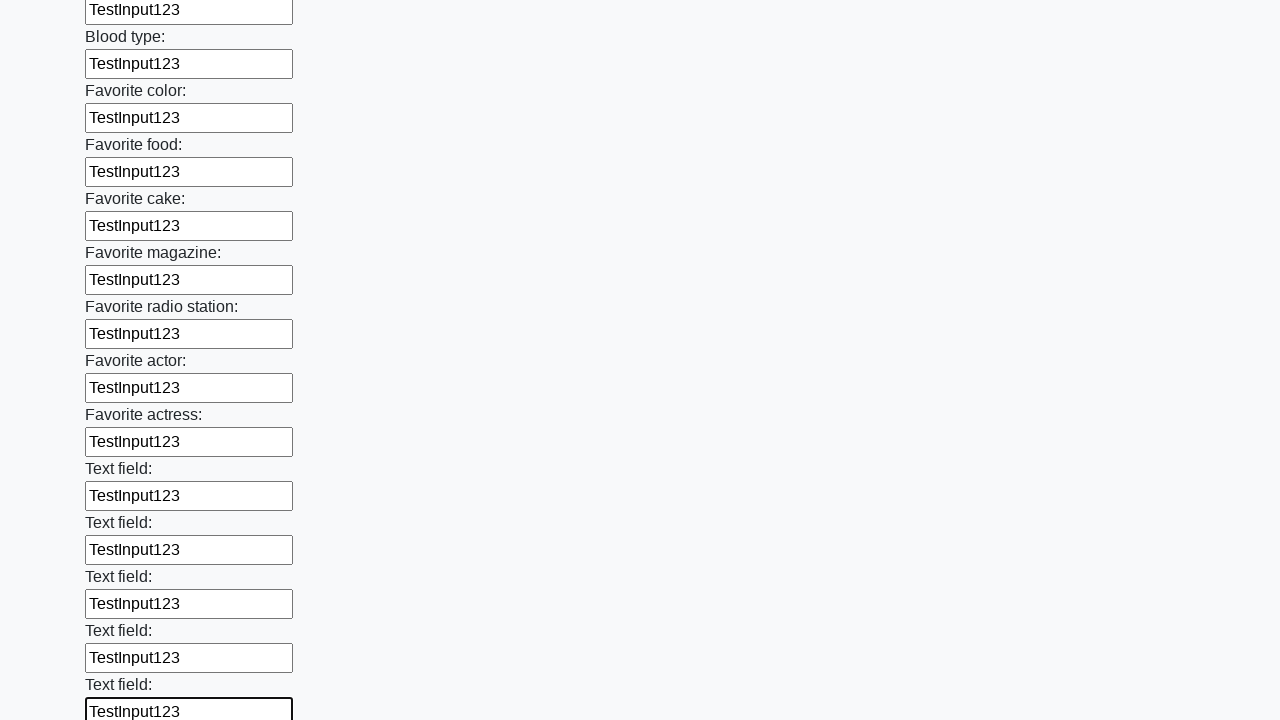

Filled text input field 32 of 100 with 'TestInput123' on [type="text"] >> nth=31
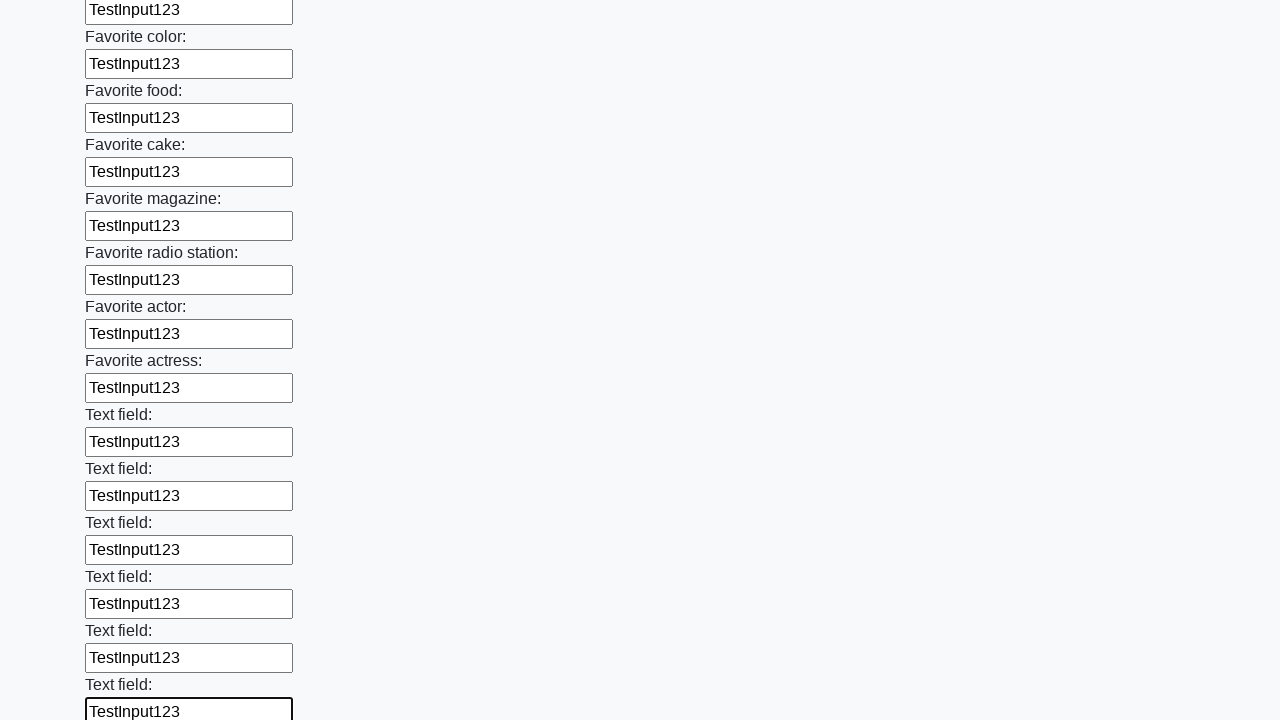

Filled text input field 33 of 100 with 'TestInput123' on [type="text"] >> nth=32
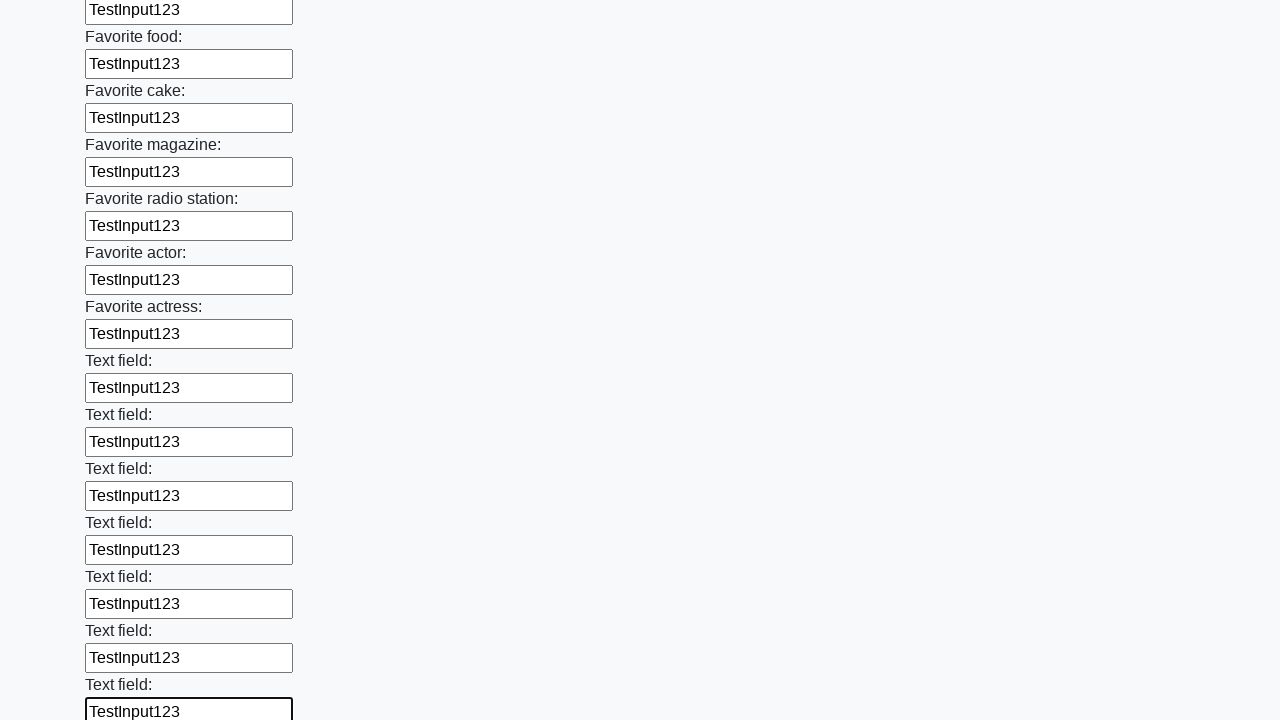

Filled text input field 34 of 100 with 'TestInput123' on [type="text"] >> nth=33
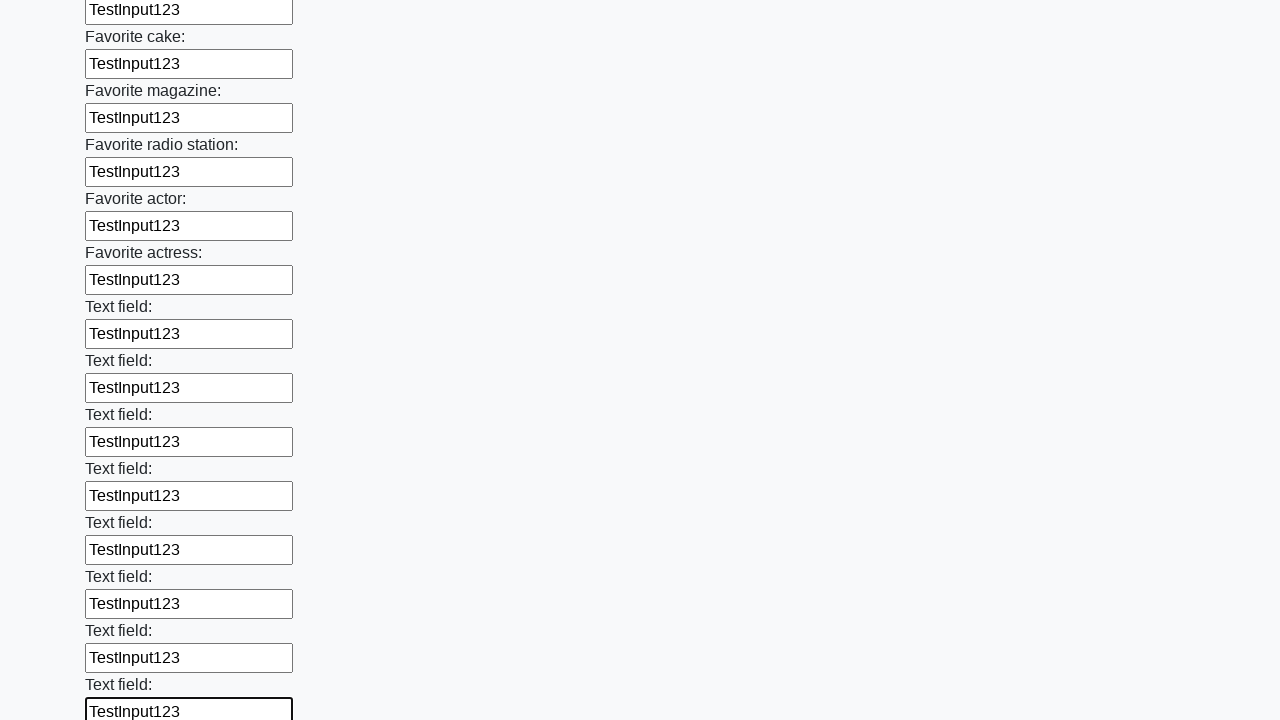

Filled text input field 35 of 100 with 'TestInput123' on [type="text"] >> nth=34
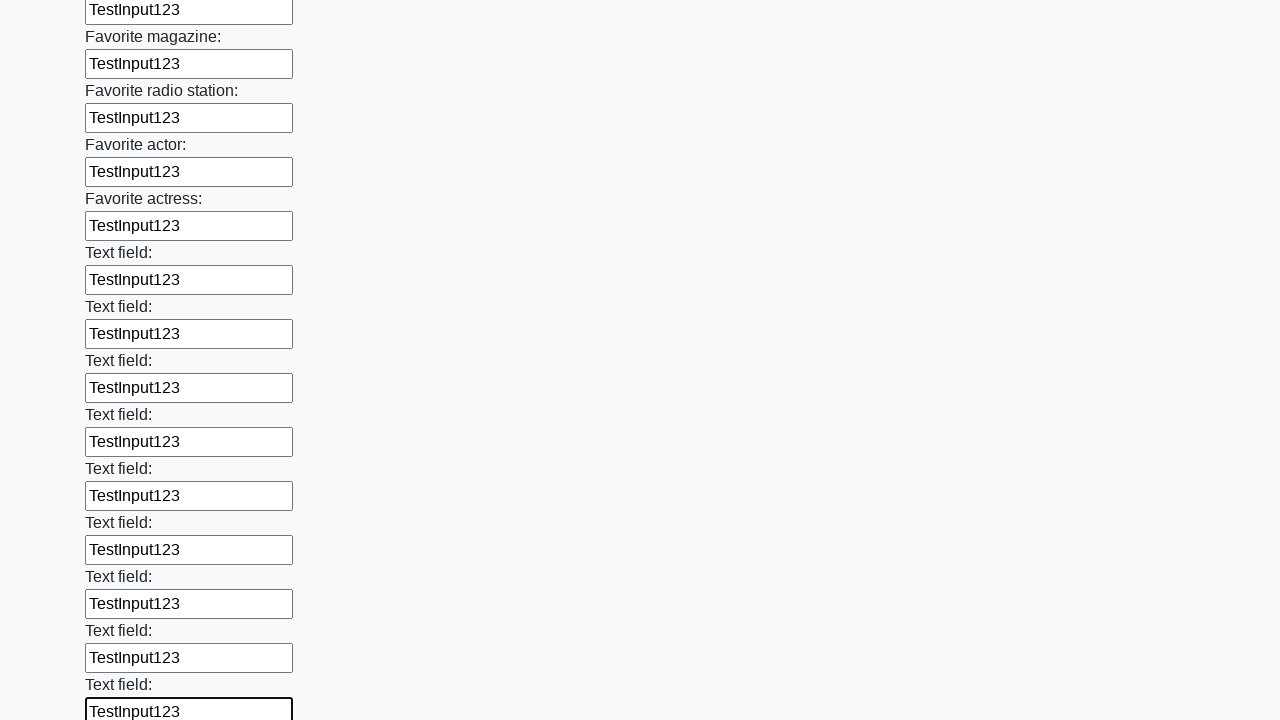

Filled text input field 36 of 100 with 'TestInput123' on [type="text"] >> nth=35
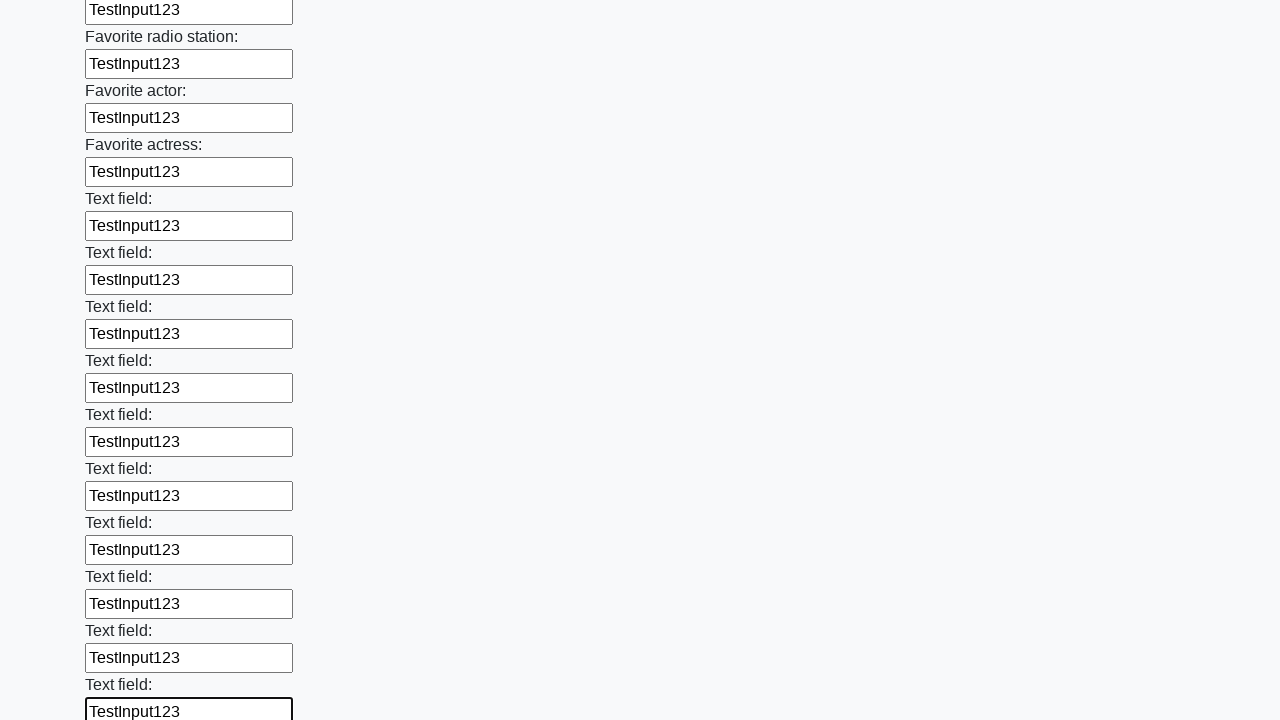

Filled text input field 37 of 100 with 'TestInput123' on [type="text"] >> nth=36
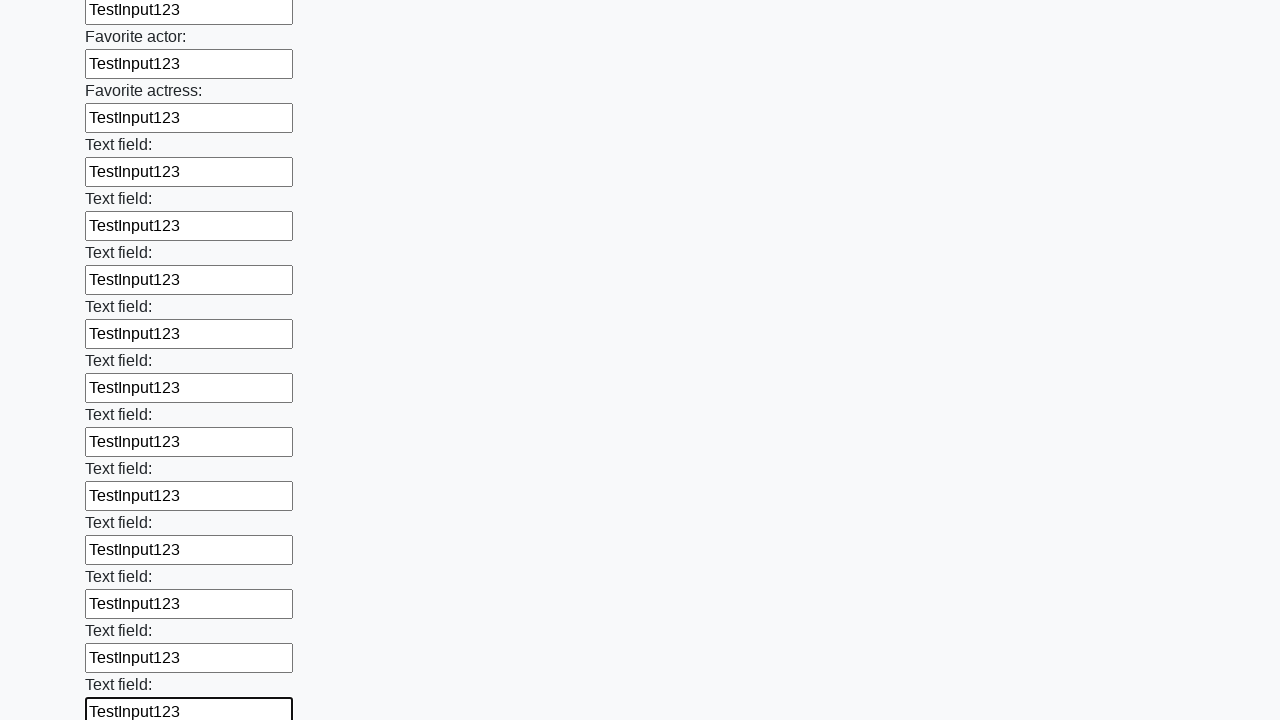

Filled text input field 38 of 100 with 'TestInput123' on [type="text"] >> nth=37
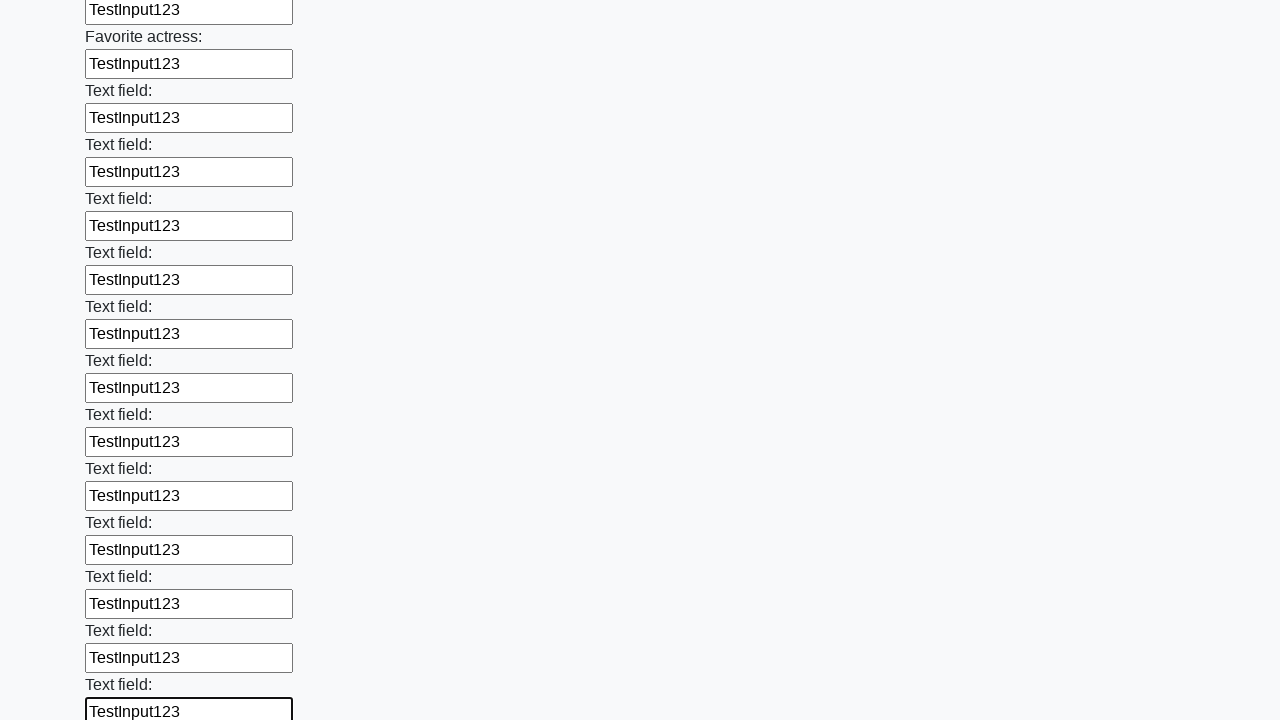

Filled text input field 39 of 100 with 'TestInput123' on [type="text"] >> nth=38
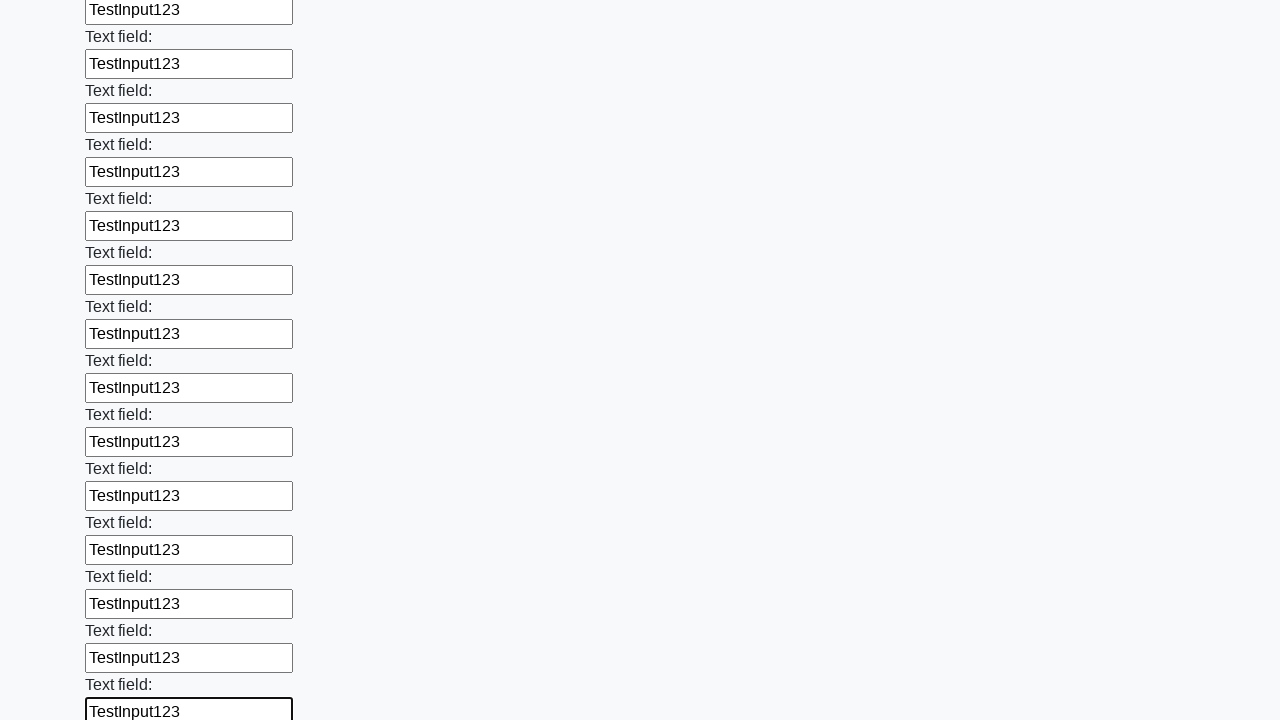

Filled text input field 40 of 100 with 'TestInput123' on [type="text"] >> nth=39
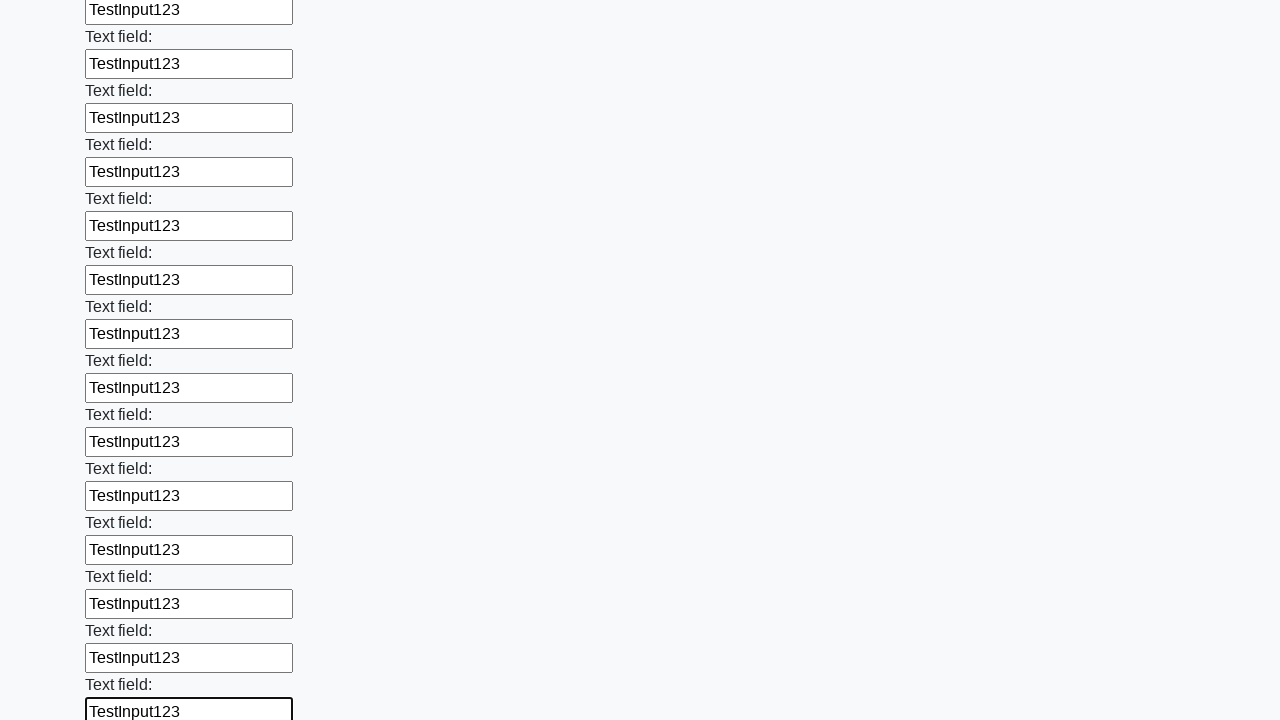

Filled text input field 41 of 100 with 'TestInput123' on [type="text"] >> nth=40
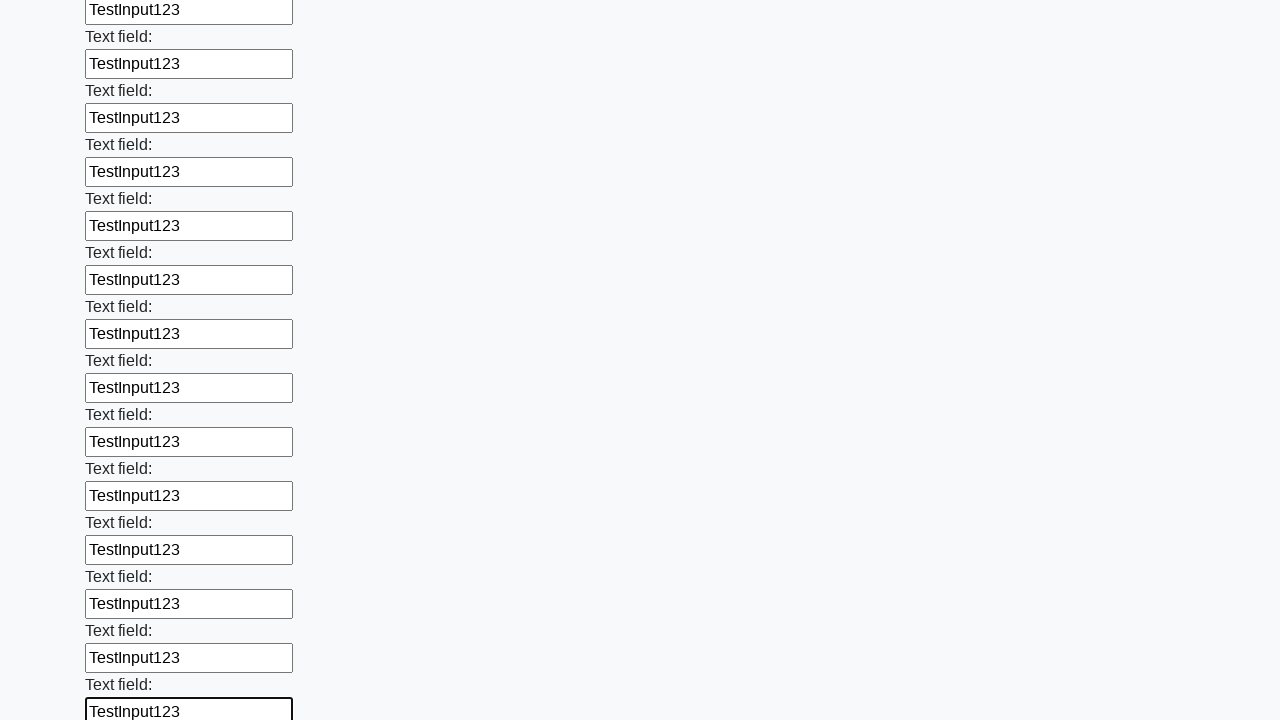

Filled text input field 42 of 100 with 'TestInput123' on [type="text"] >> nth=41
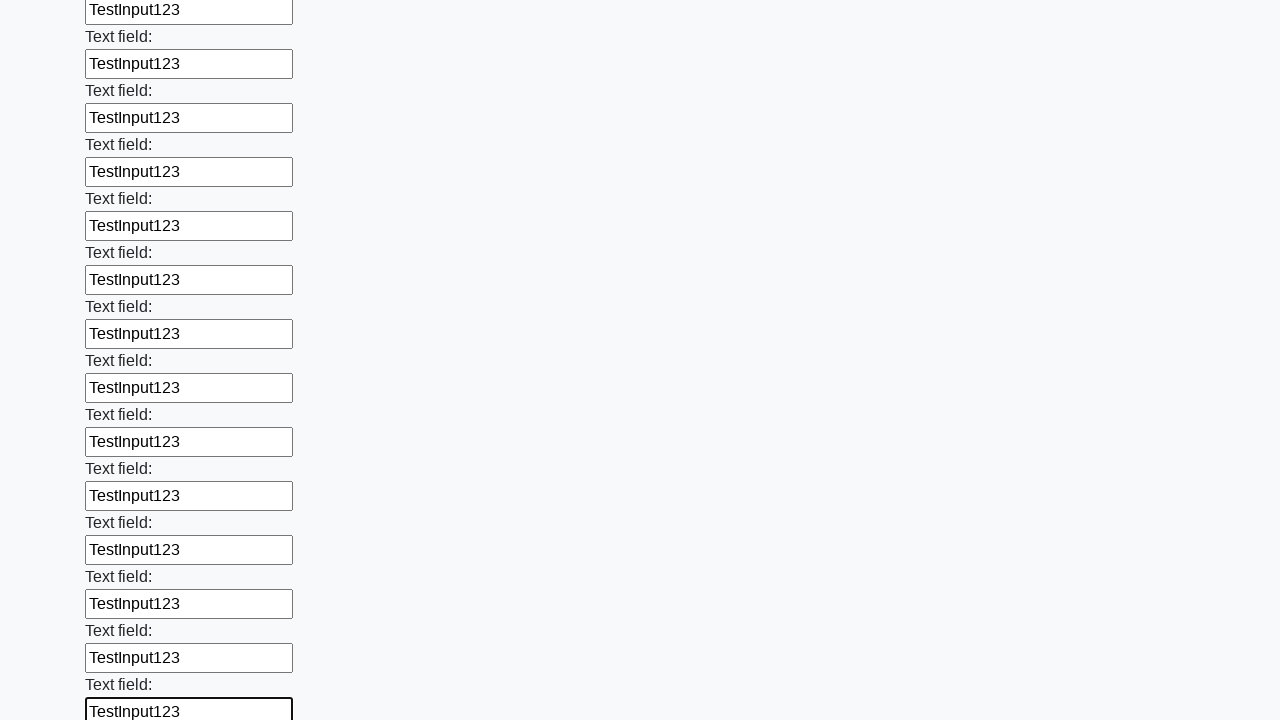

Filled text input field 43 of 100 with 'TestInput123' on [type="text"] >> nth=42
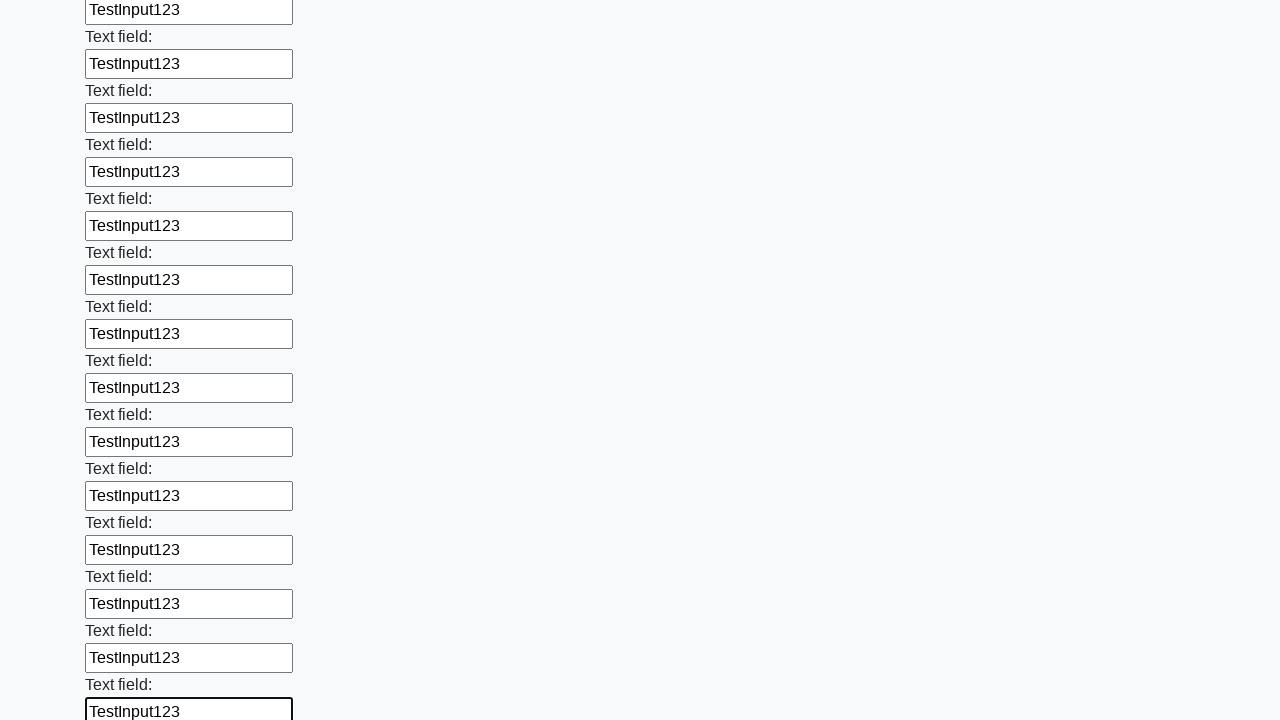

Filled text input field 44 of 100 with 'TestInput123' on [type="text"] >> nth=43
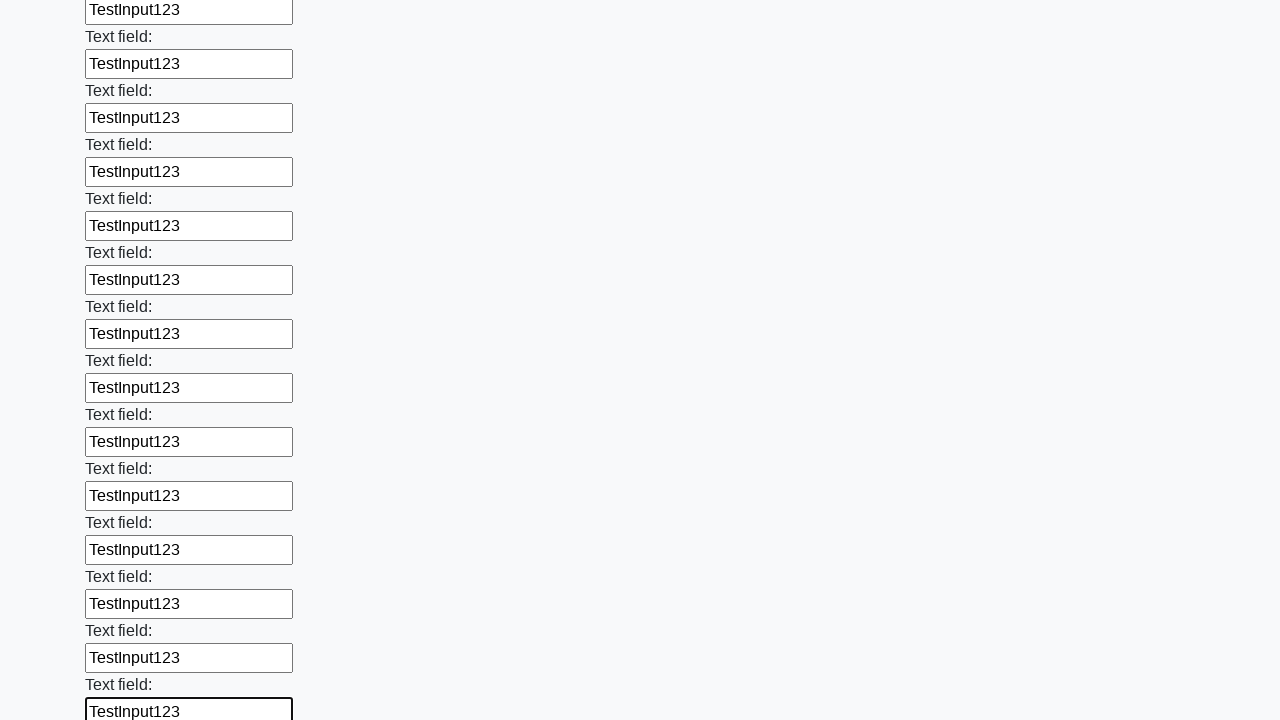

Filled text input field 45 of 100 with 'TestInput123' on [type="text"] >> nth=44
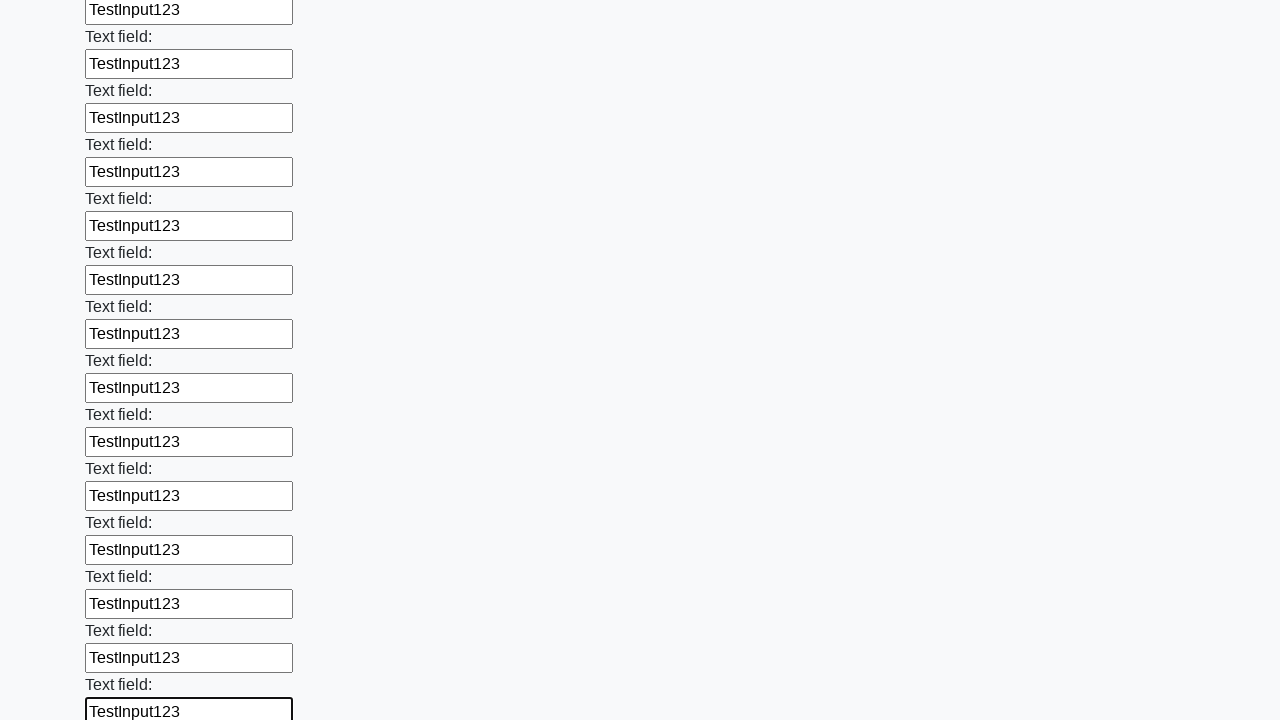

Filled text input field 46 of 100 with 'TestInput123' on [type="text"] >> nth=45
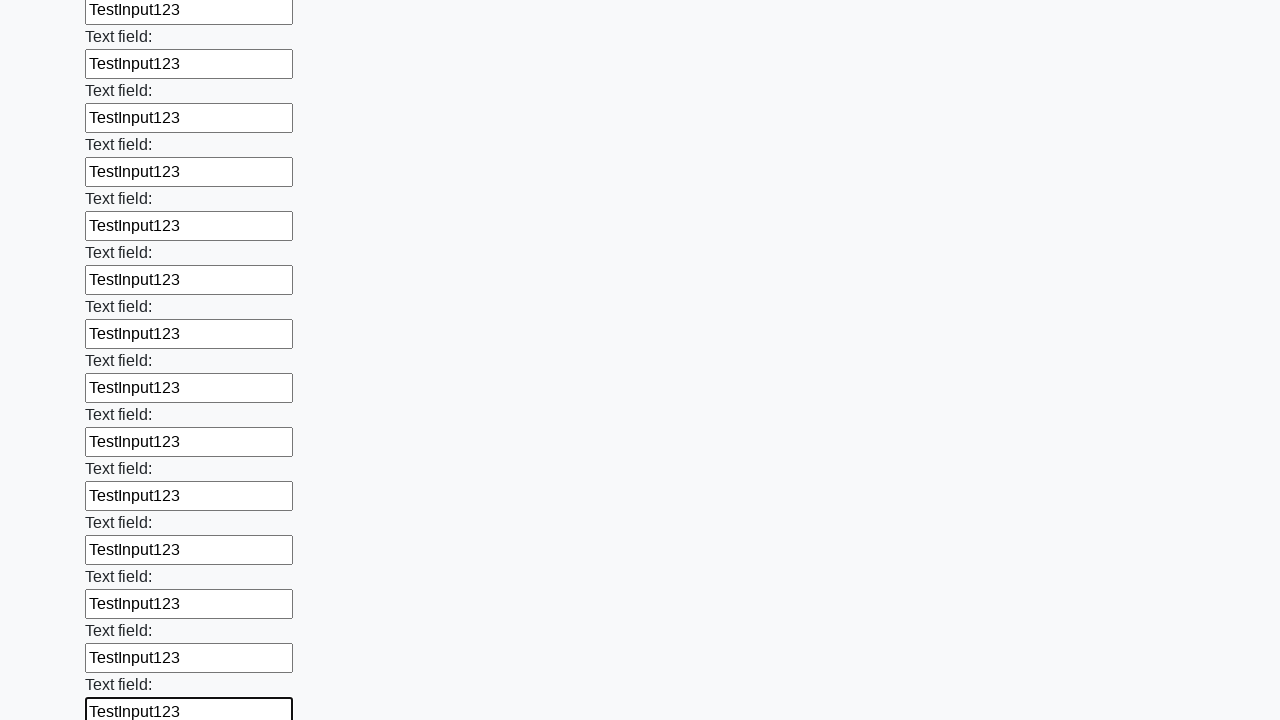

Filled text input field 47 of 100 with 'TestInput123' on [type="text"] >> nth=46
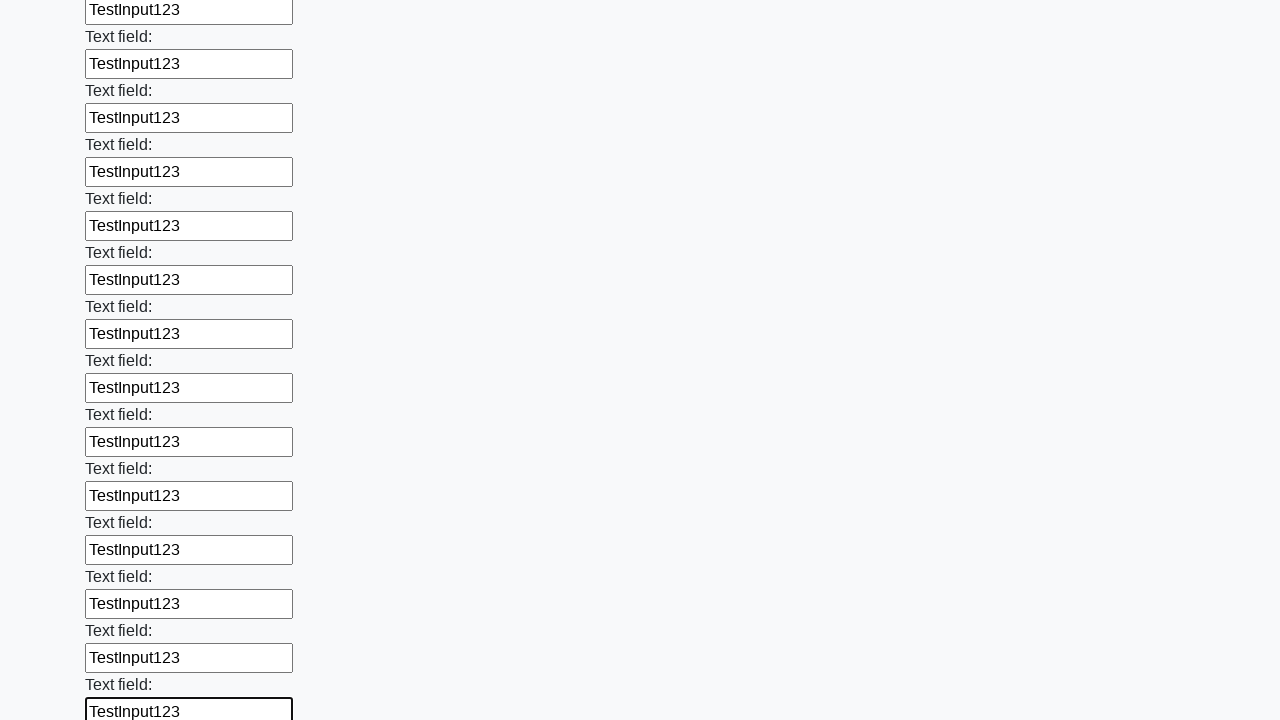

Filled text input field 48 of 100 with 'TestInput123' on [type="text"] >> nth=47
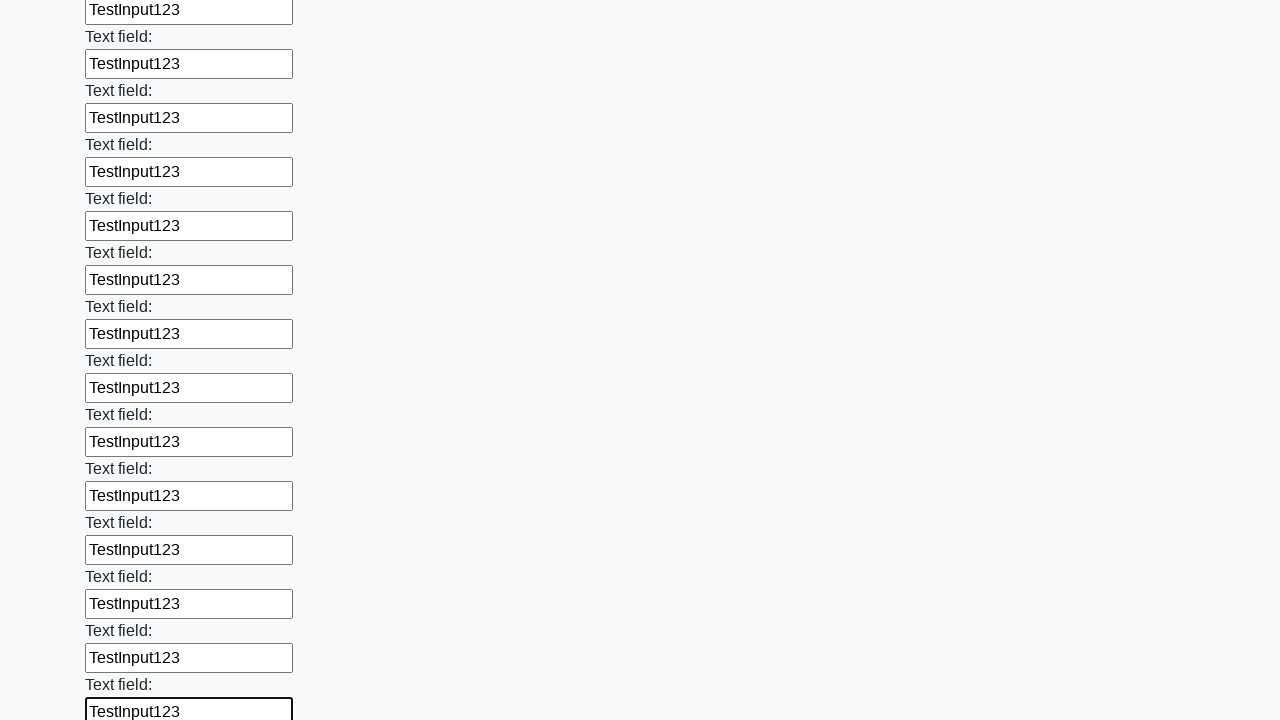

Filled text input field 49 of 100 with 'TestInput123' on [type="text"] >> nth=48
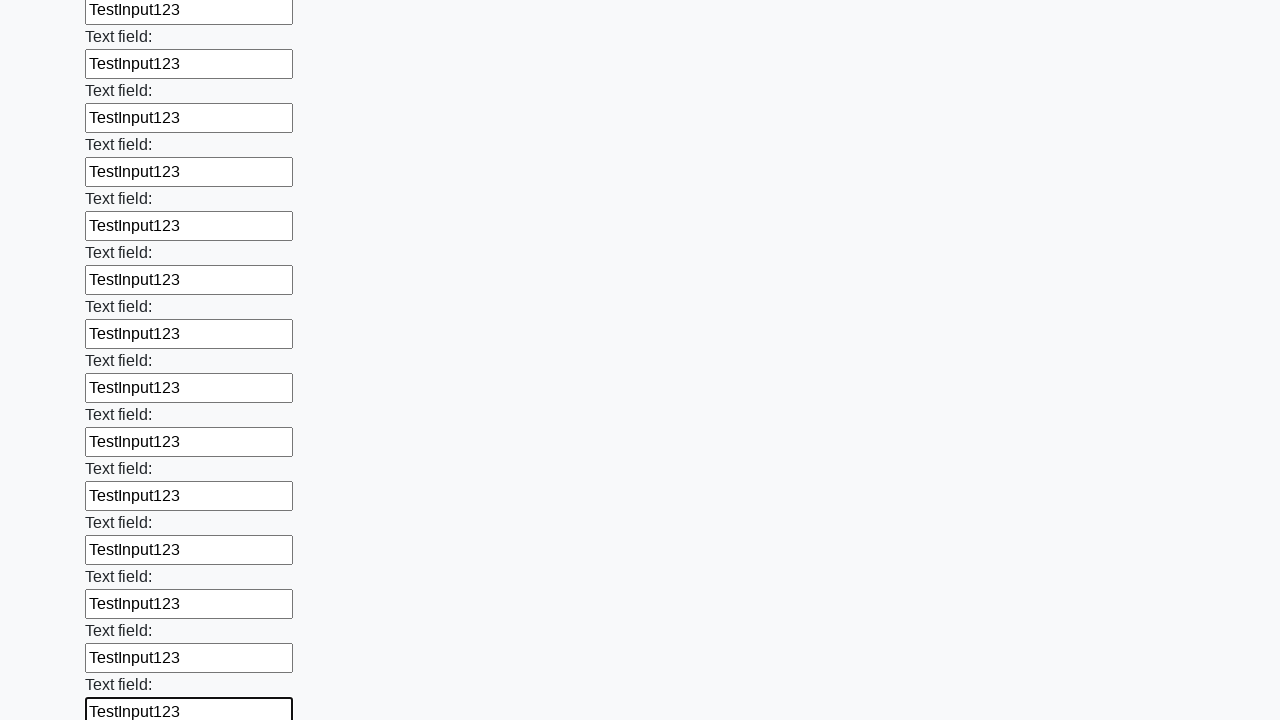

Filled text input field 50 of 100 with 'TestInput123' on [type="text"] >> nth=49
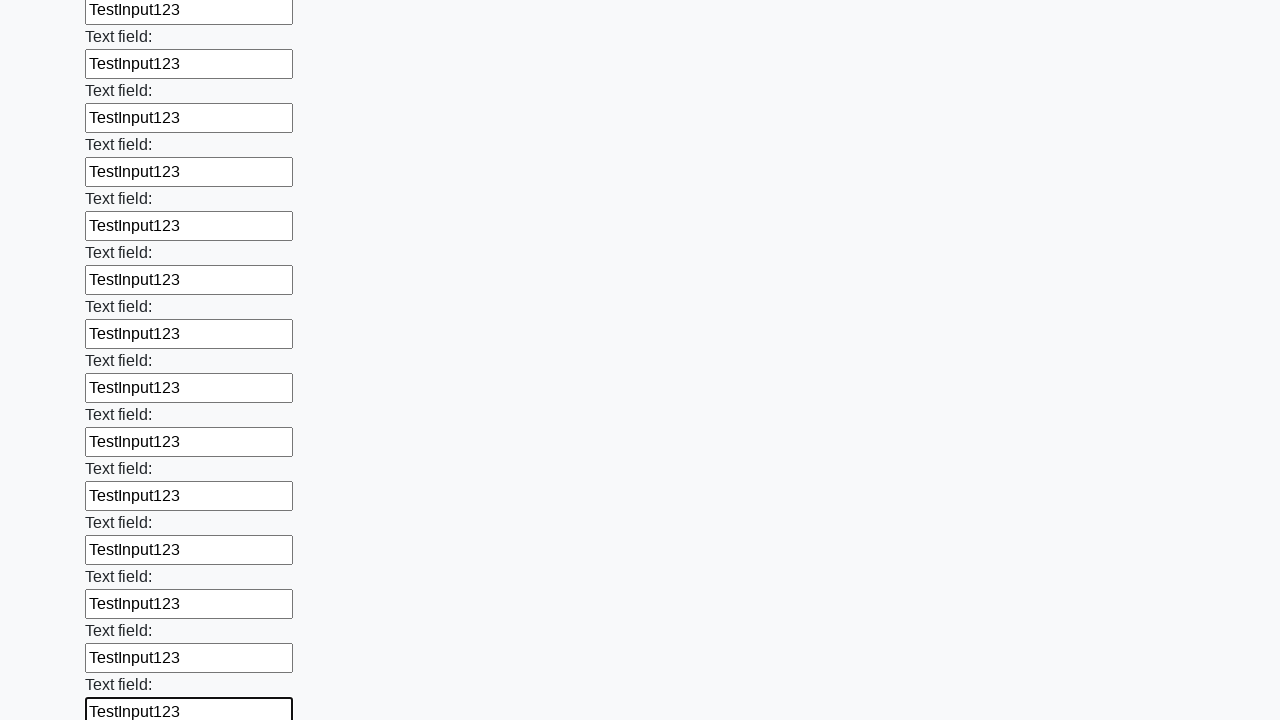

Filled text input field 51 of 100 with 'TestInput123' on [type="text"] >> nth=50
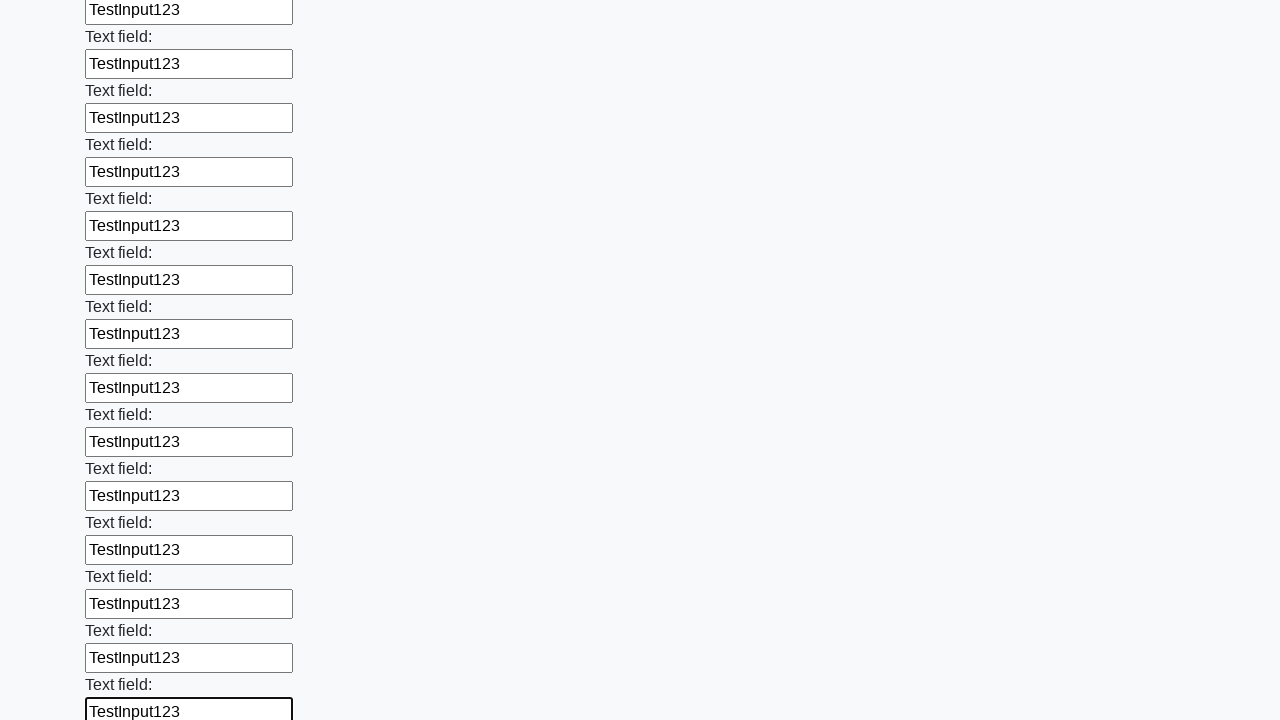

Filled text input field 52 of 100 with 'TestInput123' on [type="text"] >> nth=51
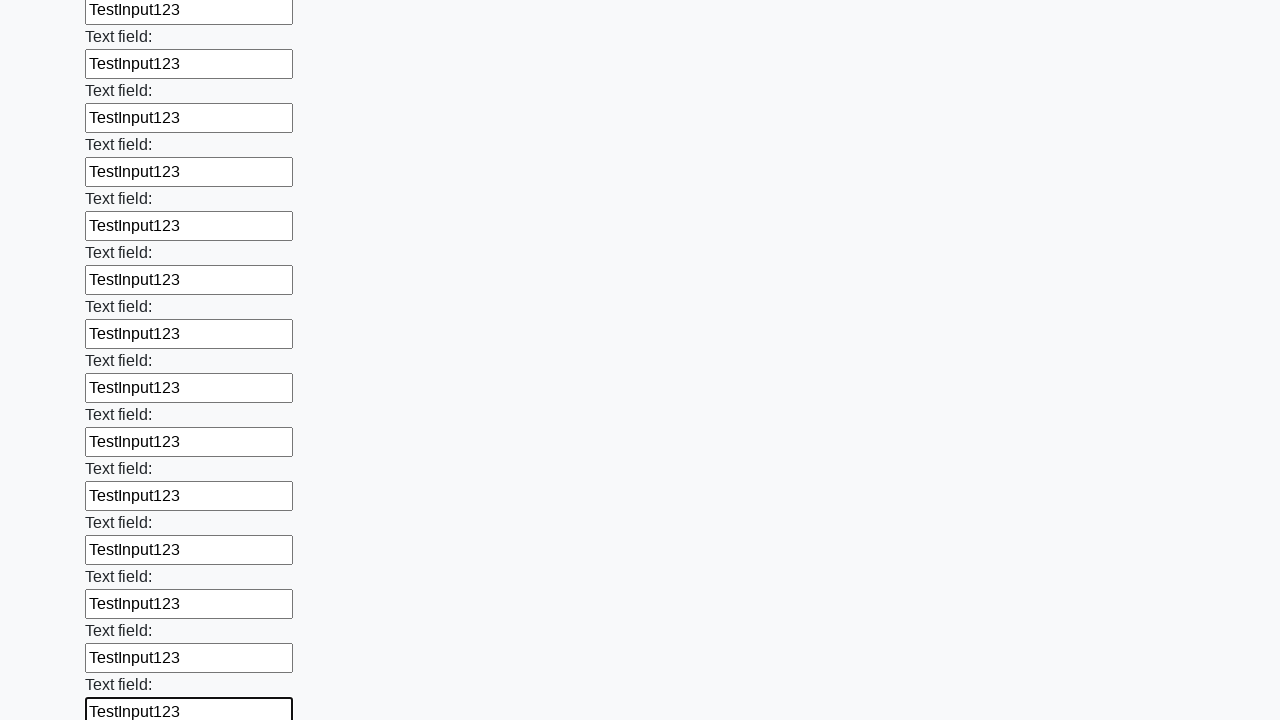

Filled text input field 53 of 100 with 'TestInput123' on [type="text"] >> nth=52
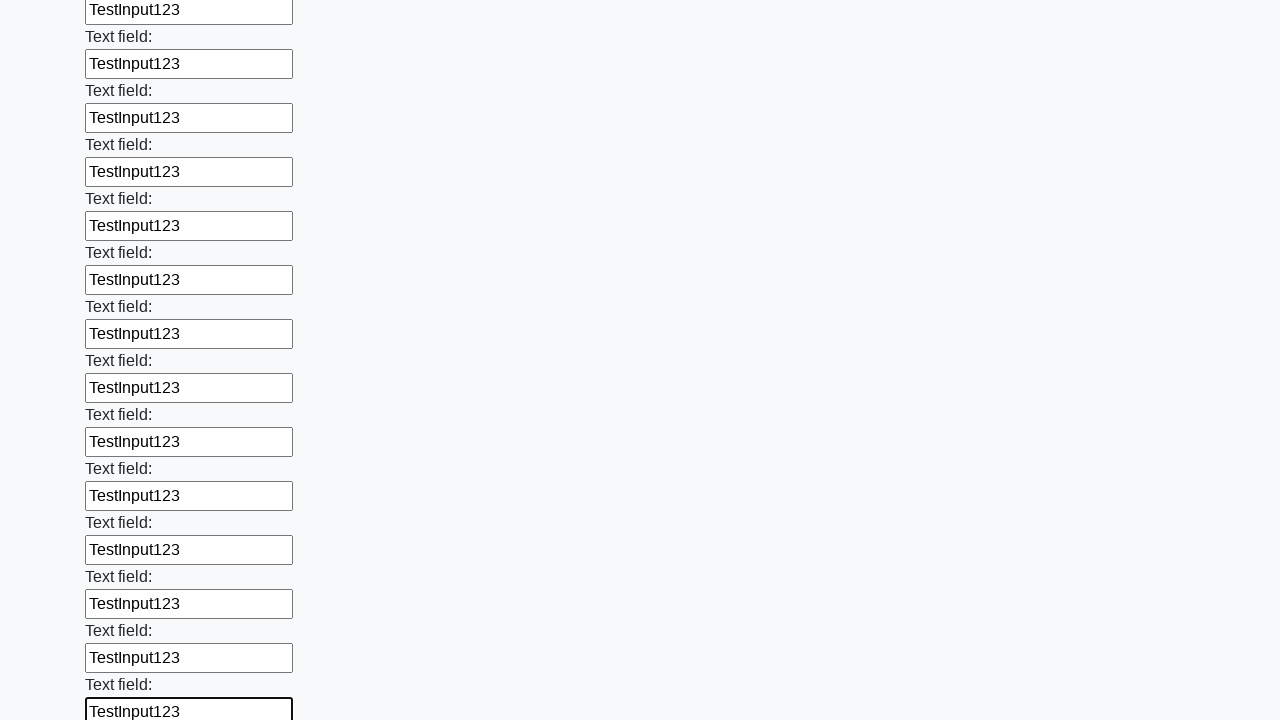

Filled text input field 54 of 100 with 'TestInput123' on [type="text"] >> nth=53
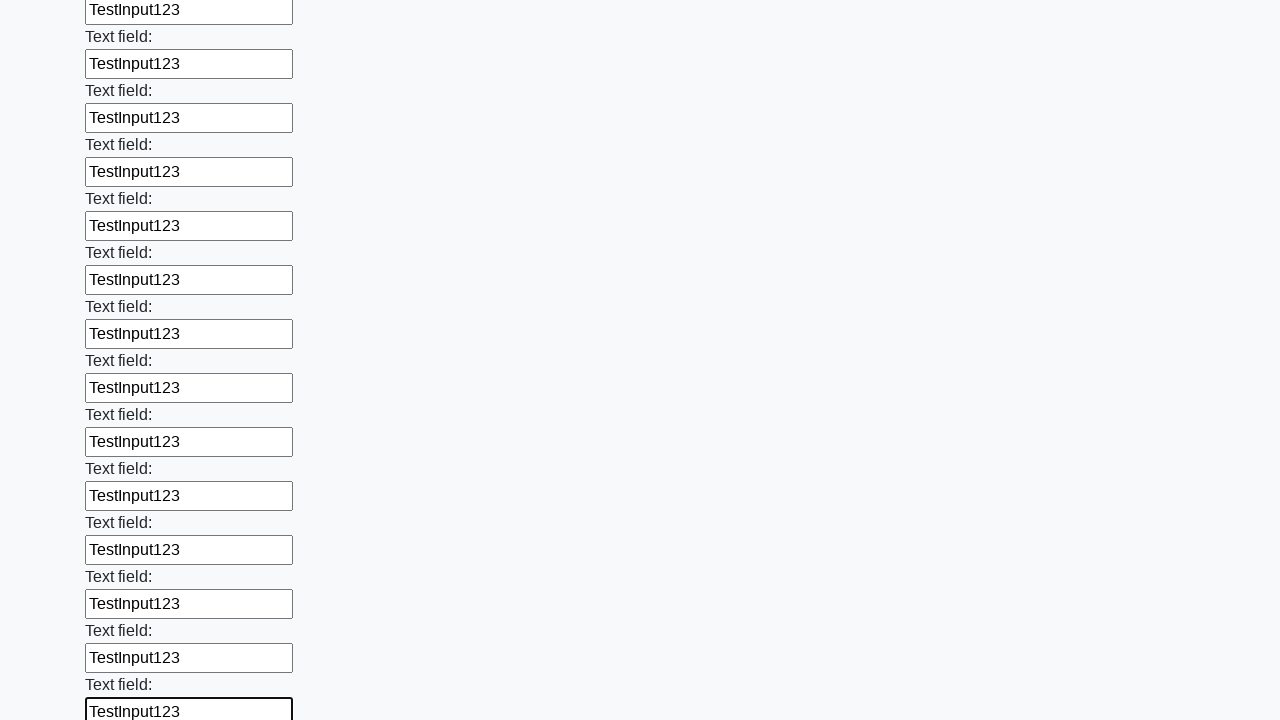

Filled text input field 55 of 100 with 'TestInput123' on [type="text"] >> nth=54
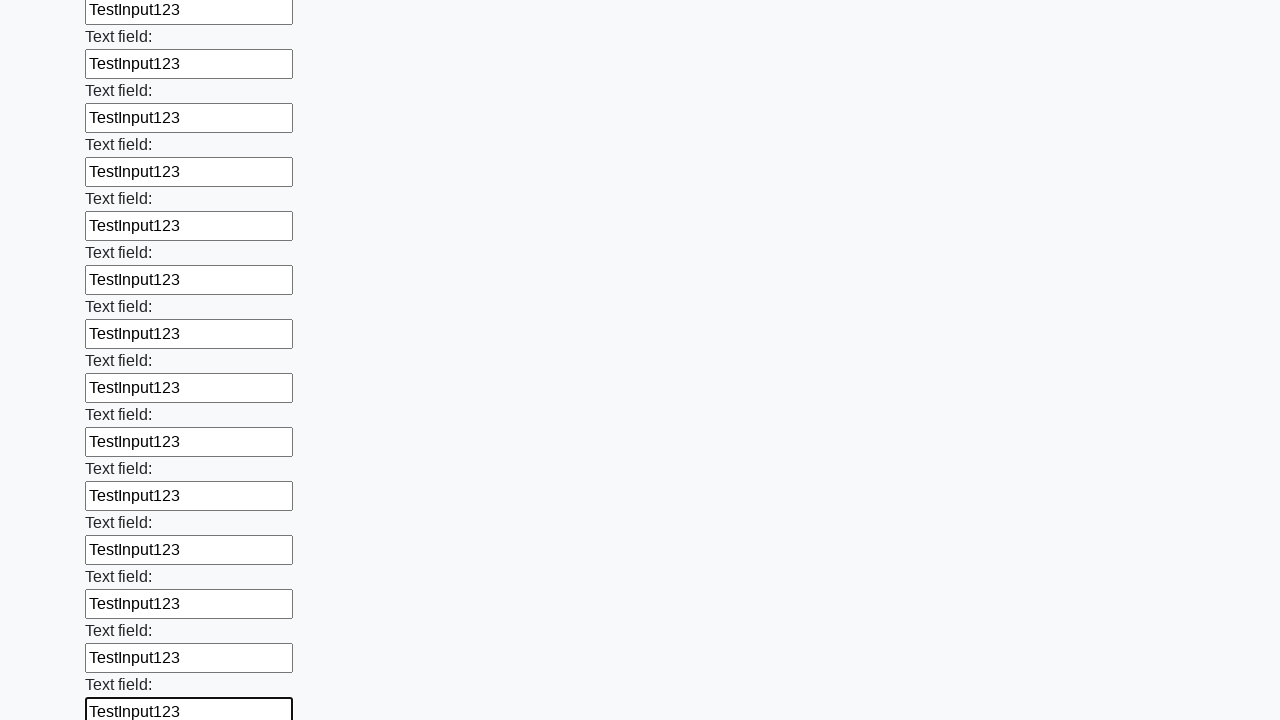

Filled text input field 56 of 100 with 'TestInput123' on [type="text"] >> nth=55
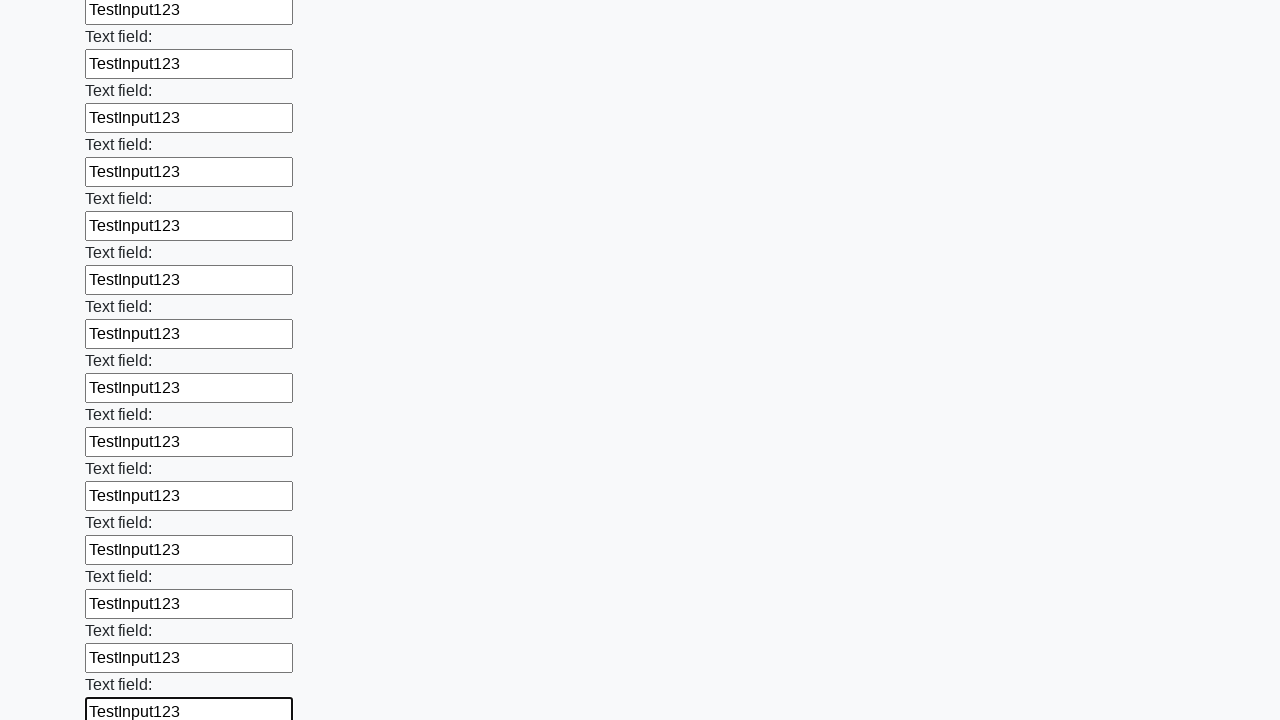

Filled text input field 57 of 100 with 'TestInput123' on [type="text"] >> nth=56
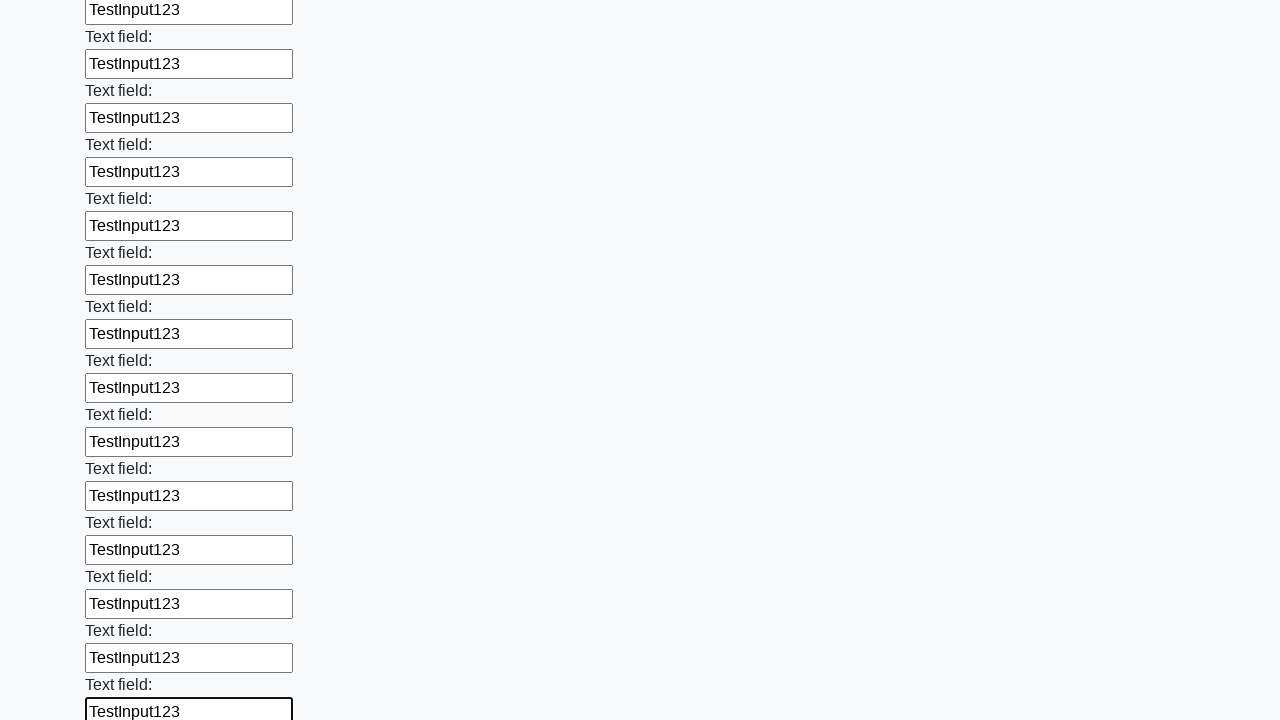

Filled text input field 58 of 100 with 'TestInput123' on [type="text"] >> nth=57
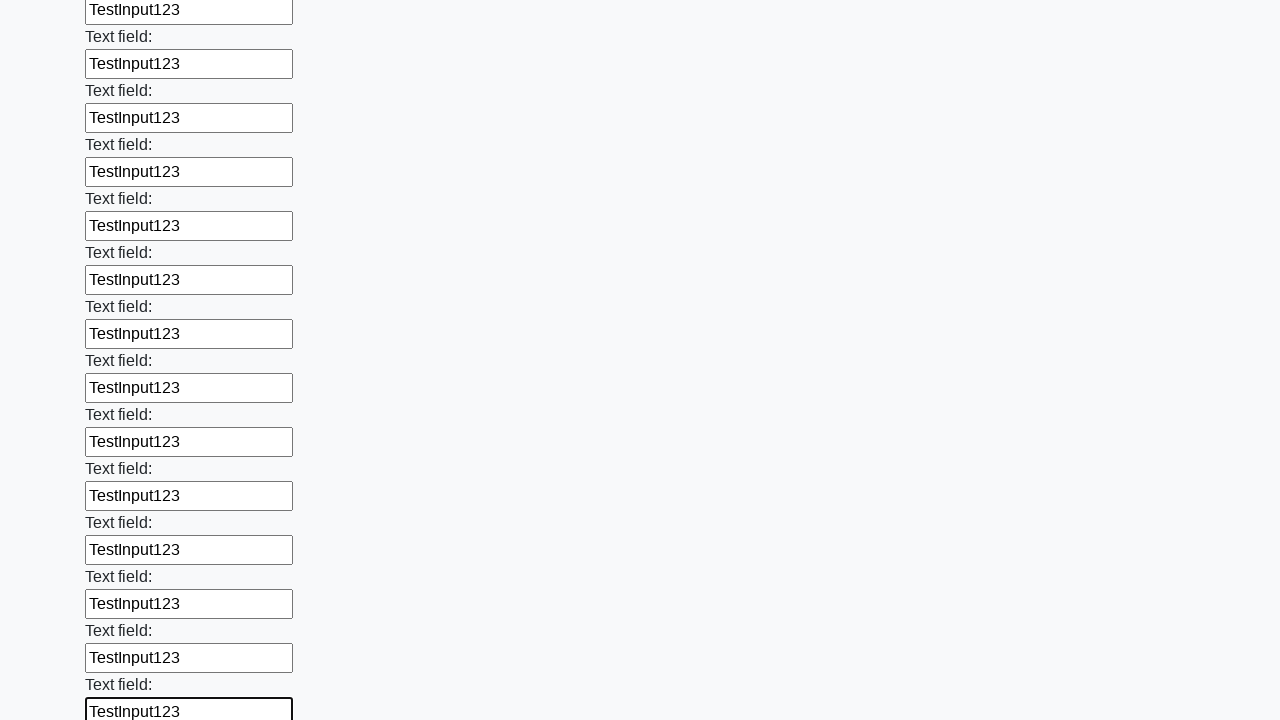

Filled text input field 59 of 100 with 'TestInput123' on [type="text"] >> nth=58
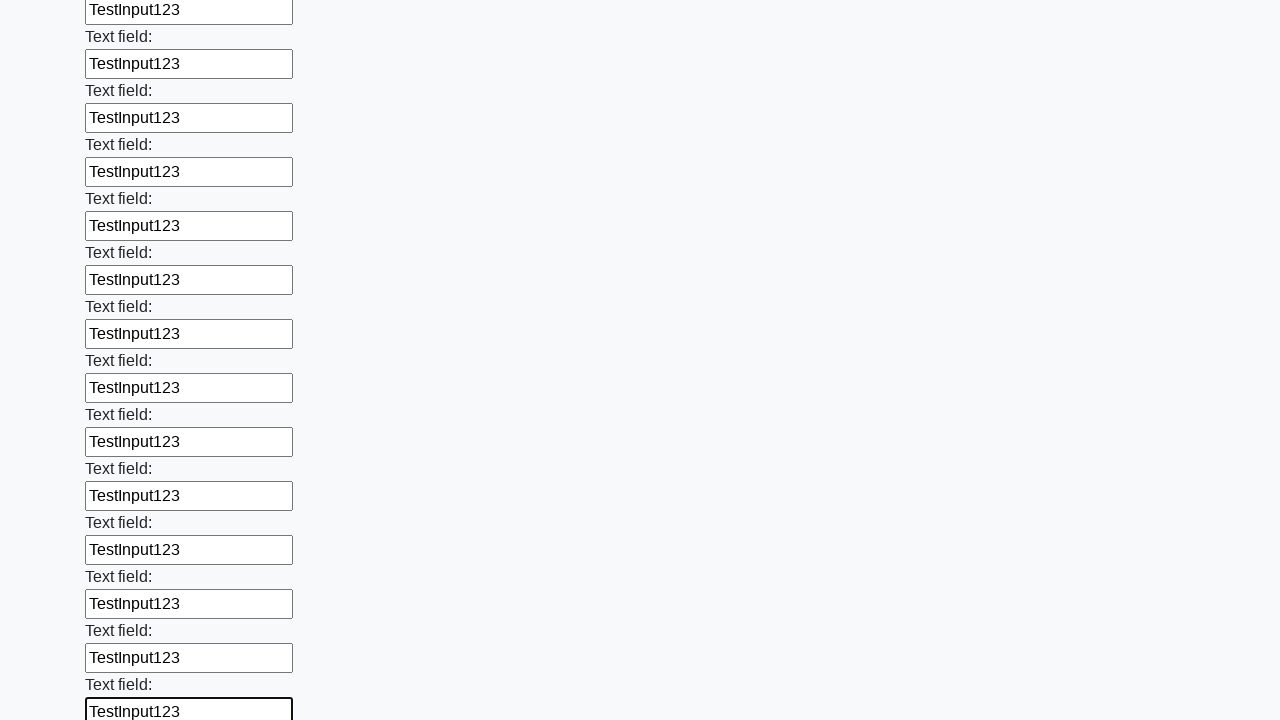

Filled text input field 60 of 100 with 'TestInput123' on [type="text"] >> nth=59
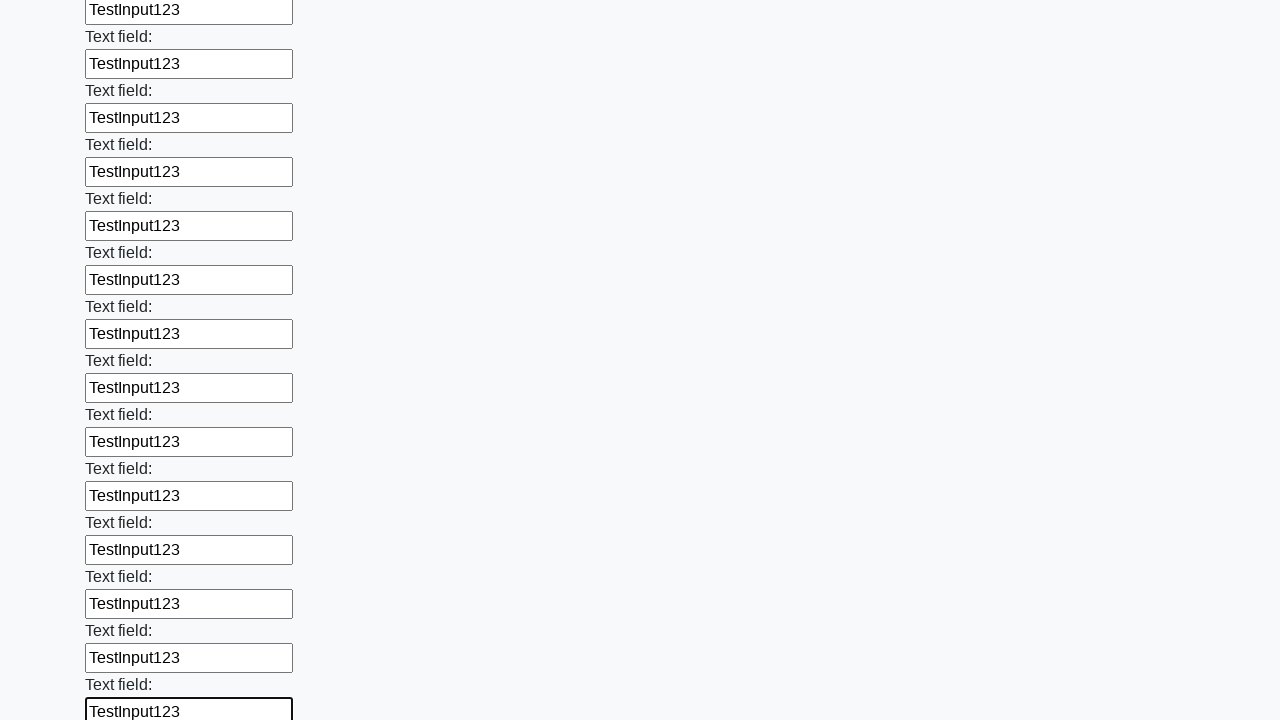

Filled text input field 61 of 100 with 'TestInput123' on [type="text"] >> nth=60
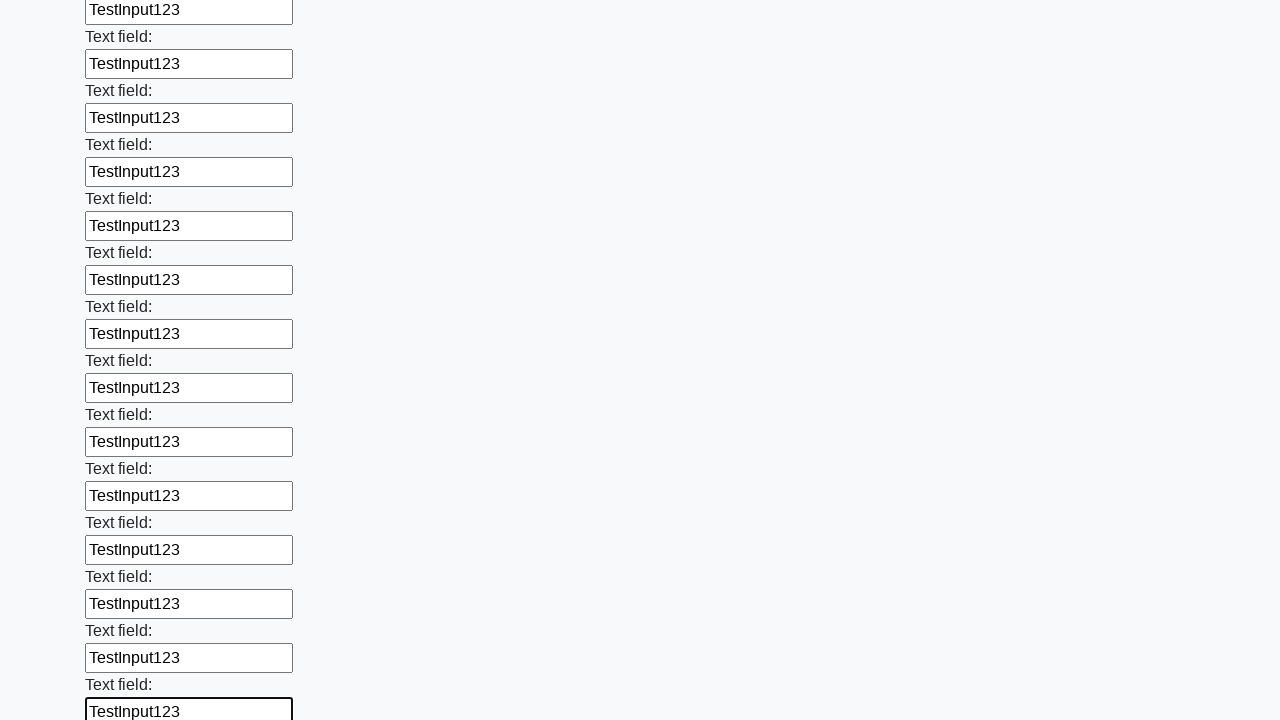

Filled text input field 62 of 100 with 'TestInput123' on [type="text"] >> nth=61
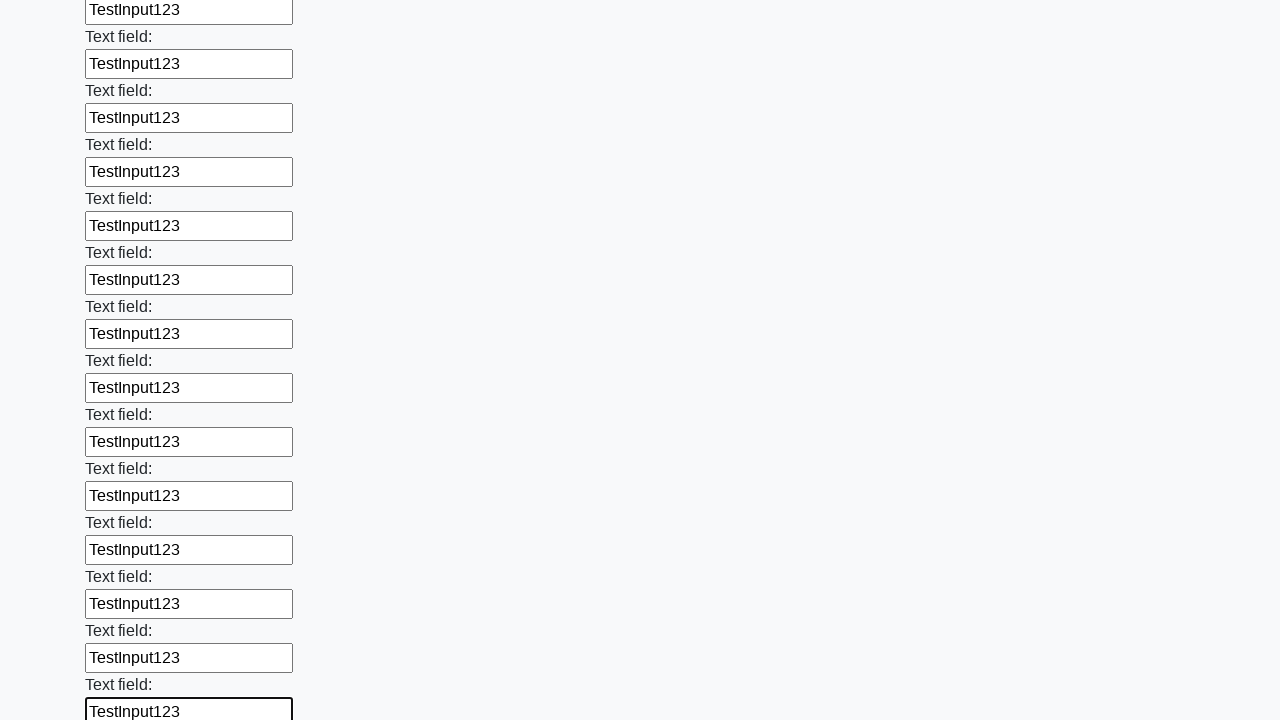

Filled text input field 63 of 100 with 'TestInput123' on [type="text"] >> nth=62
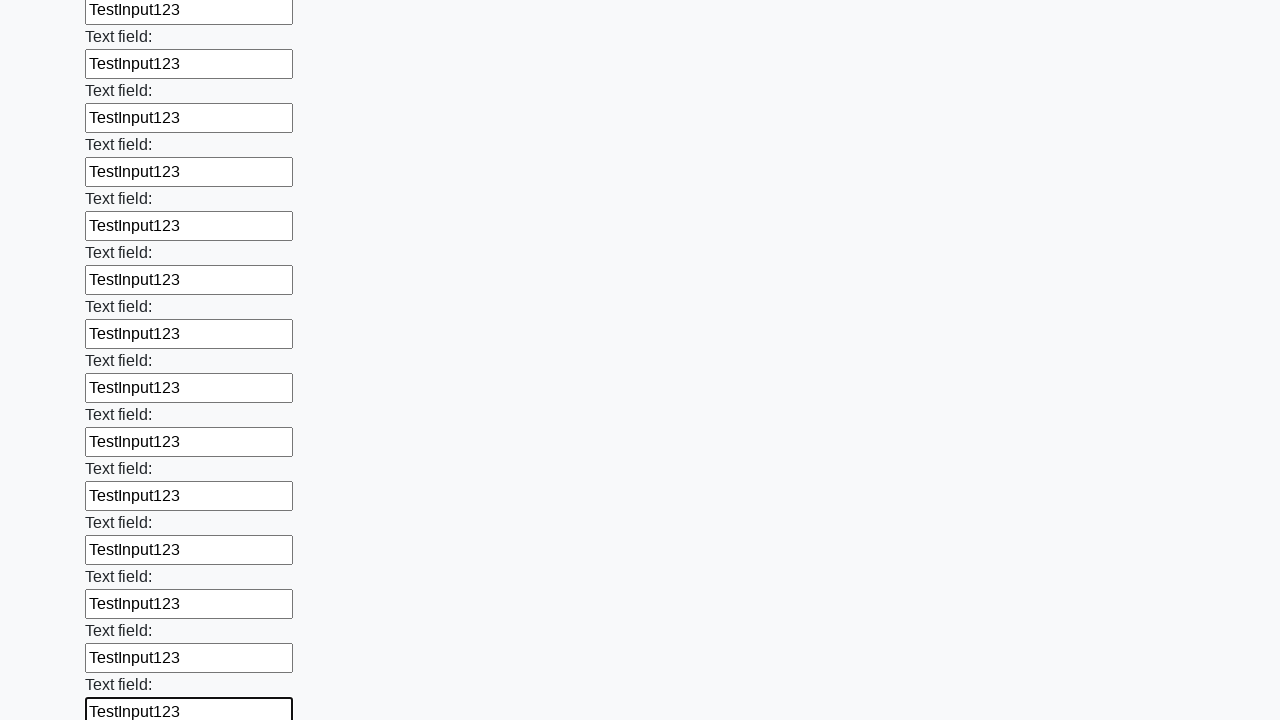

Filled text input field 64 of 100 with 'TestInput123' on [type="text"] >> nth=63
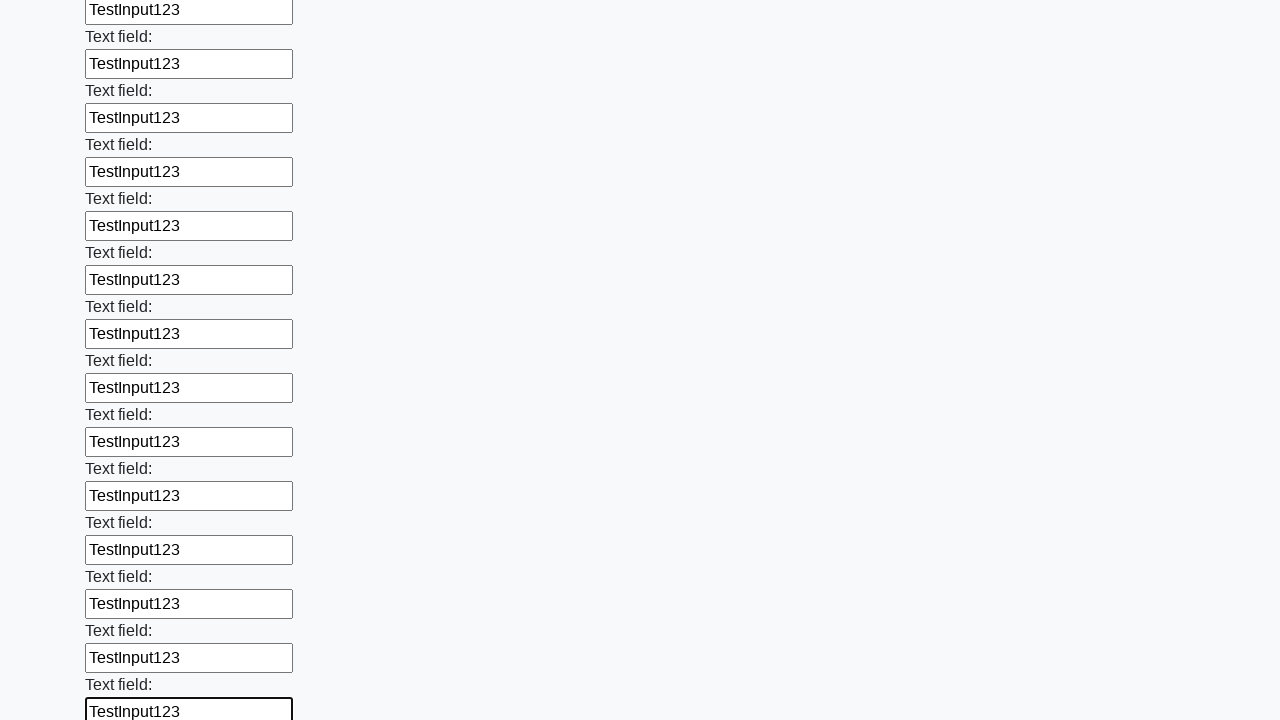

Filled text input field 65 of 100 with 'TestInput123' on [type="text"] >> nth=64
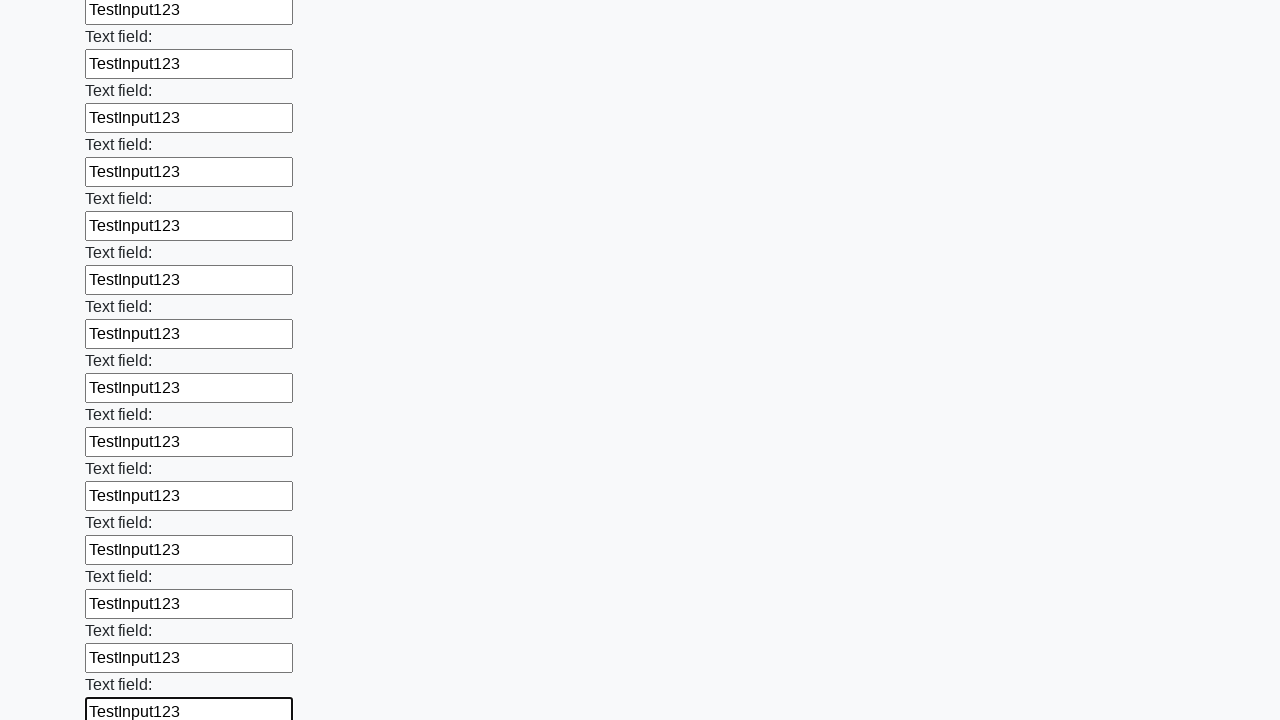

Filled text input field 66 of 100 with 'TestInput123' on [type="text"] >> nth=65
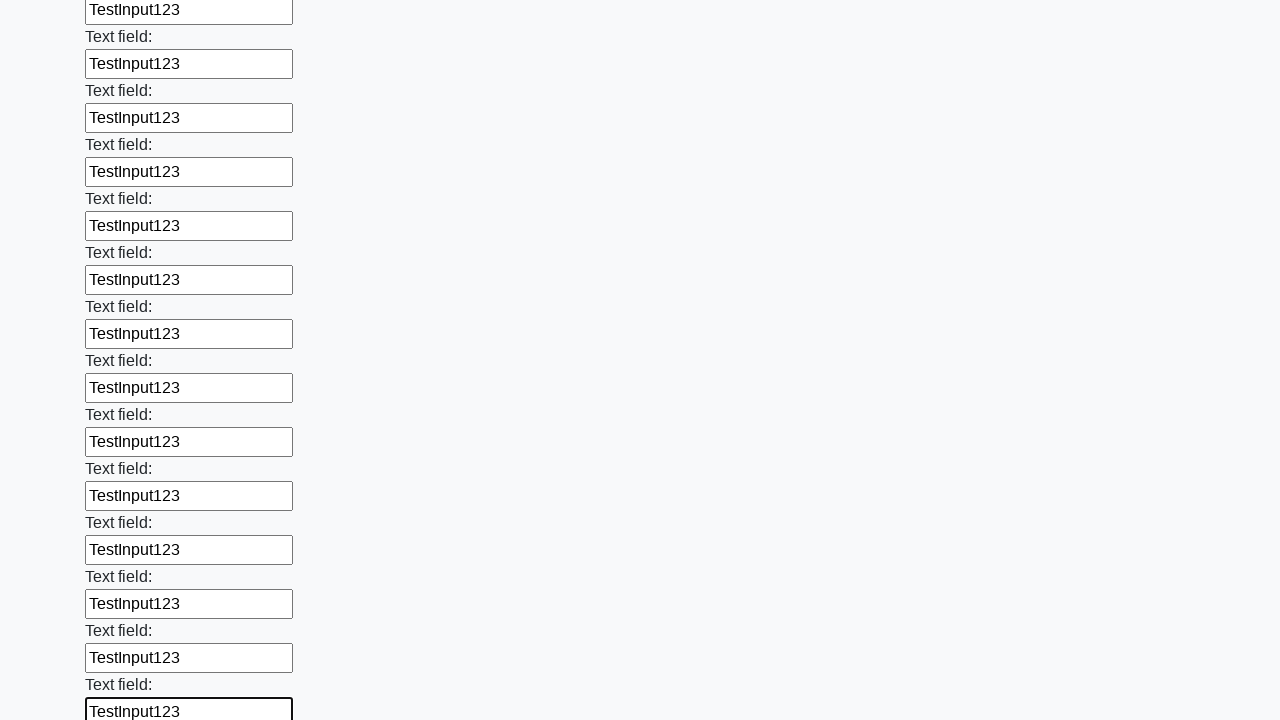

Filled text input field 67 of 100 with 'TestInput123' on [type="text"] >> nth=66
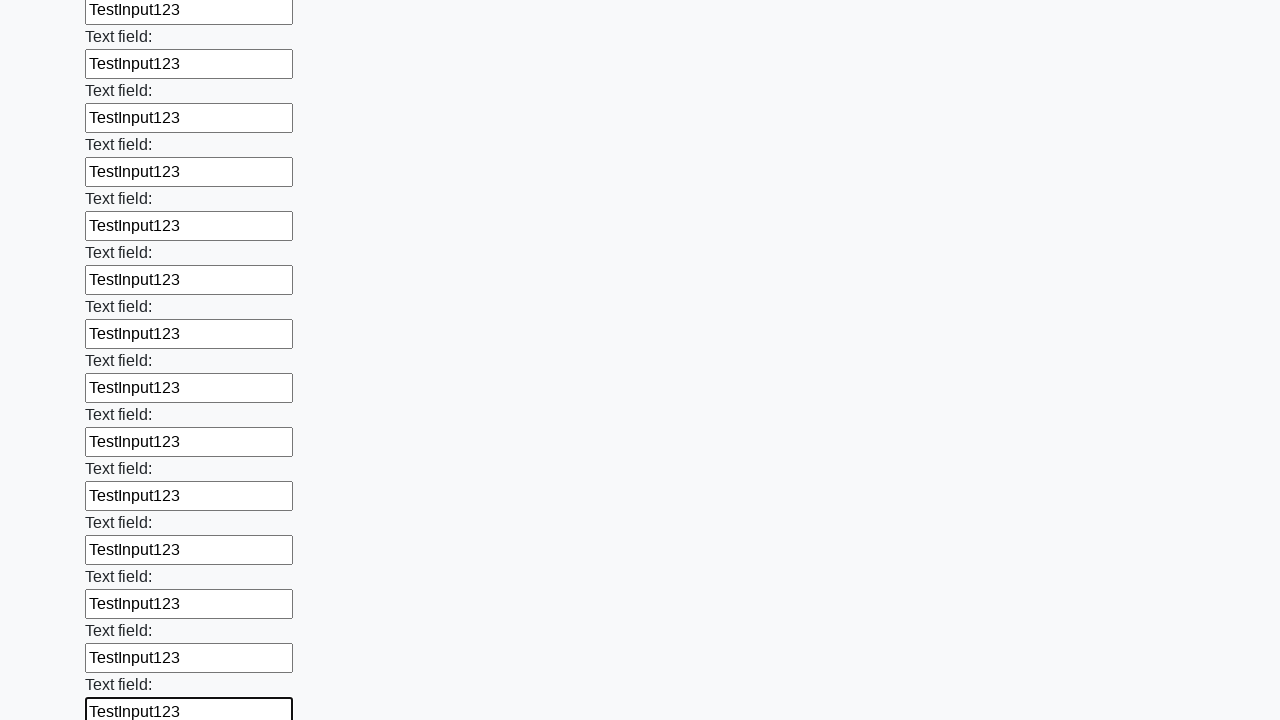

Filled text input field 68 of 100 with 'TestInput123' on [type="text"] >> nth=67
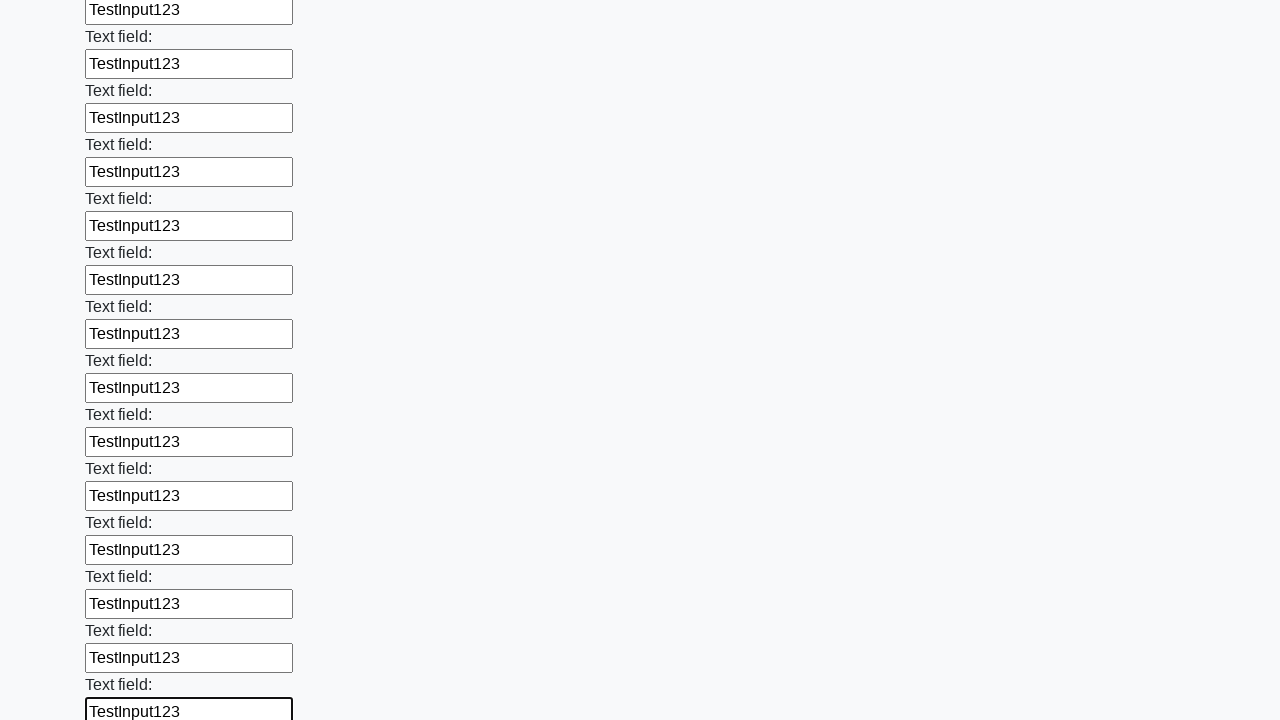

Filled text input field 69 of 100 with 'TestInput123' on [type="text"] >> nth=68
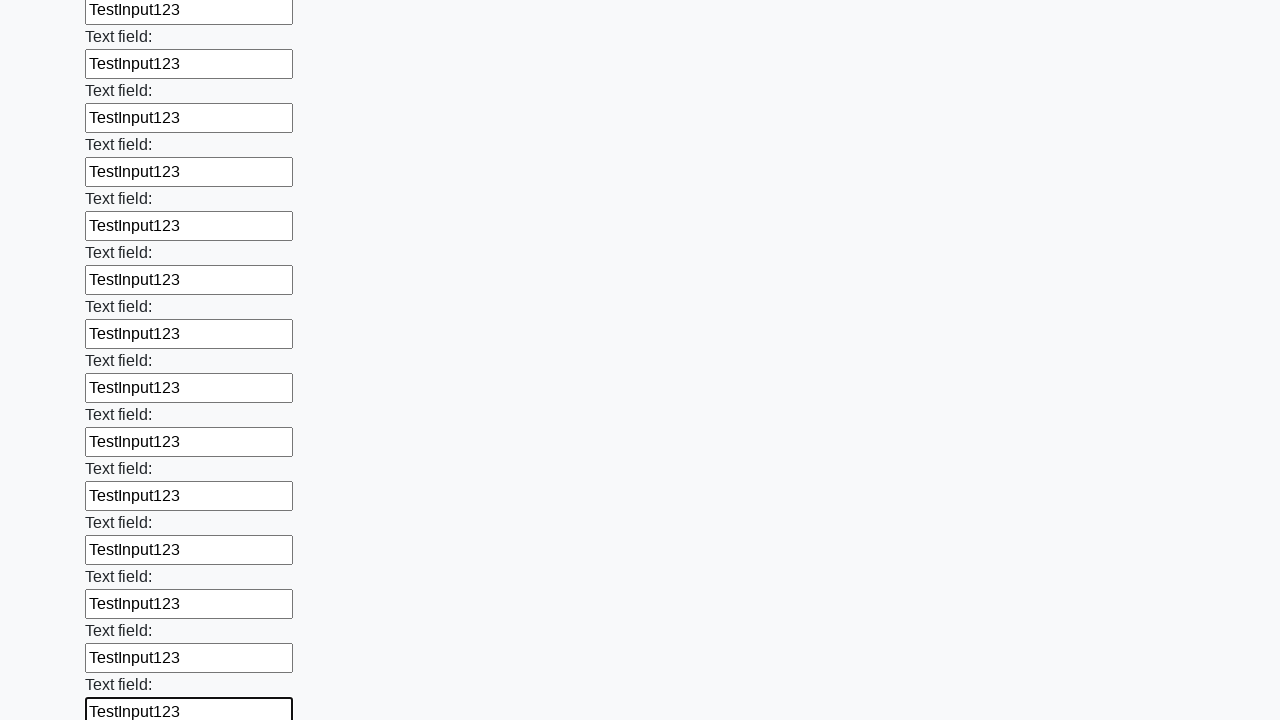

Filled text input field 70 of 100 with 'TestInput123' on [type="text"] >> nth=69
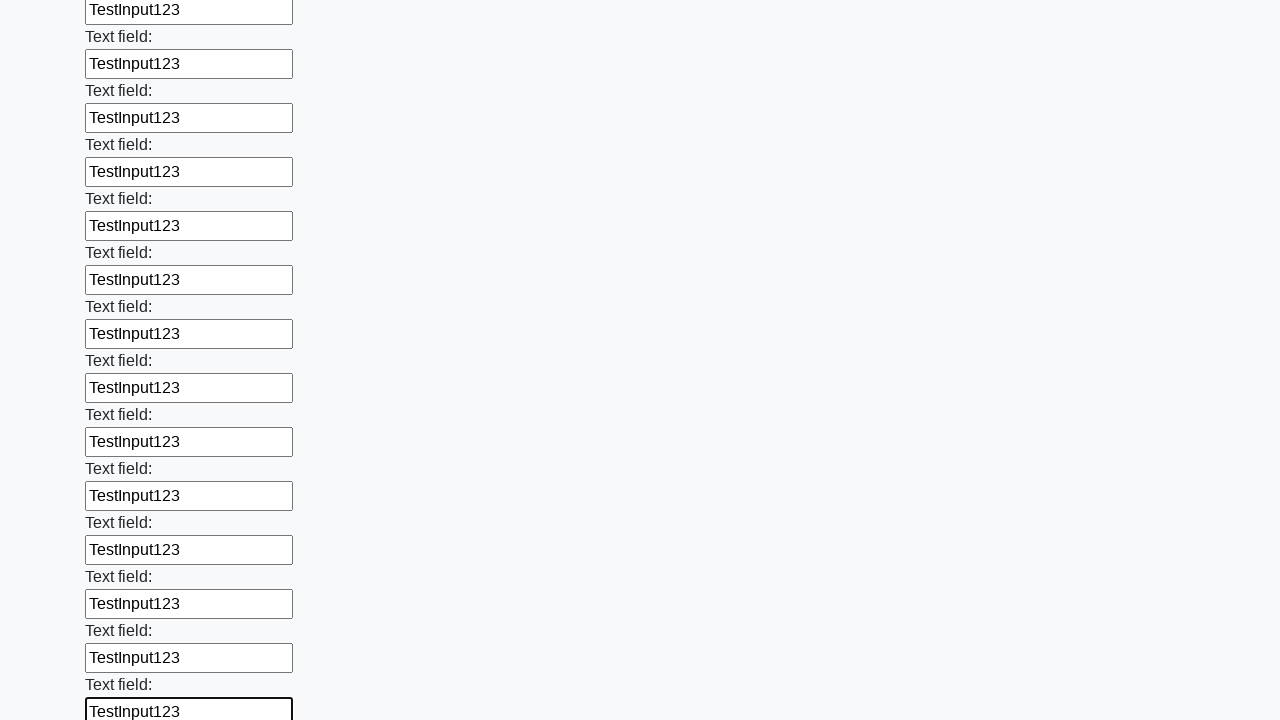

Filled text input field 71 of 100 with 'TestInput123' on [type="text"] >> nth=70
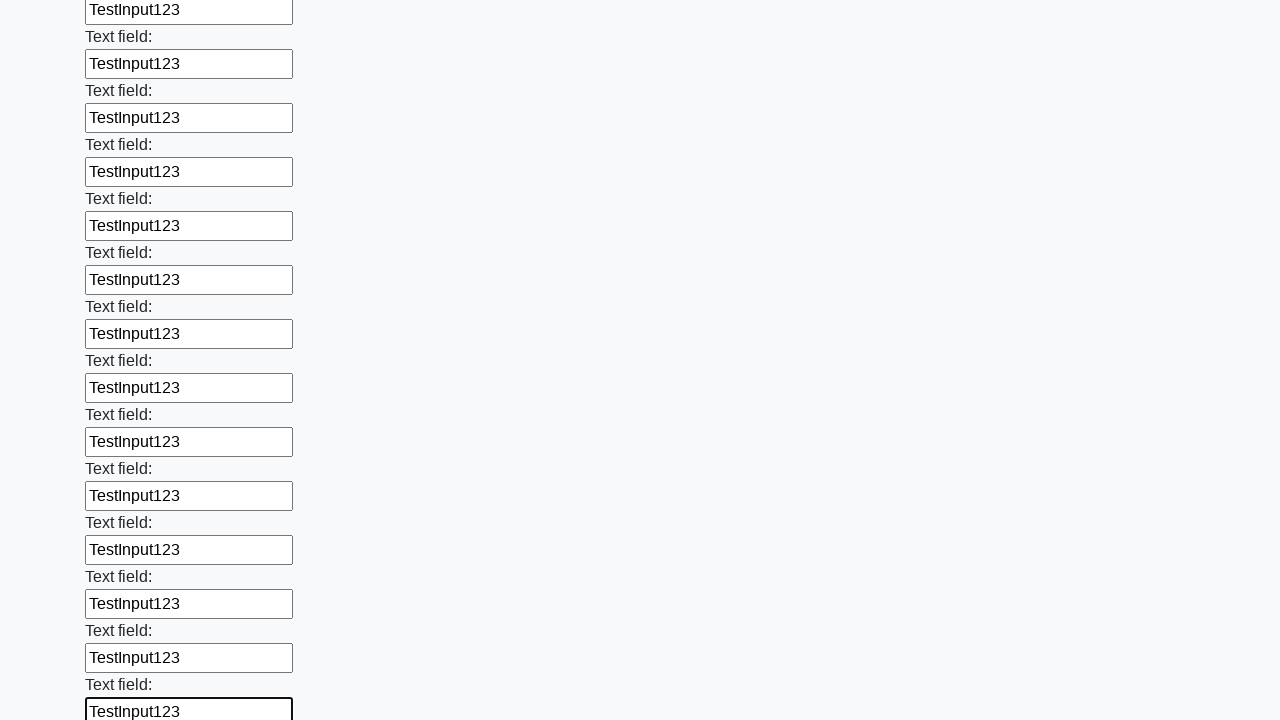

Filled text input field 72 of 100 with 'TestInput123' on [type="text"] >> nth=71
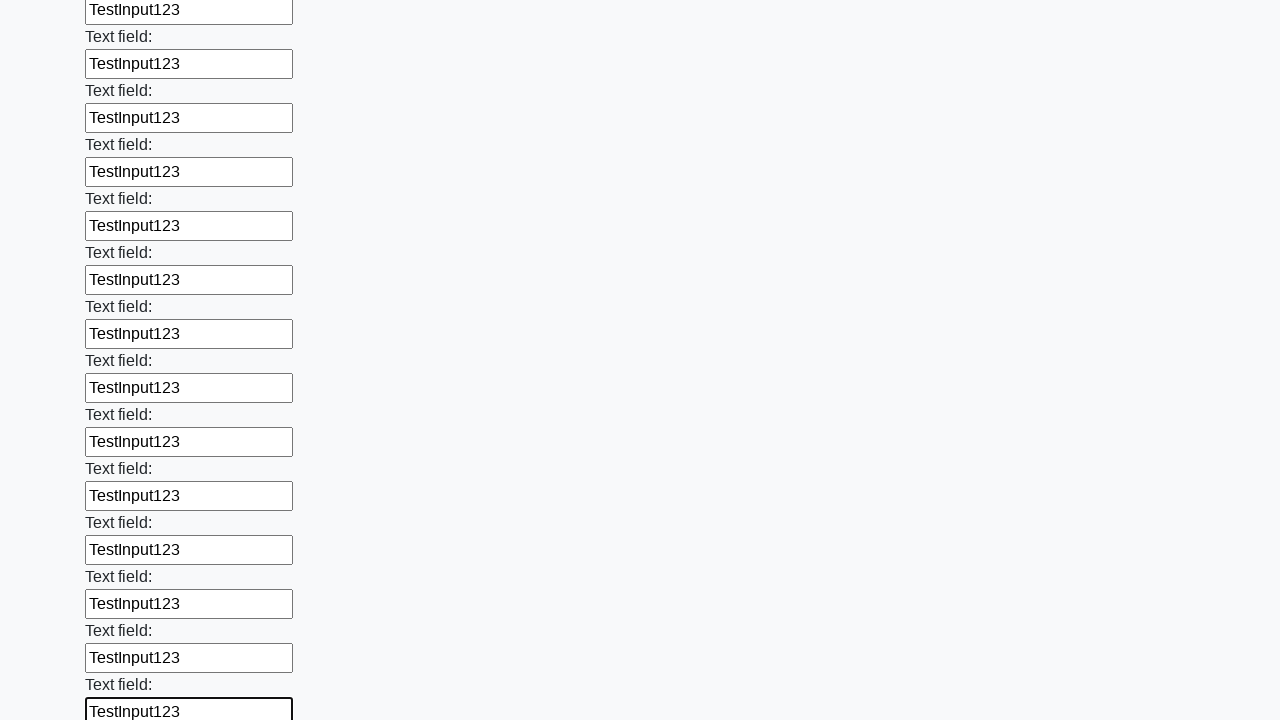

Filled text input field 73 of 100 with 'TestInput123' on [type="text"] >> nth=72
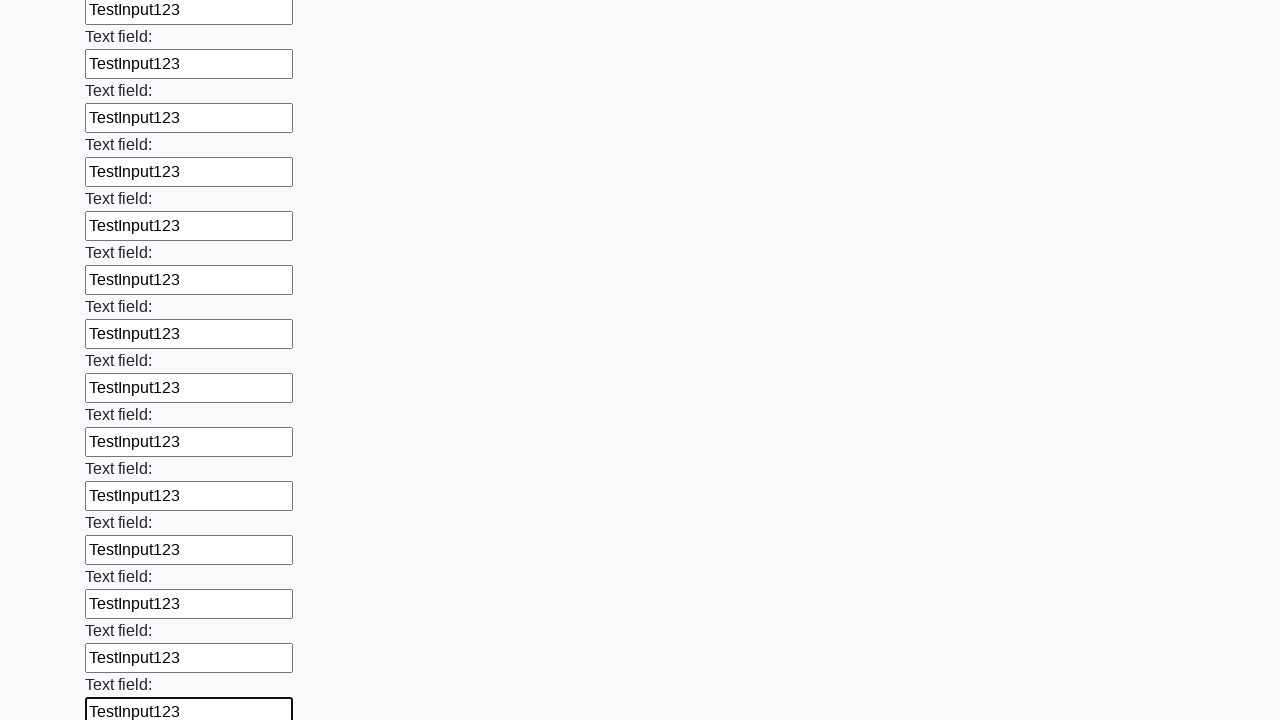

Filled text input field 74 of 100 with 'TestInput123' on [type="text"] >> nth=73
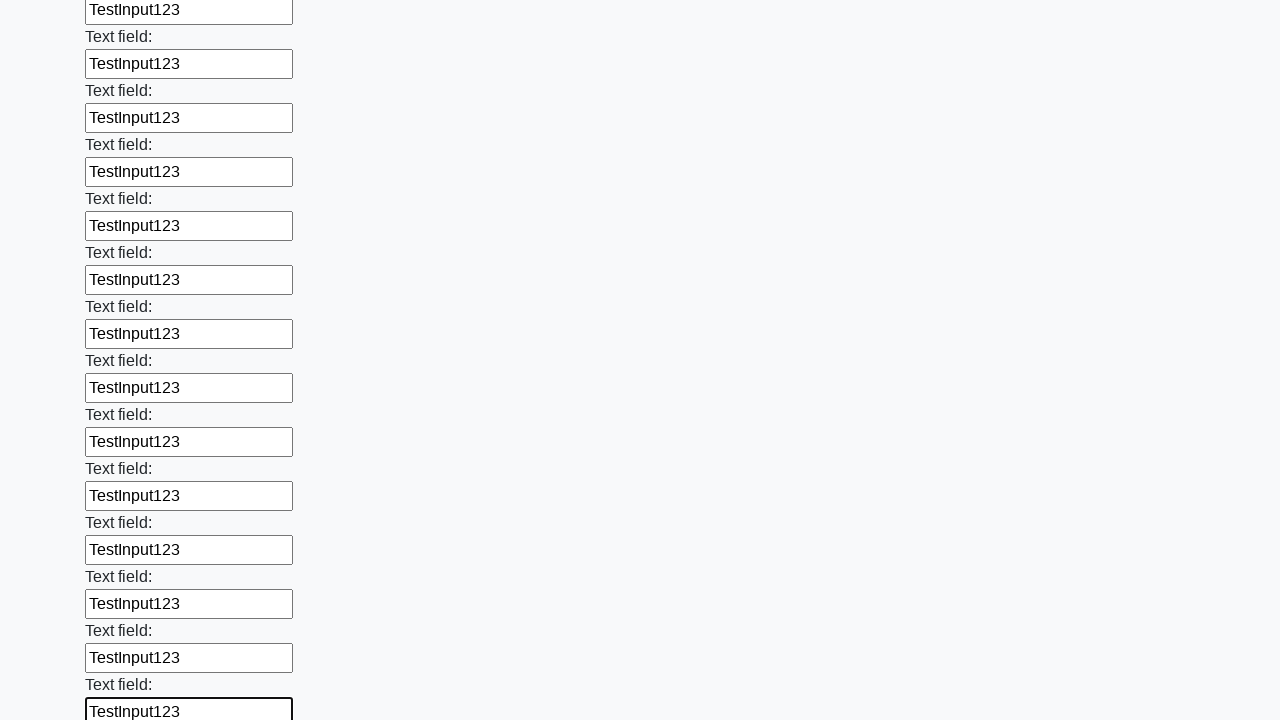

Filled text input field 75 of 100 with 'TestInput123' on [type="text"] >> nth=74
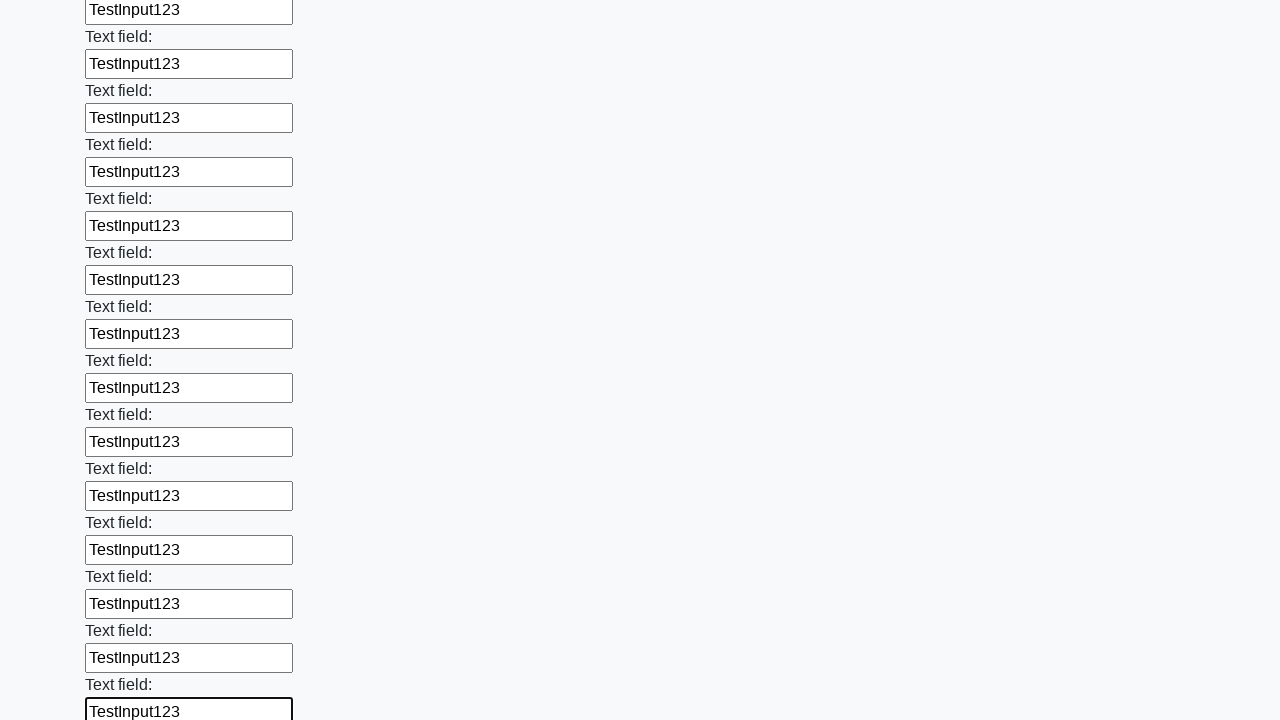

Filled text input field 76 of 100 with 'TestInput123' on [type="text"] >> nth=75
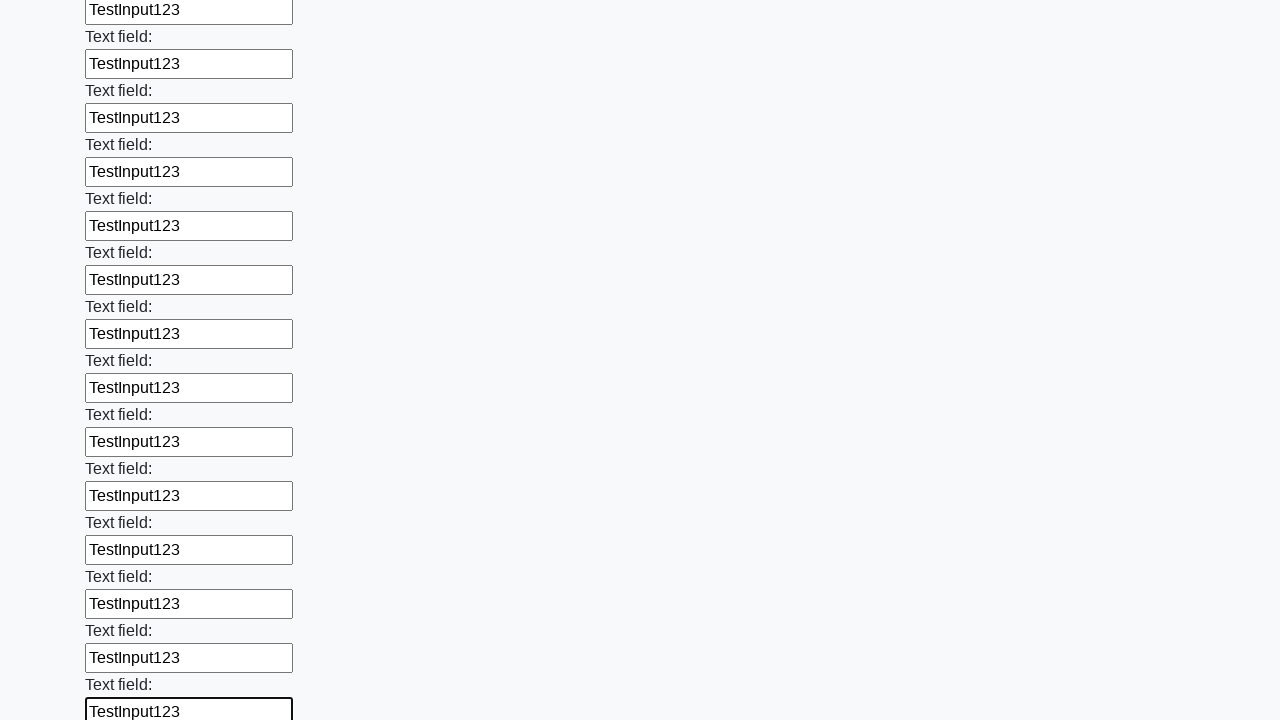

Filled text input field 77 of 100 with 'TestInput123' on [type="text"] >> nth=76
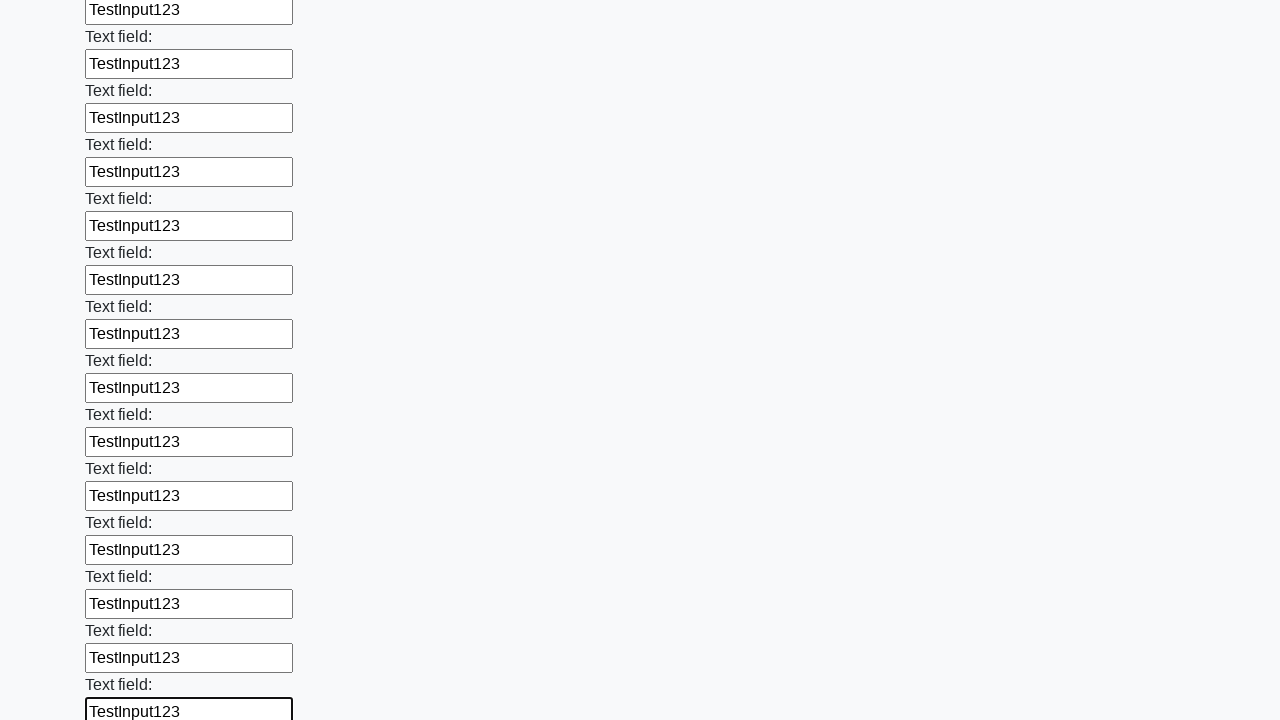

Filled text input field 78 of 100 with 'TestInput123' on [type="text"] >> nth=77
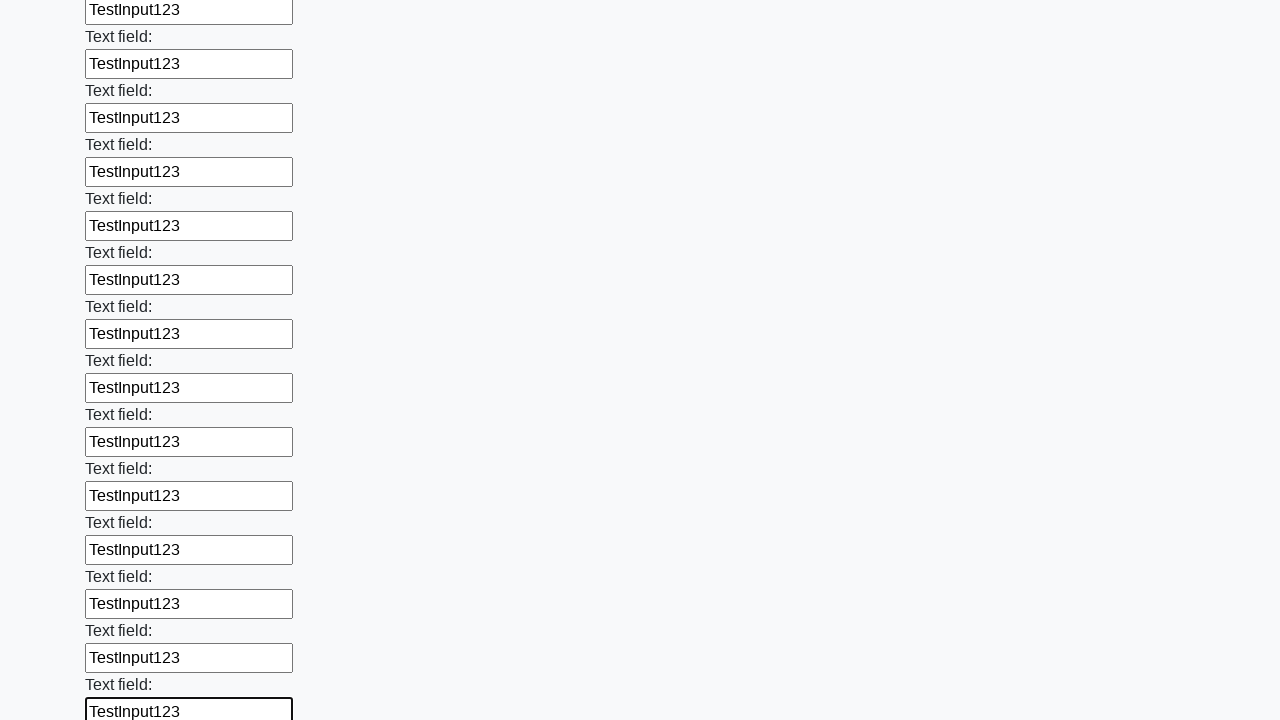

Filled text input field 79 of 100 with 'TestInput123' on [type="text"] >> nth=78
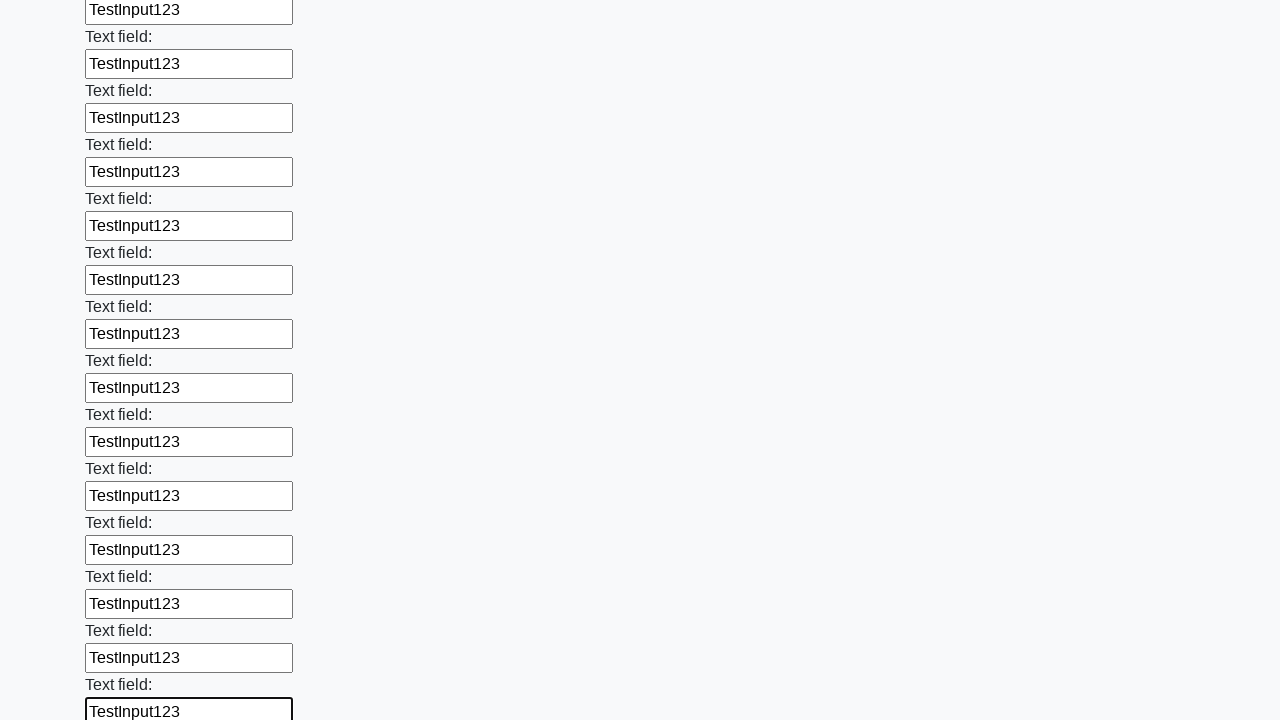

Filled text input field 80 of 100 with 'TestInput123' on [type="text"] >> nth=79
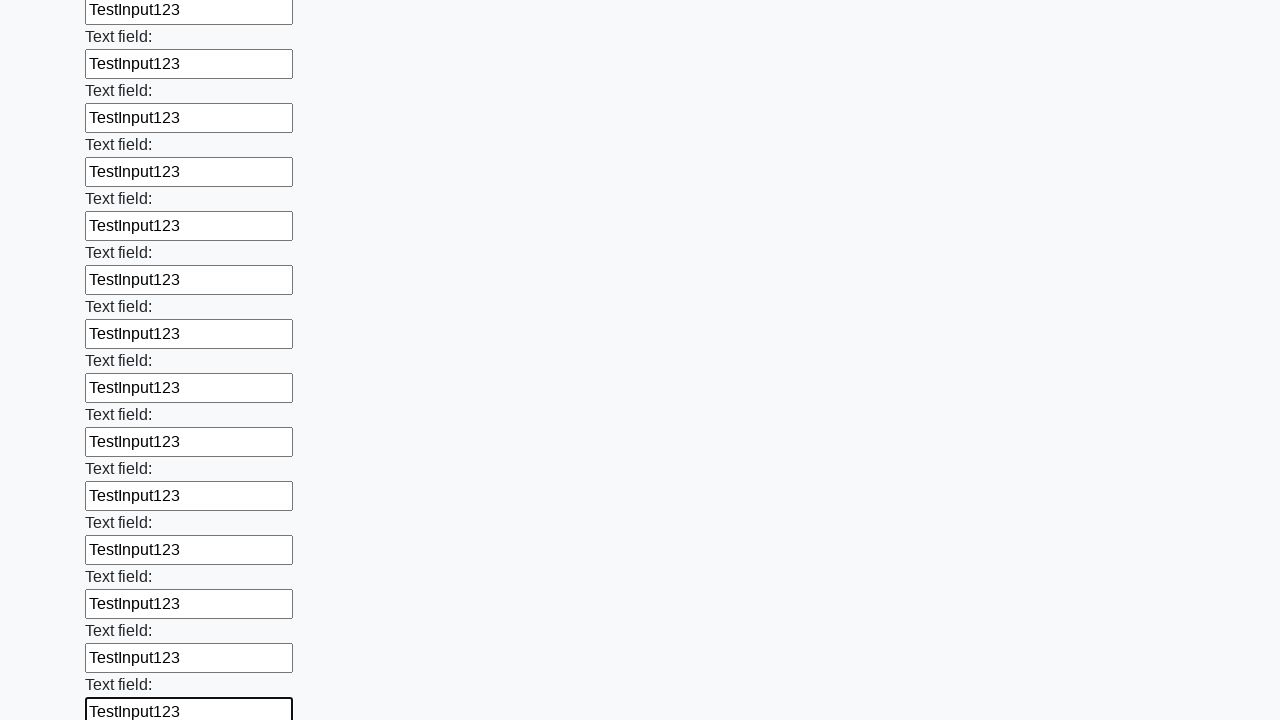

Filled text input field 81 of 100 with 'TestInput123' on [type="text"] >> nth=80
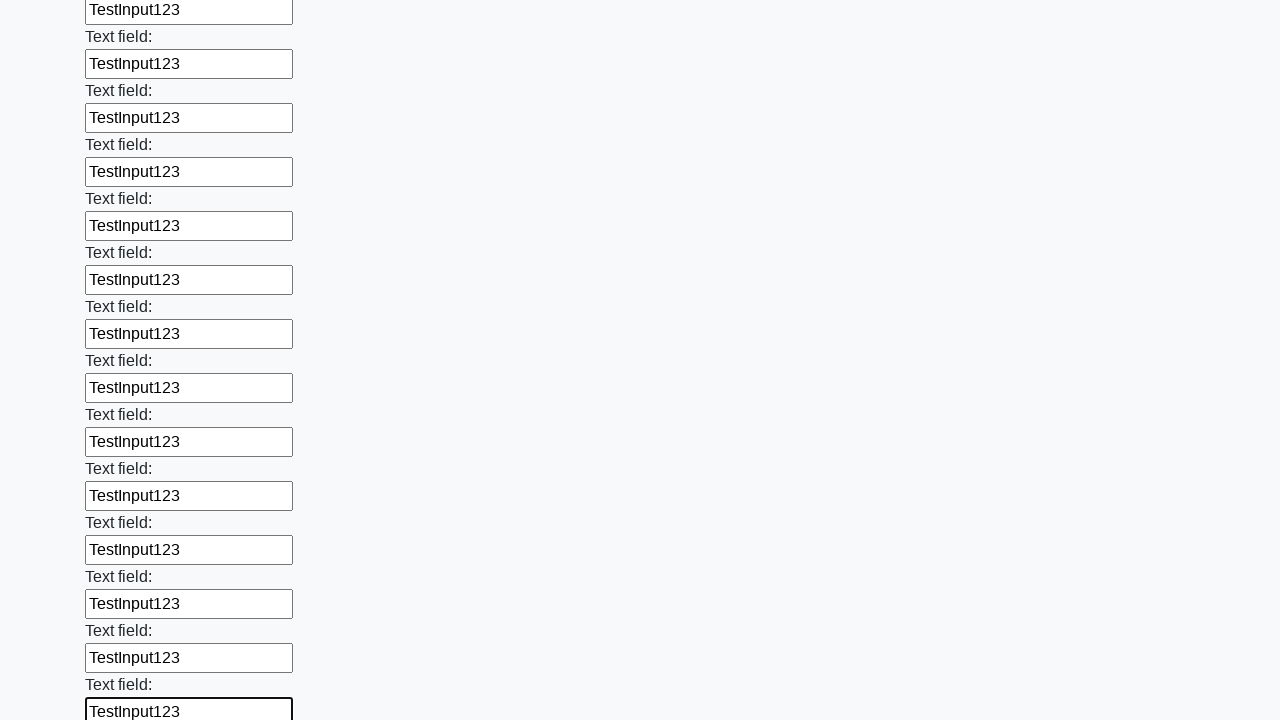

Filled text input field 82 of 100 with 'TestInput123' on [type="text"] >> nth=81
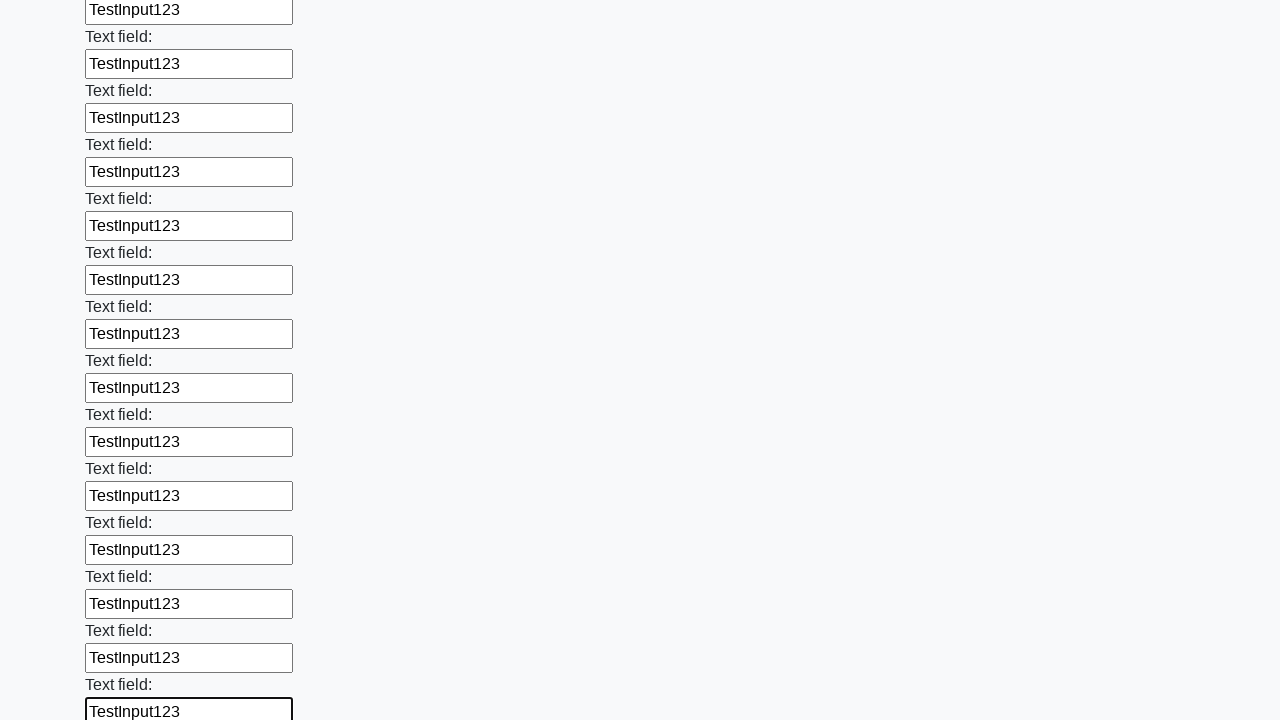

Filled text input field 83 of 100 with 'TestInput123' on [type="text"] >> nth=82
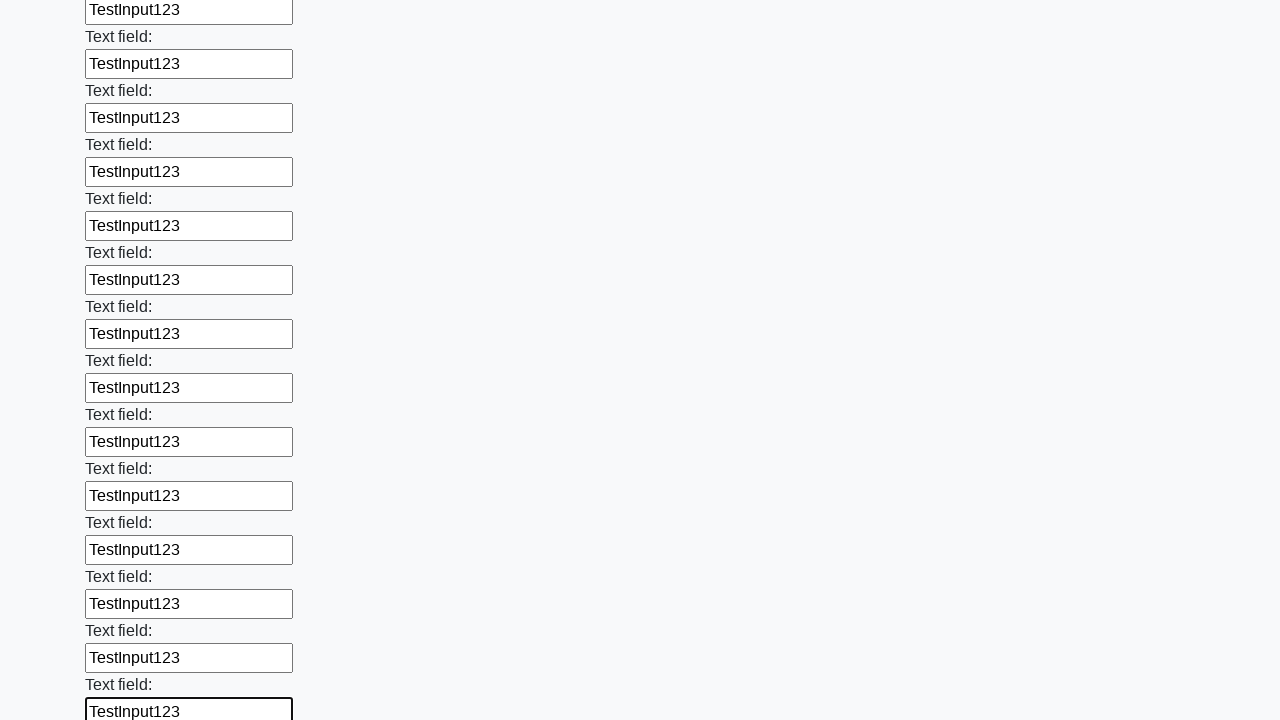

Filled text input field 84 of 100 with 'TestInput123' on [type="text"] >> nth=83
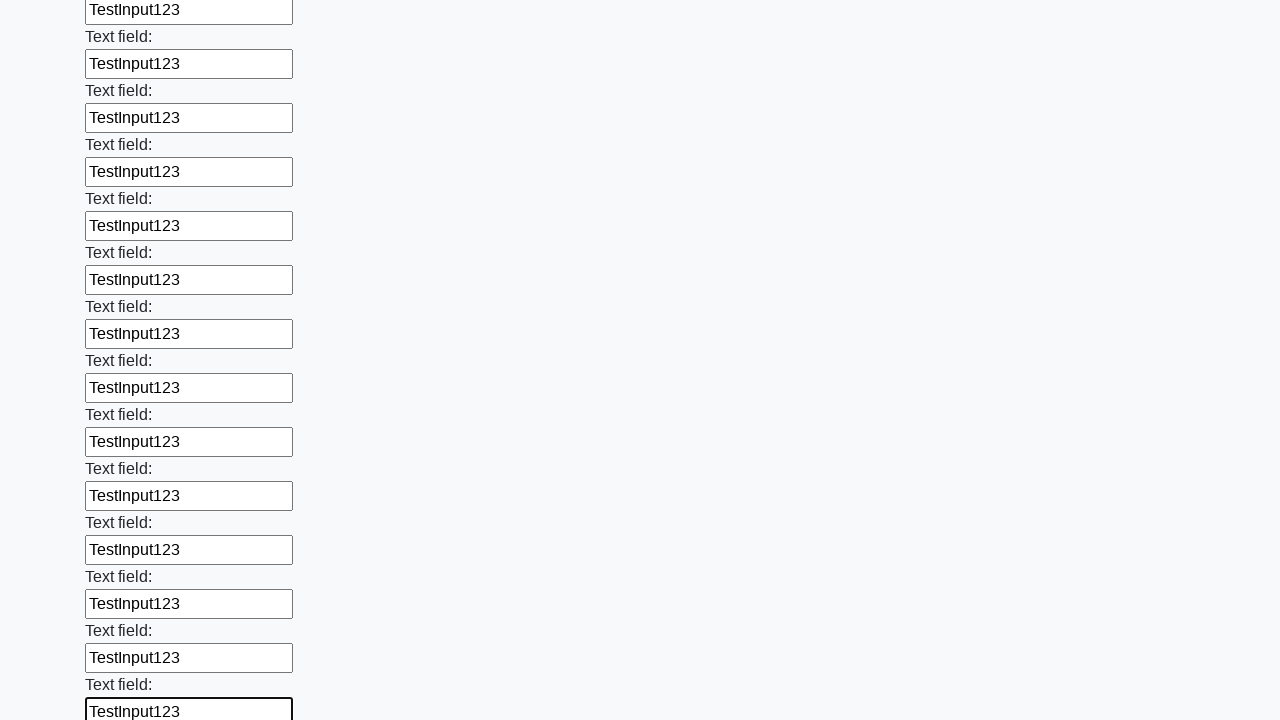

Filled text input field 85 of 100 with 'TestInput123' on [type="text"] >> nth=84
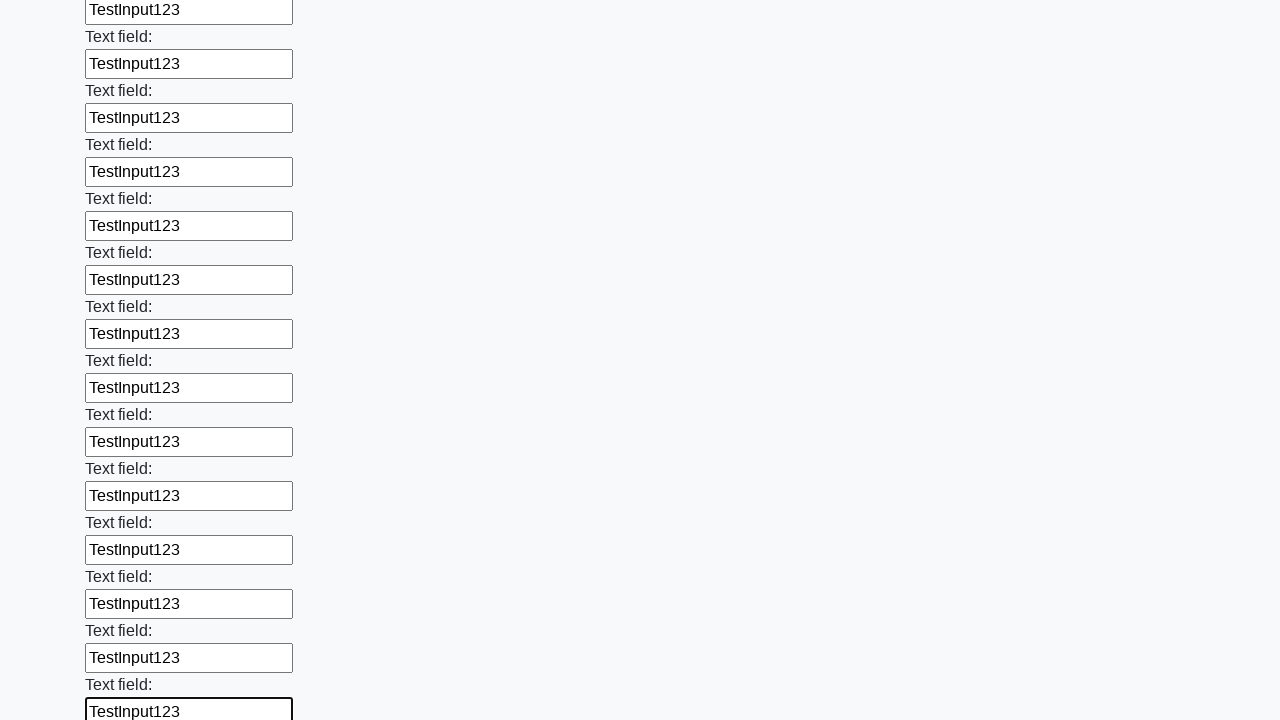

Filled text input field 86 of 100 with 'TestInput123' on [type="text"] >> nth=85
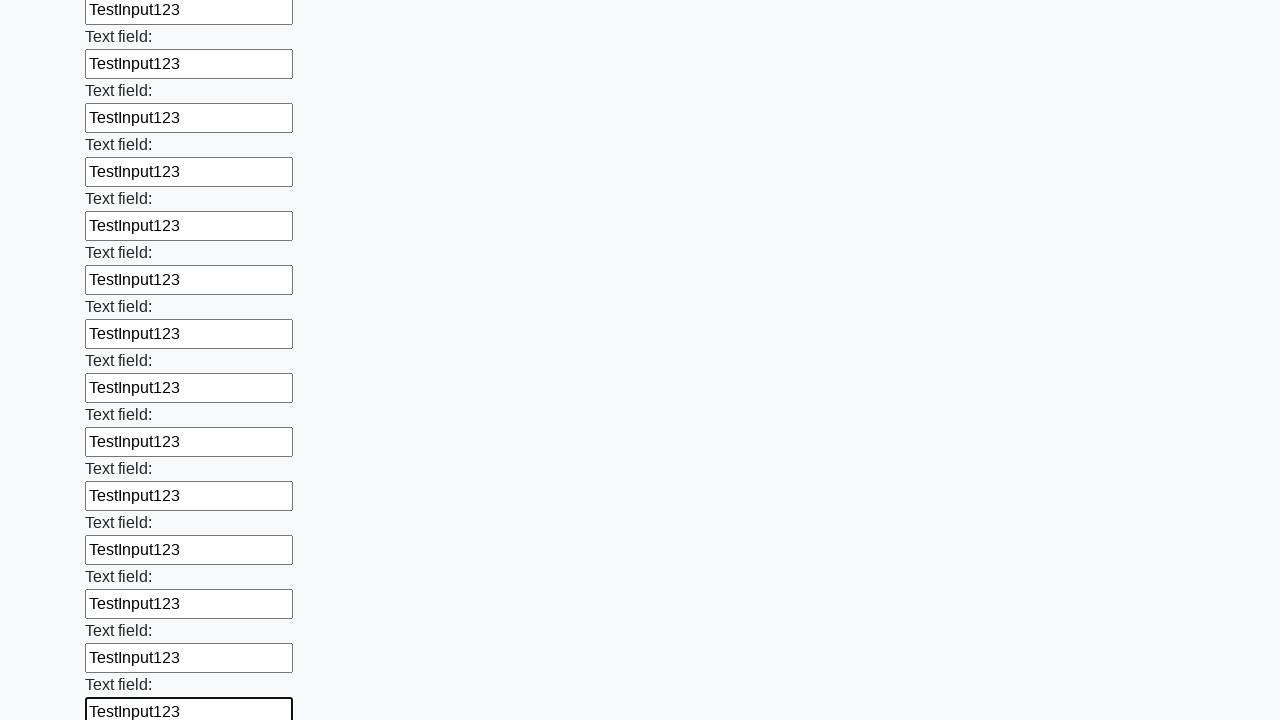

Filled text input field 87 of 100 with 'TestInput123' on [type="text"] >> nth=86
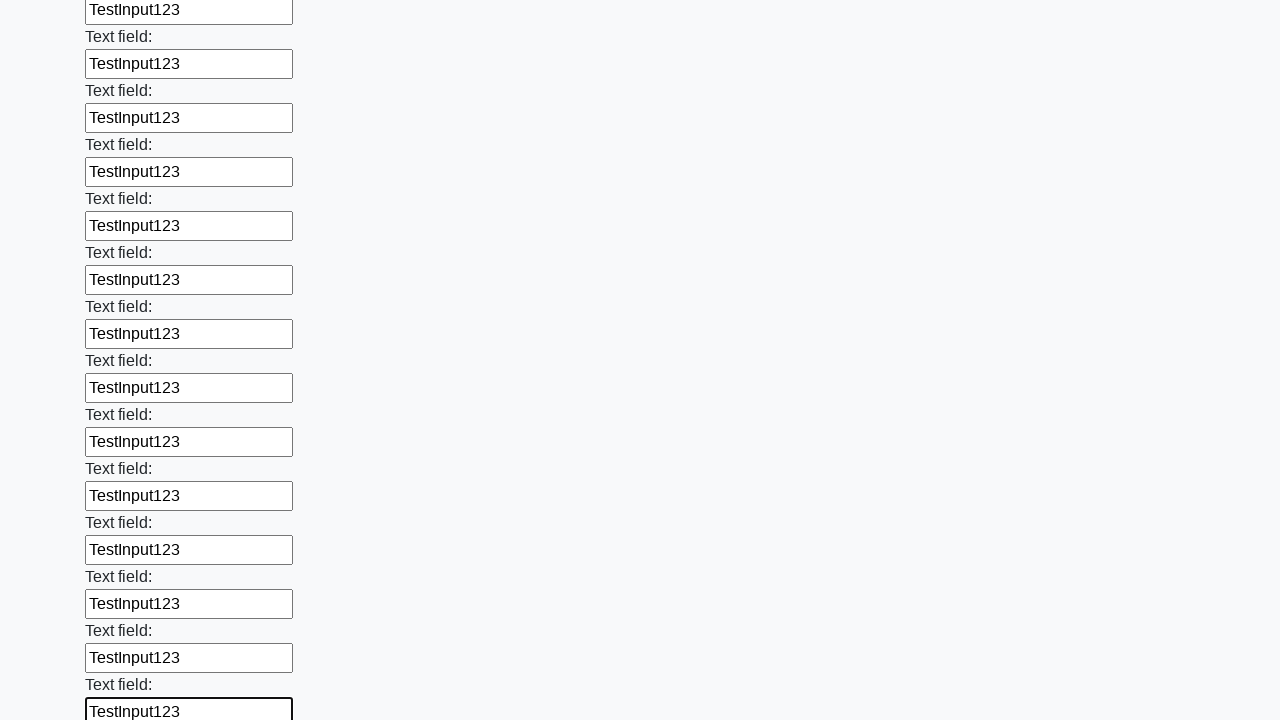

Filled text input field 88 of 100 with 'TestInput123' on [type="text"] >> nth=87
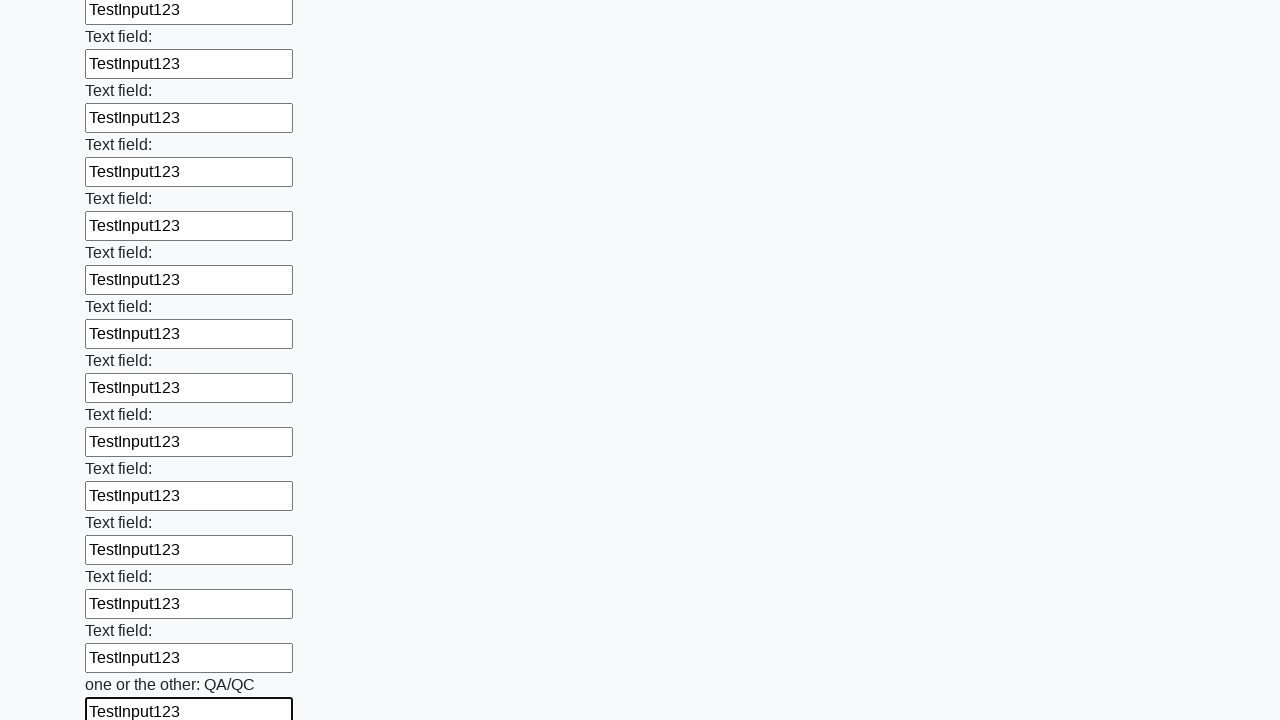

Filled text input field 89 of 100 with 'TestInput123' on [type="text"] >> nth=88
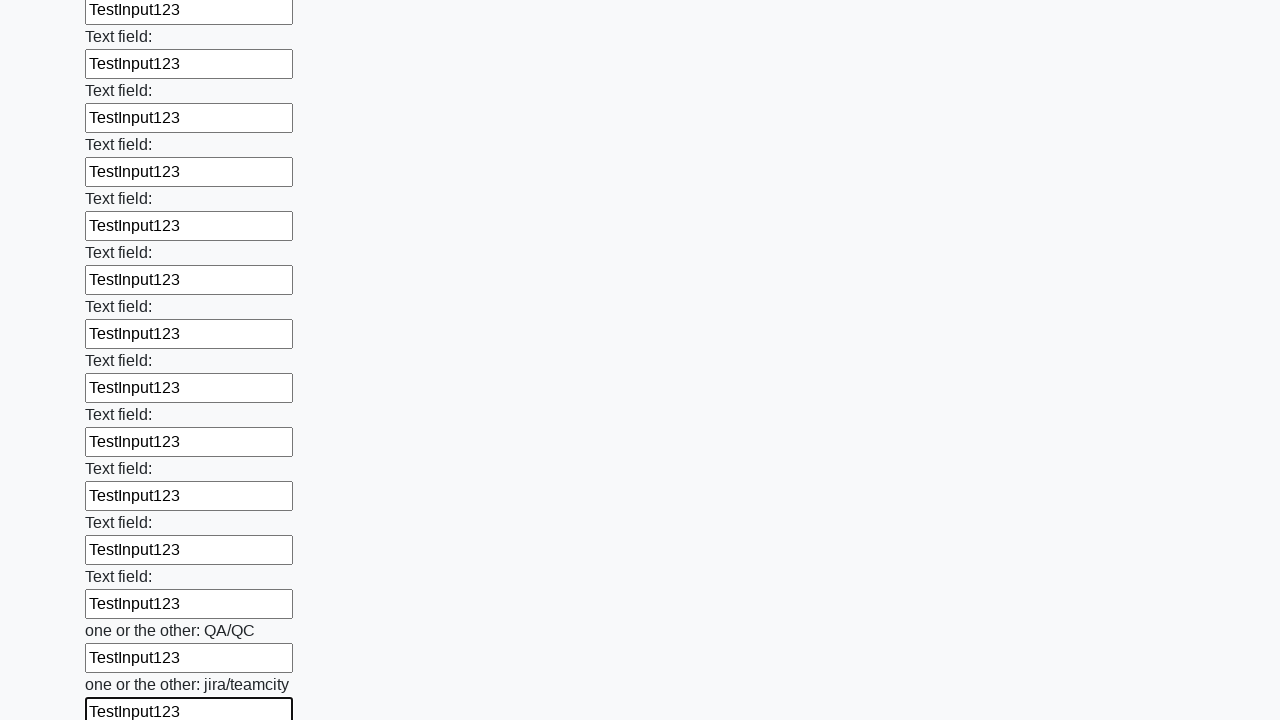

Filled text input field 90 of 100 with 'TestInput123' on [type="text"] >> nth=89
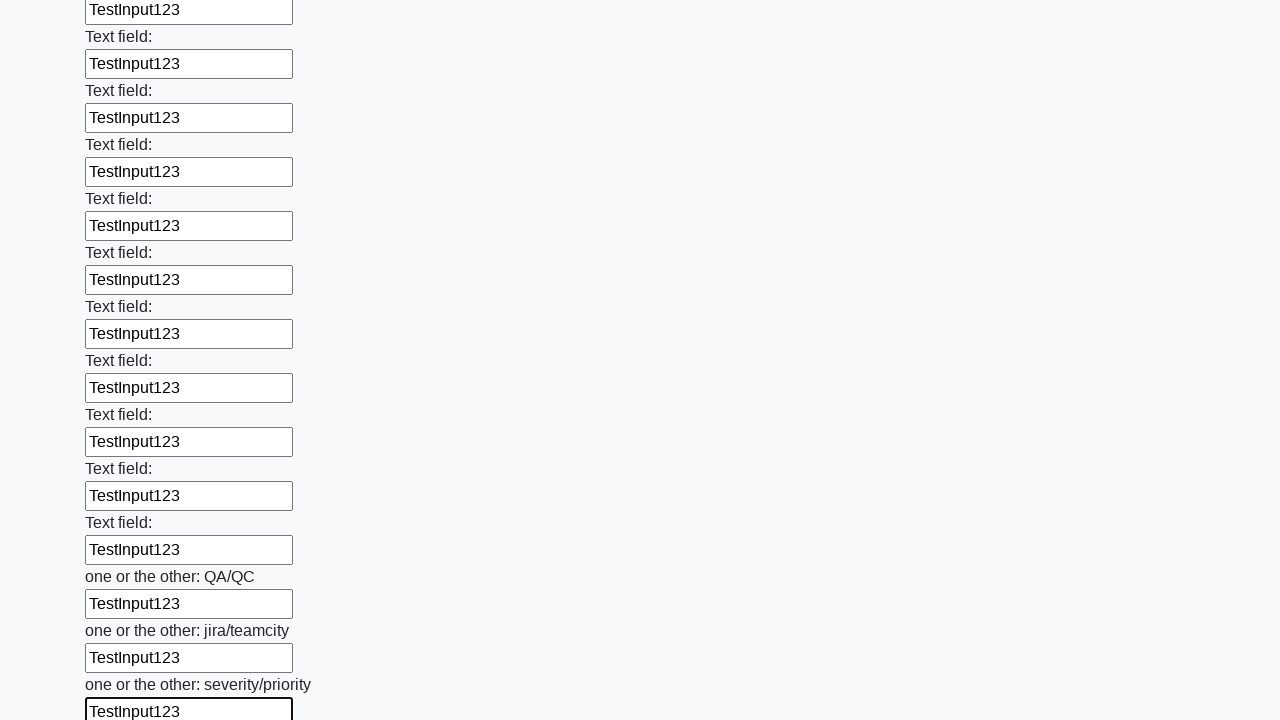

Filled text input field 91 of 100 with 'TestInput123' on [type="text"] >> nth=90
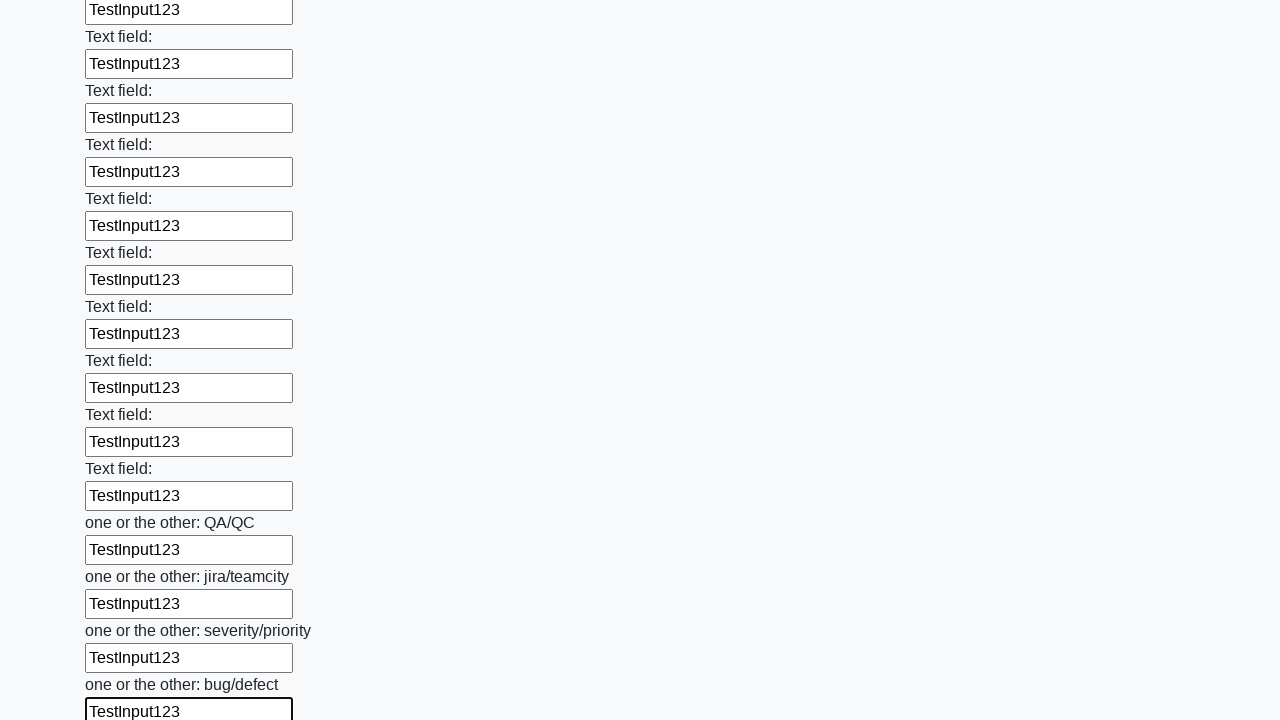

Filled text input field 92 of 100 with 'TestInput123' on [type="text"] >> nth=91
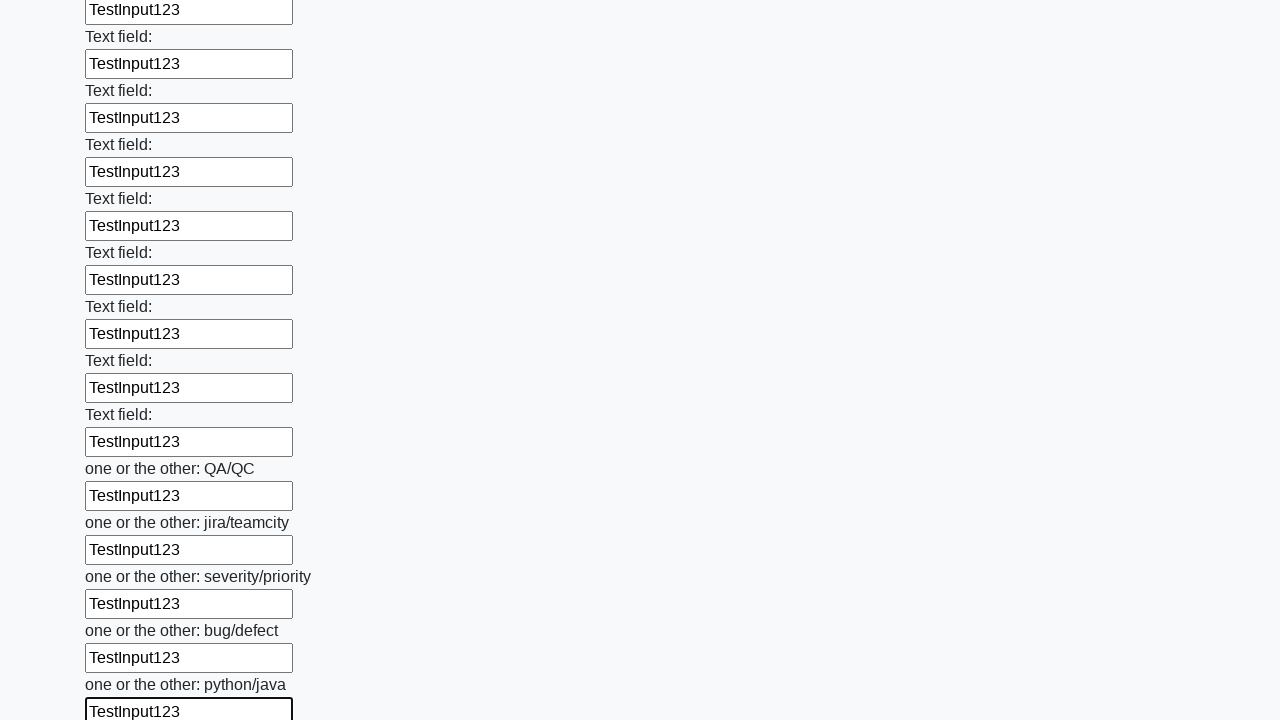

Filled text input field 93 of 100 with 'TestInput123' on [type="text"] >> nth=92
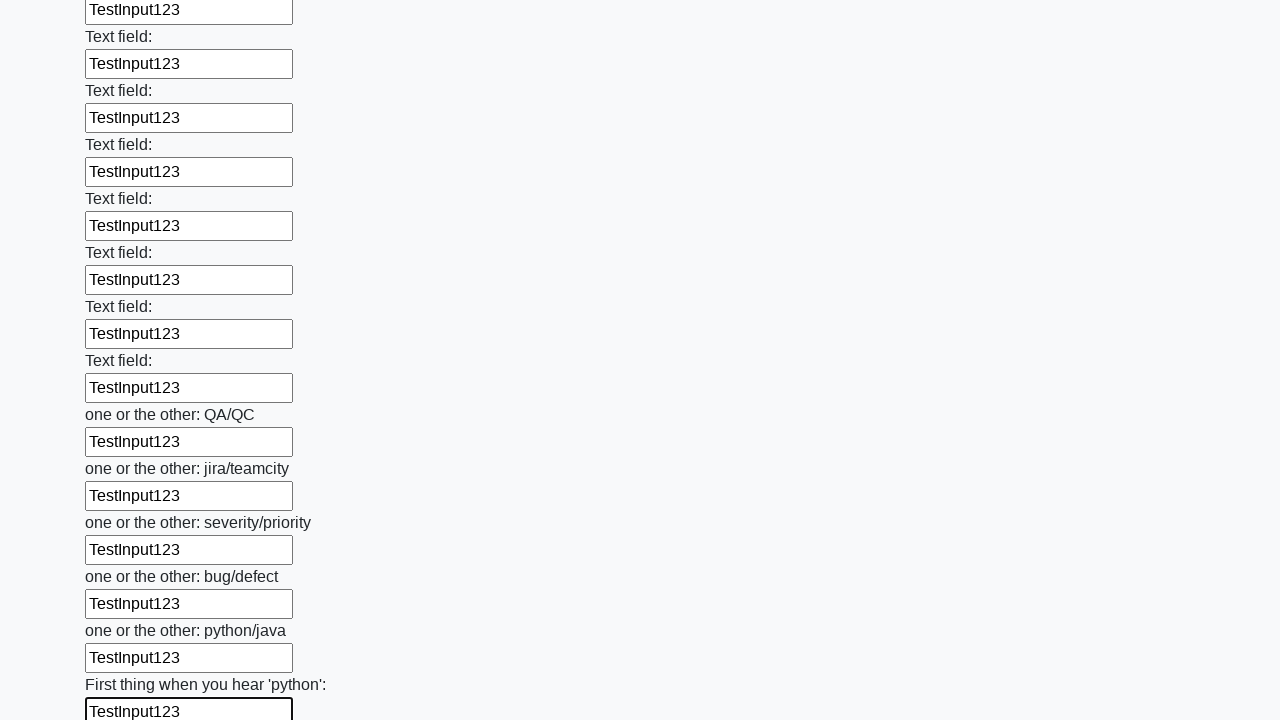

Filled text input field 94 of 100 with 'TestInput123' on [type="text"] >> nth=93
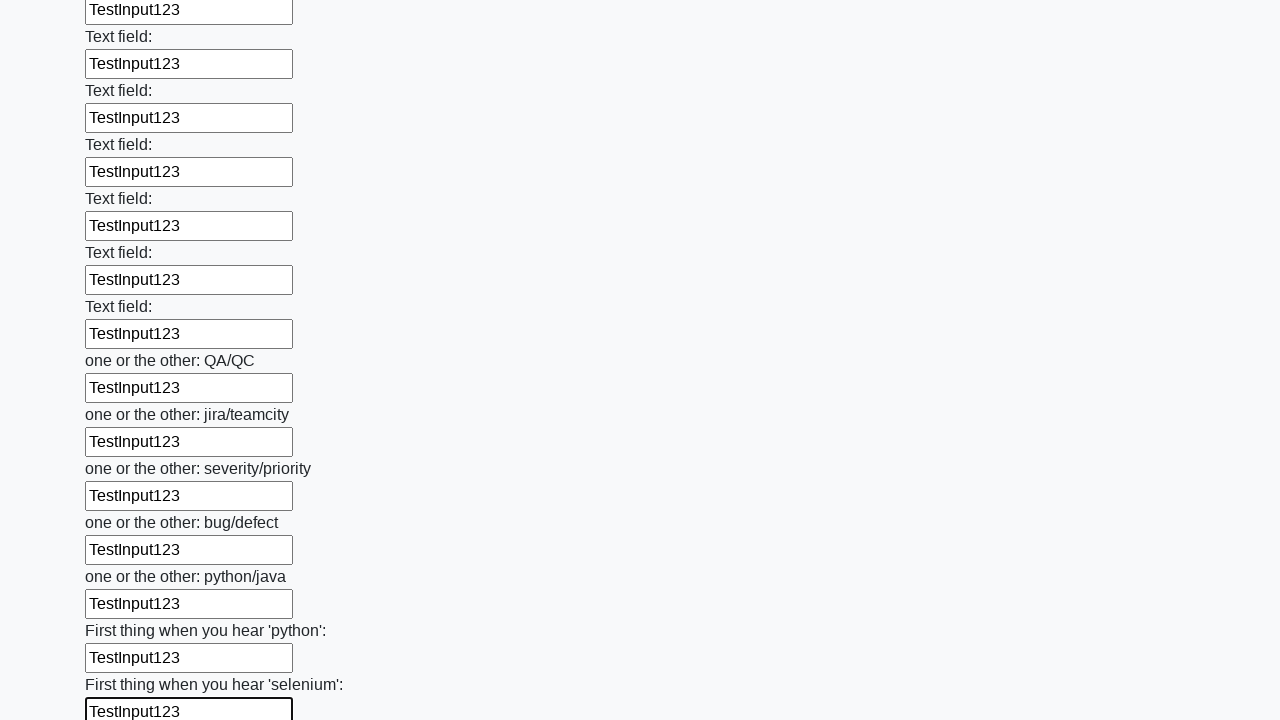

Filled text input field 95 of 100 with 'TestInput123' on [type="text"] >> nth=94
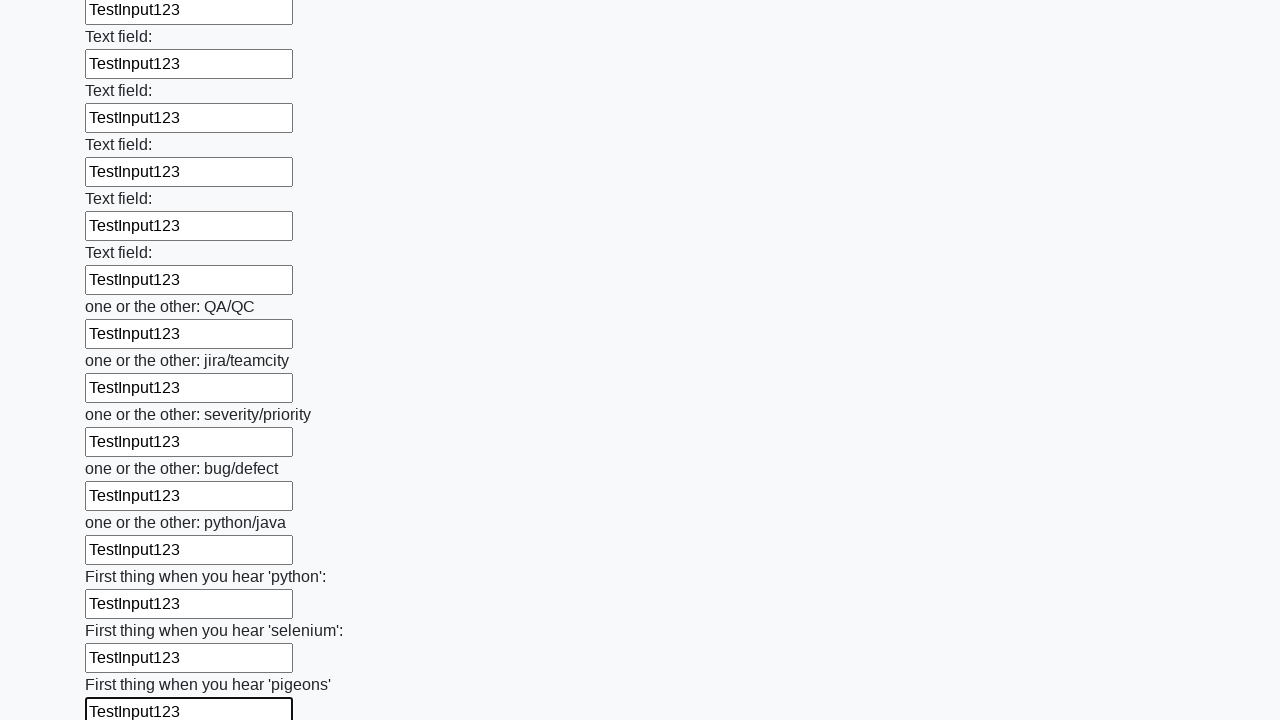

Filled text input field 96 of 100 with 'TestInput123' on [type="text"] >> nth=95
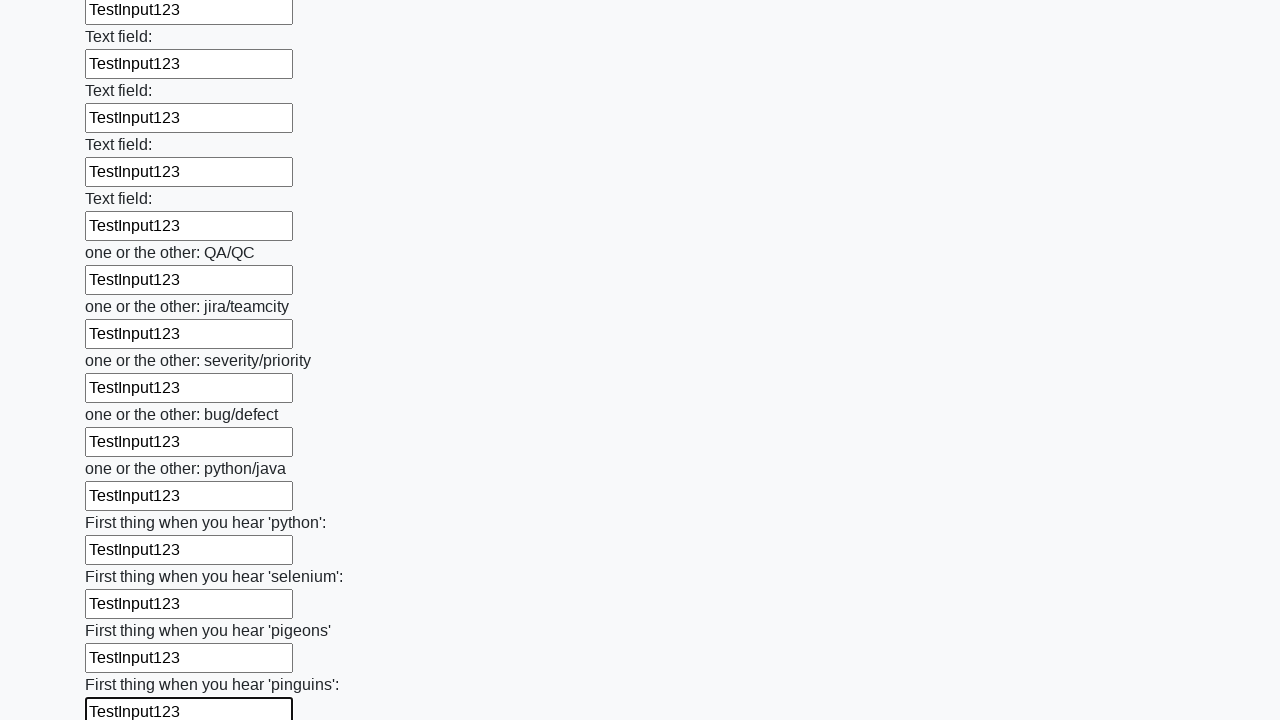

Filled text input field 97 of 100 with 'TestInput123' on [type="text"] >> nth=96
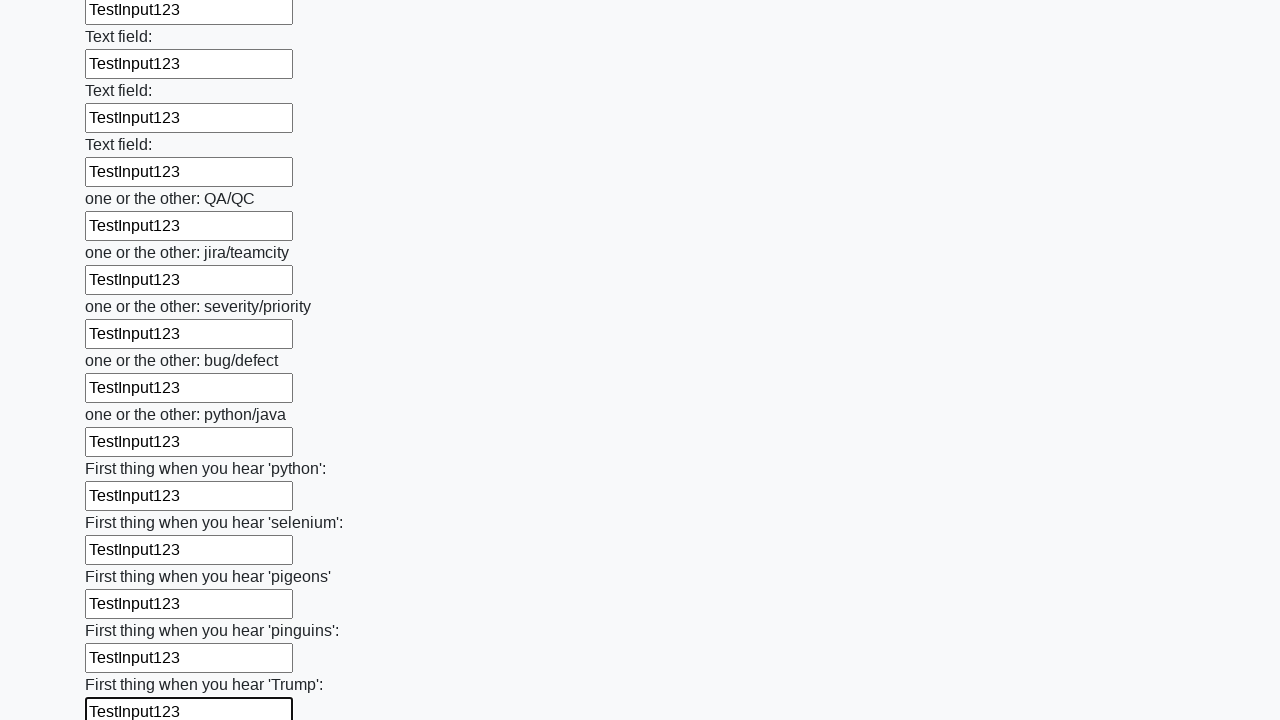

Filled text input field 98 of 100 with 'TestInput123' on [type="text"] >> nth=97
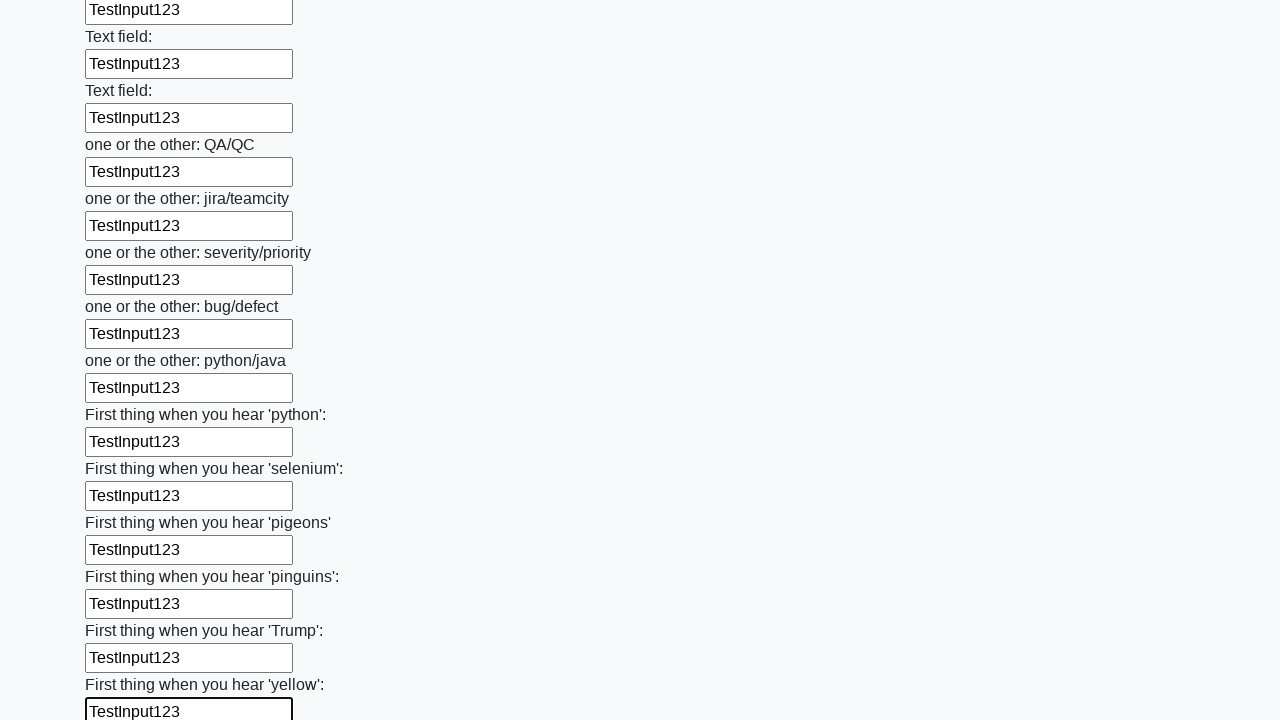

Filled text input field 99 of 100 with 'TestInput123' on [type="text"] >> nth=98
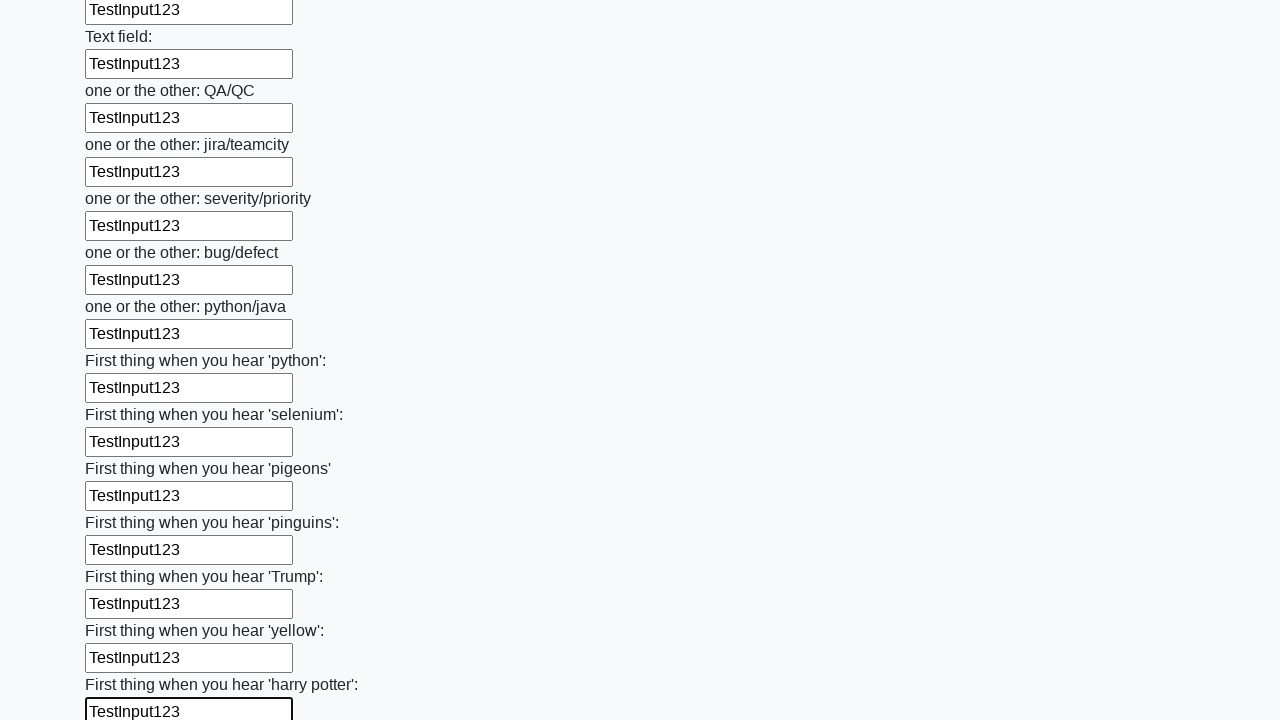

Filled text input field 100 of 100 with 'TestInput123' on [type="text"] >> nth=99
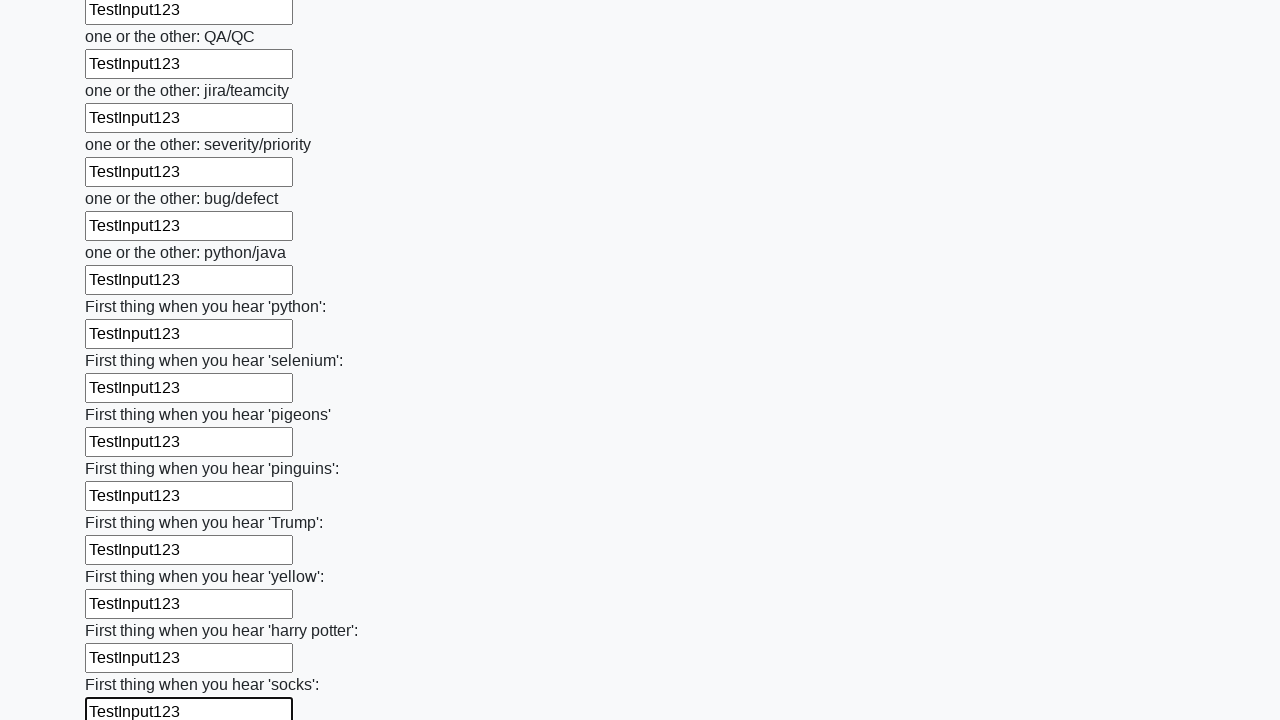

Clicked the submit button to submit the form at (123, 611) on button.btn
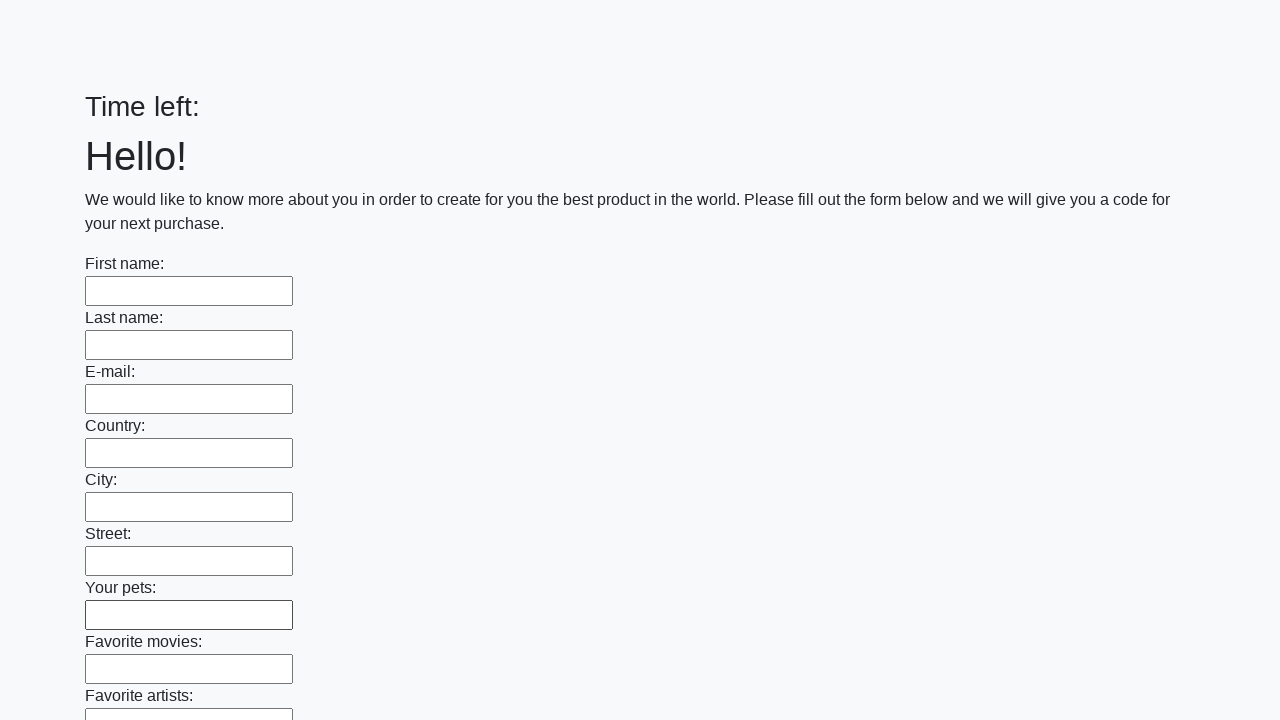

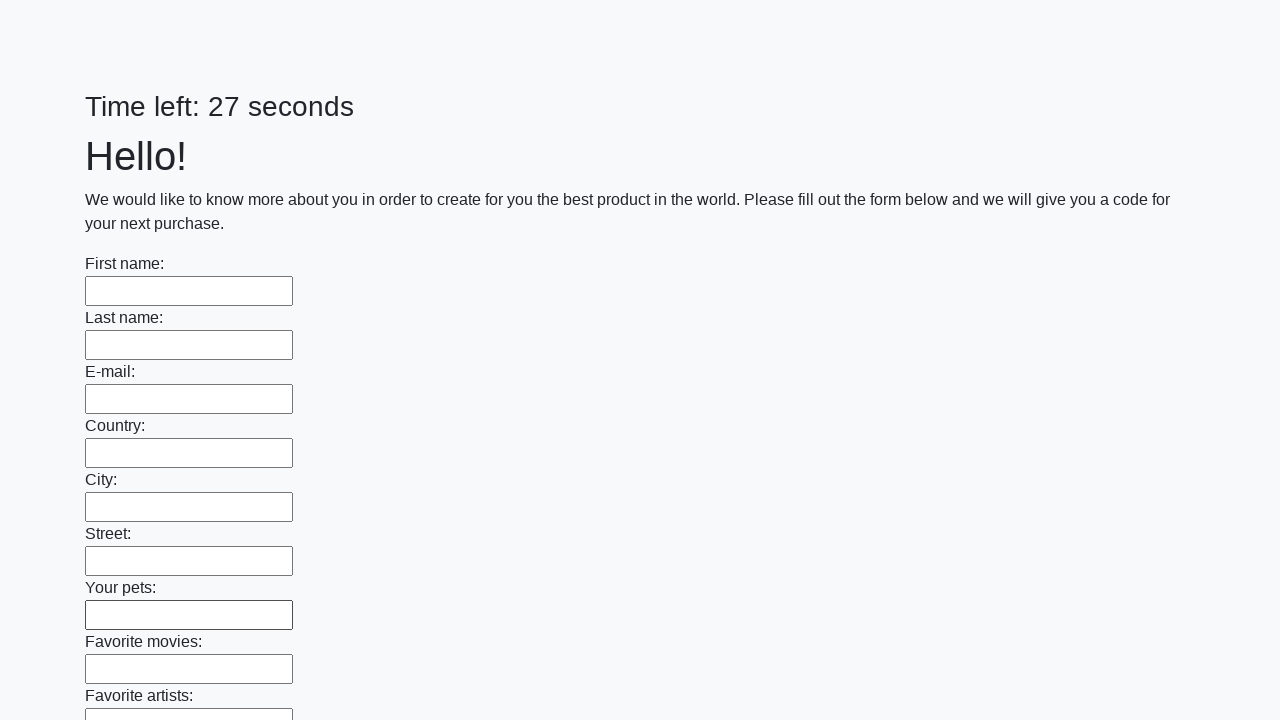